Tests jQuery UI date picker by navigating through months to select a specific date in March 2022

Starting URL: https://jqueryui.com/datepicker/

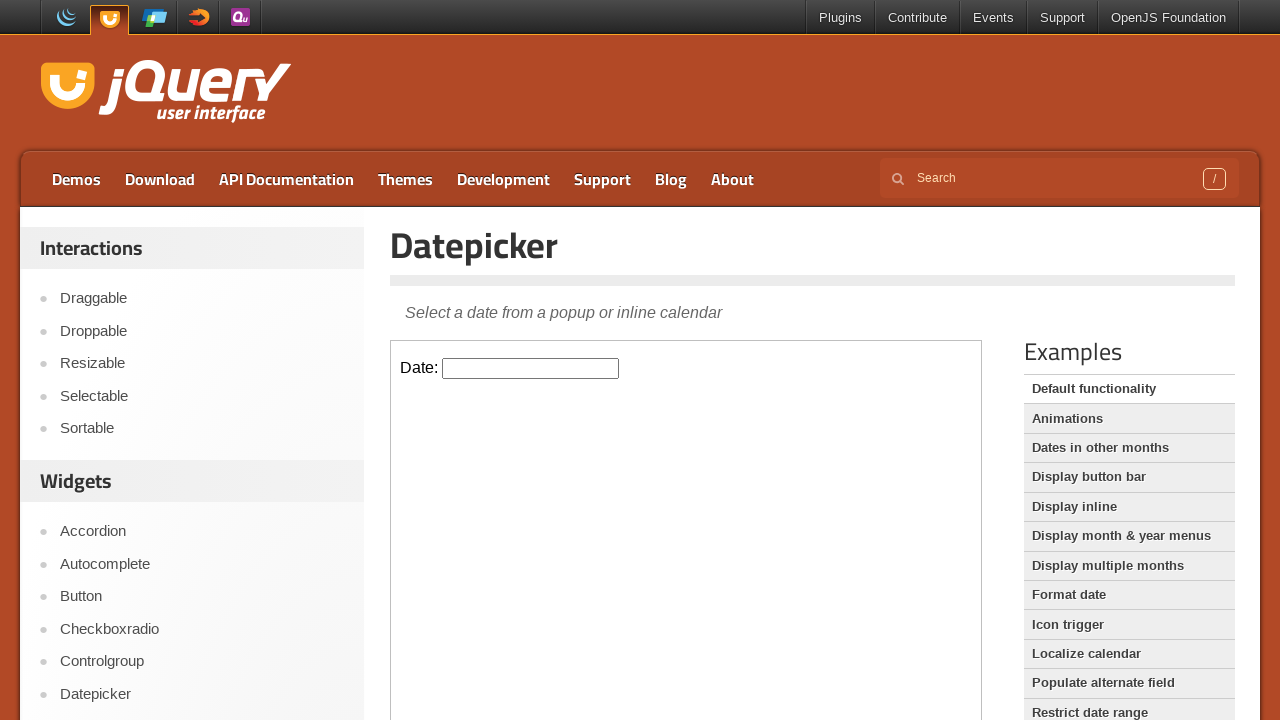

Located and switched to datepicker iframe
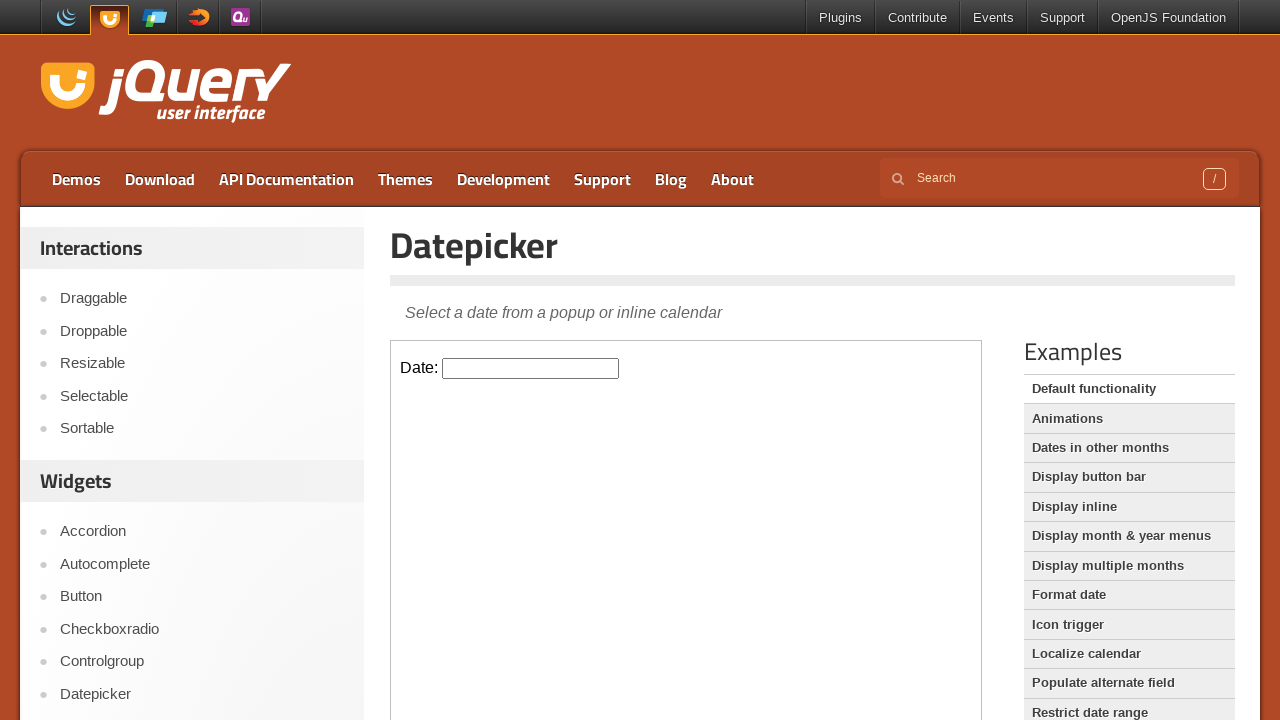

Located datepicker input element
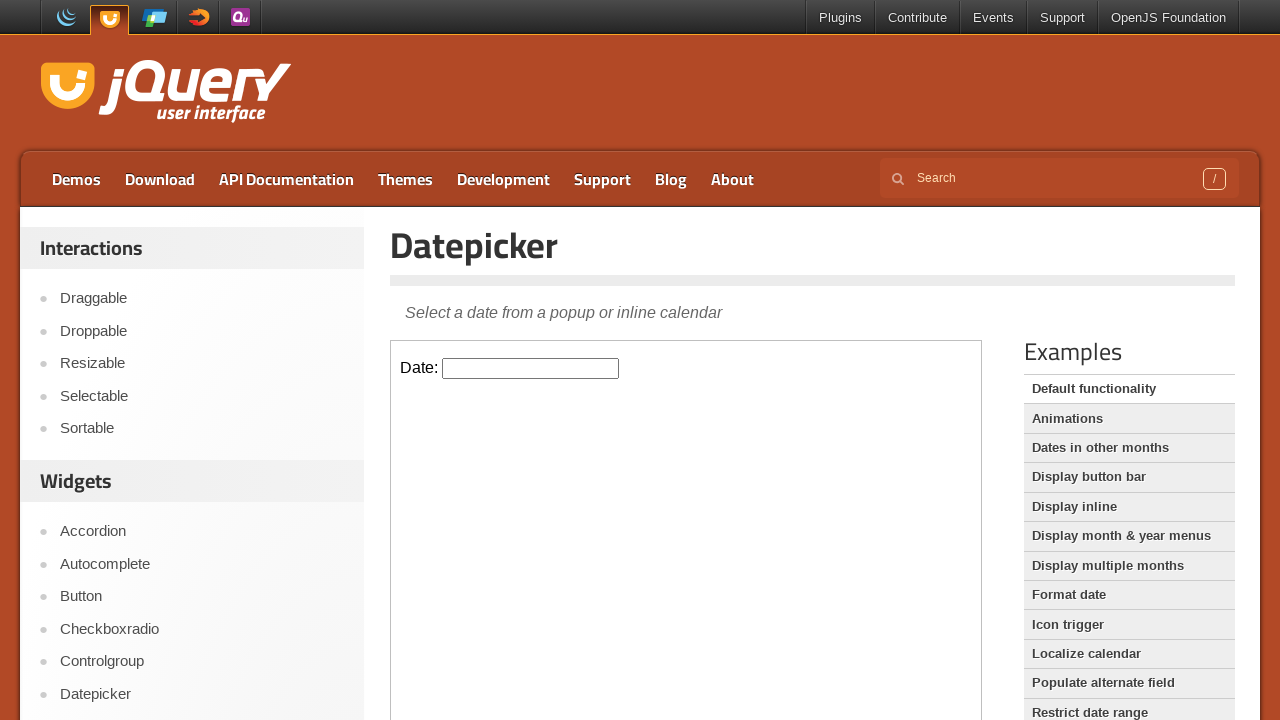

Clicked datepicker input to open calendar at (531, 368) on iframe >> nth=0 >> internal:control=enter-frame >> #datepicker
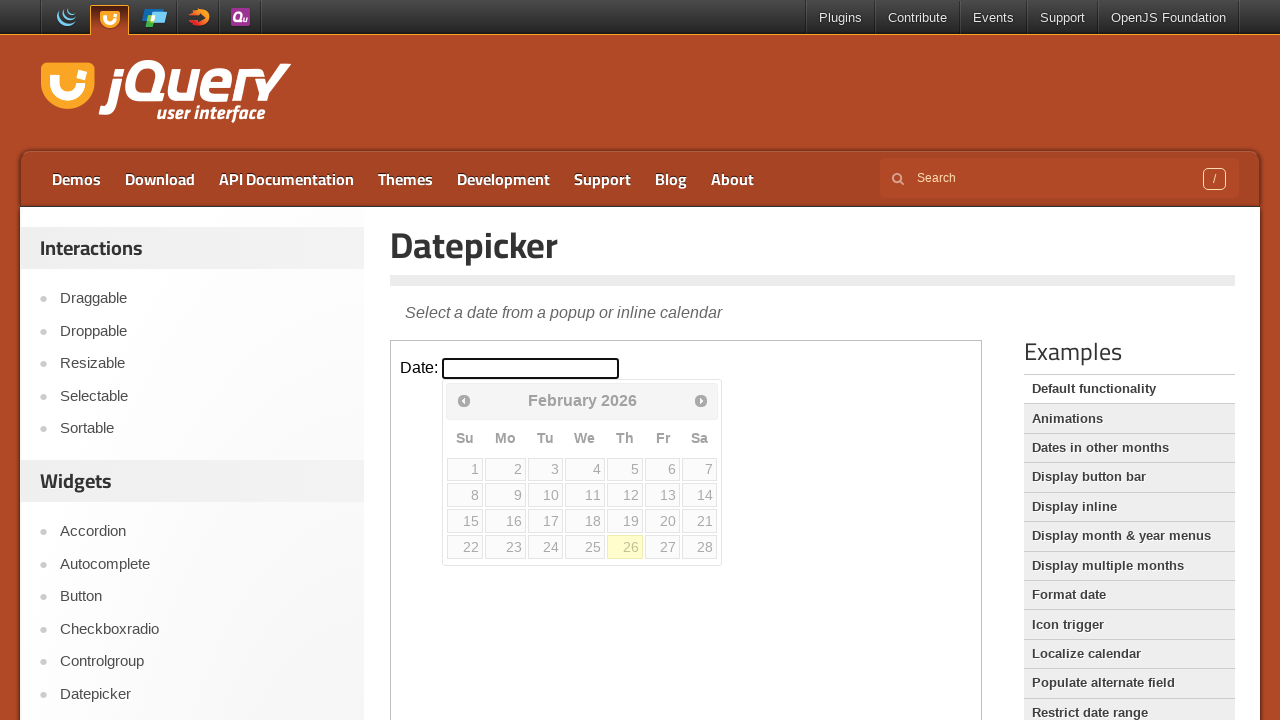

Checked current date: February 2026
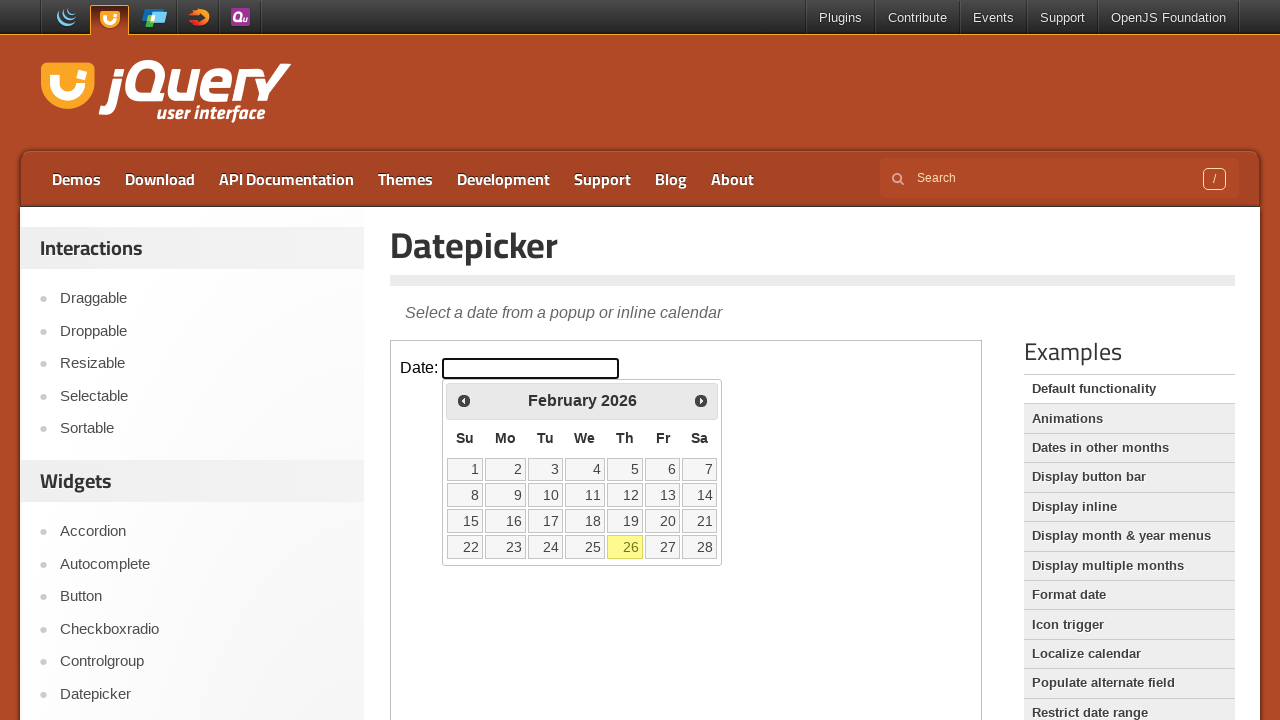

Clicked previous month button to navigate backwards at (464, 400) on iframe >> nth=0 >> internal:control=enter-frame >> #ui-datepicker-div >> a:has(s
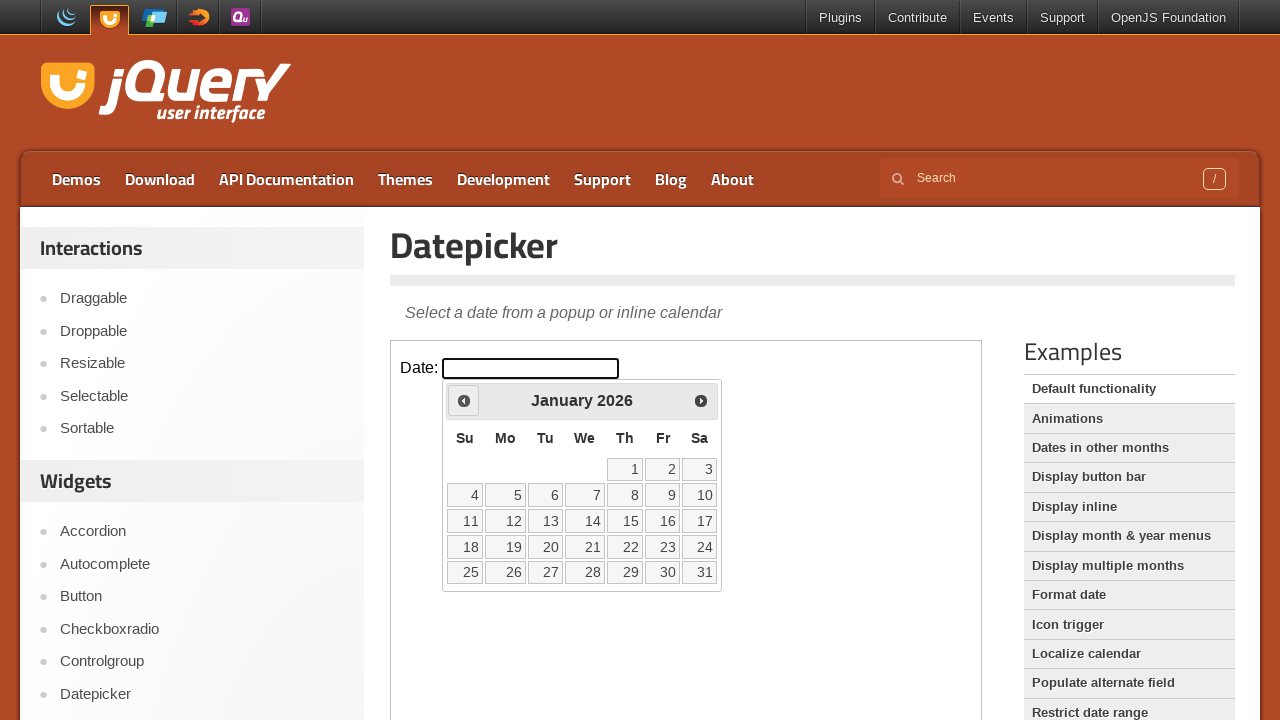

Checked current date: January 2026
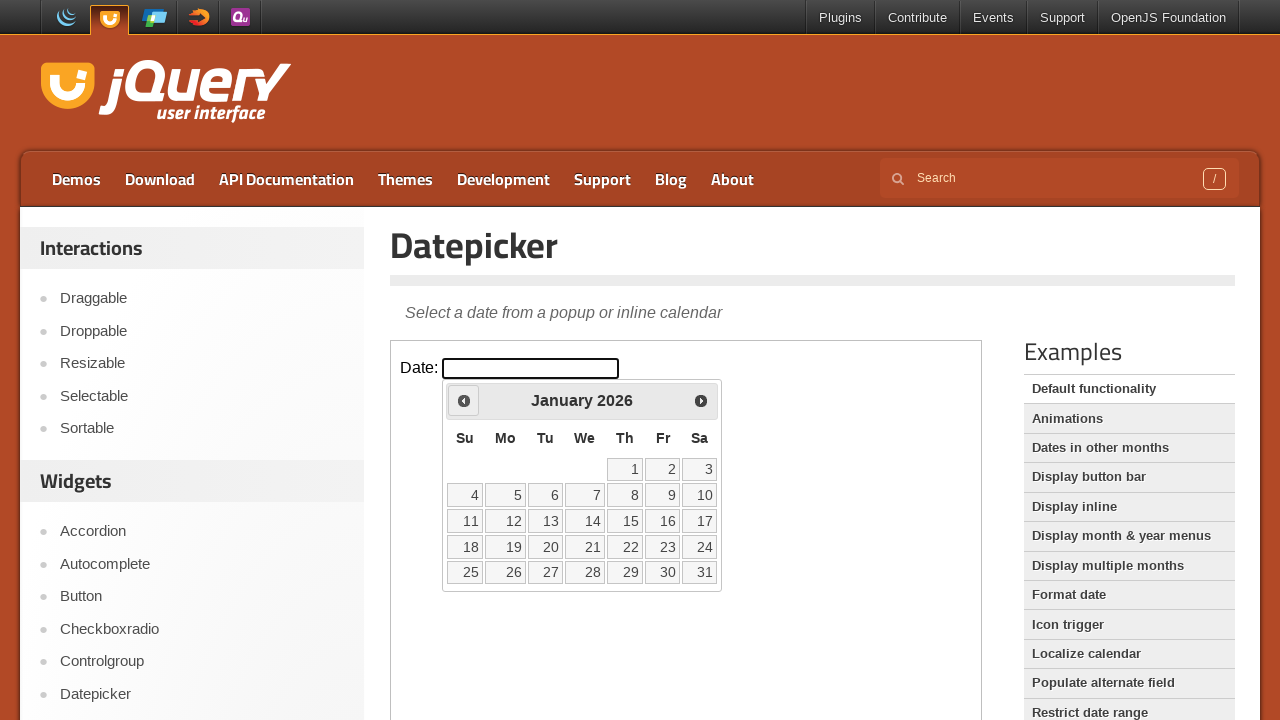

Clicked previous month button to navigate backwards at (464, 400) on iframe >> nth=0 >> internal:control=enter-frame >> #ui-datepicker-div >> a:has(s
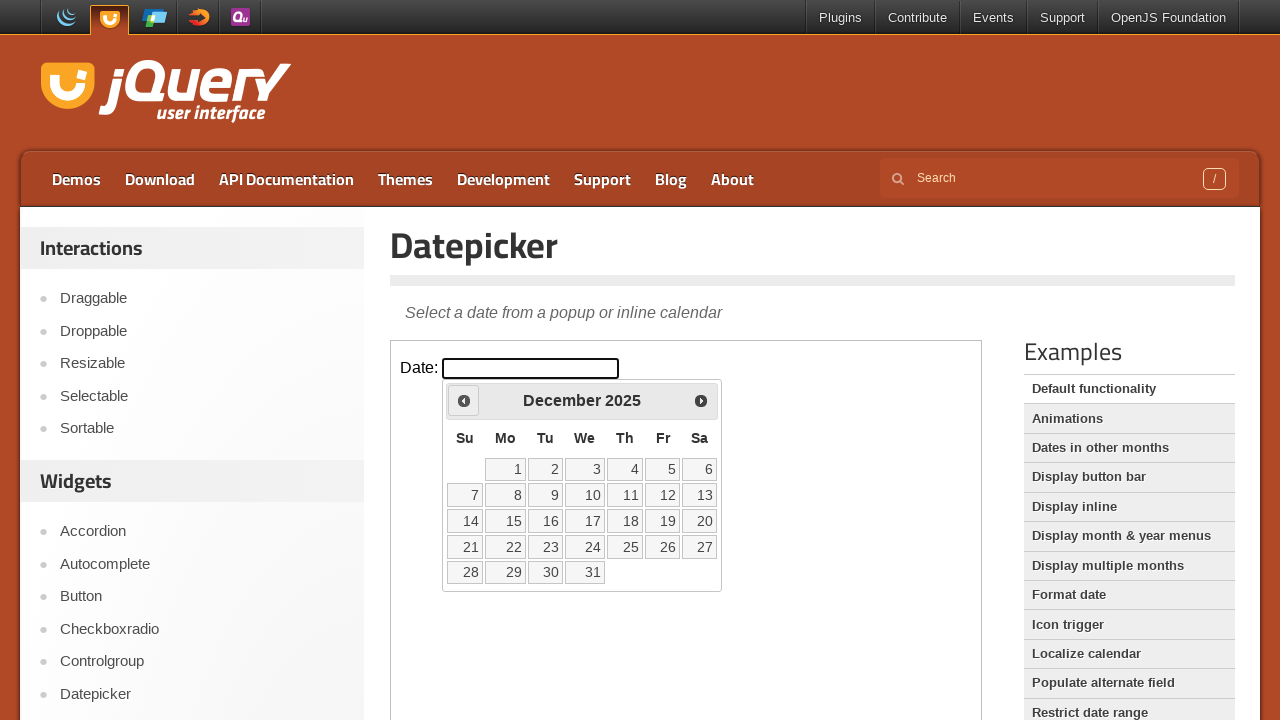

Checked current date: December 2025
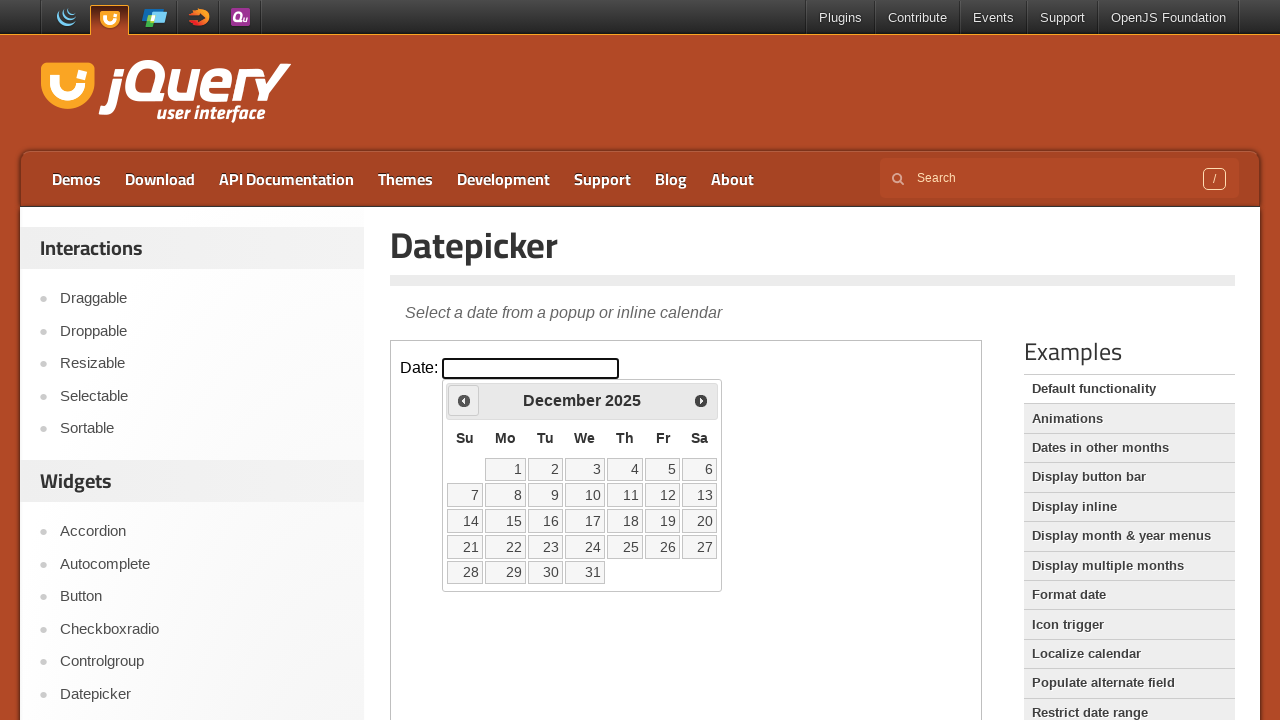

Clicked previous month button to navigate backwards at (464, 400) on iframe >> nth=0 >> internal:control=enter-frame >> #ui-datepicker-div >> a:has(s
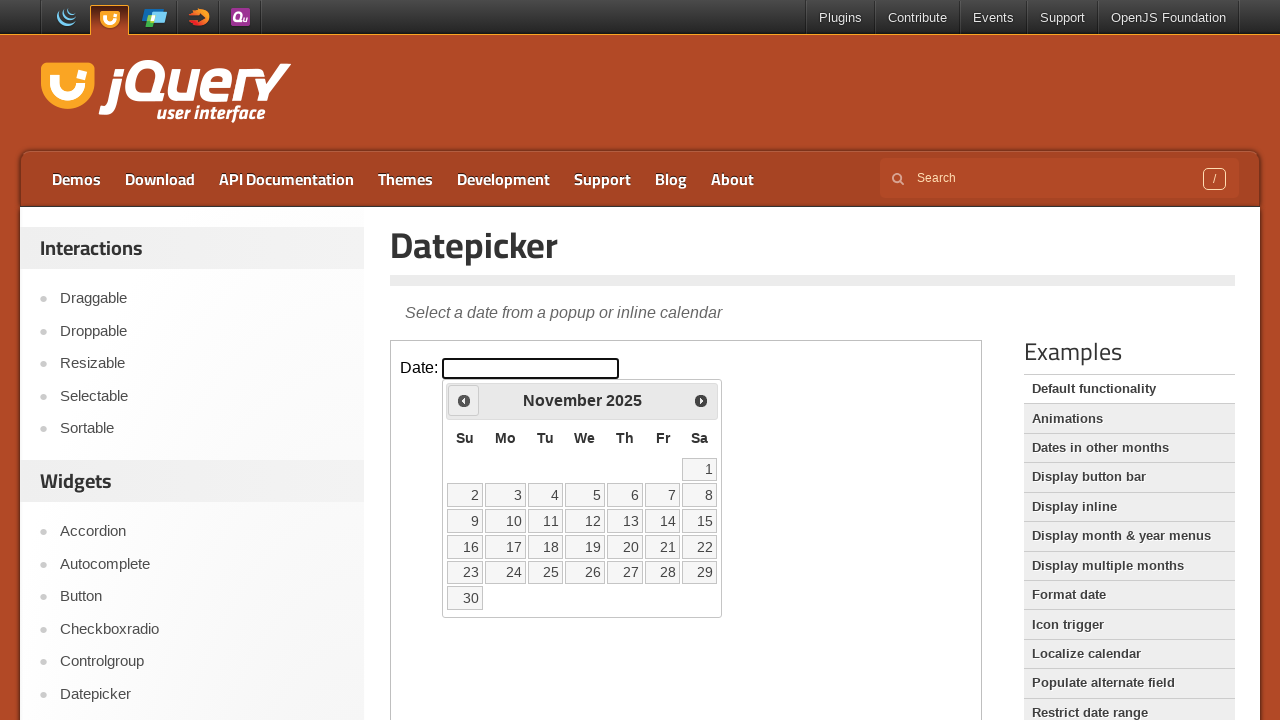

Checked current date: November 2025
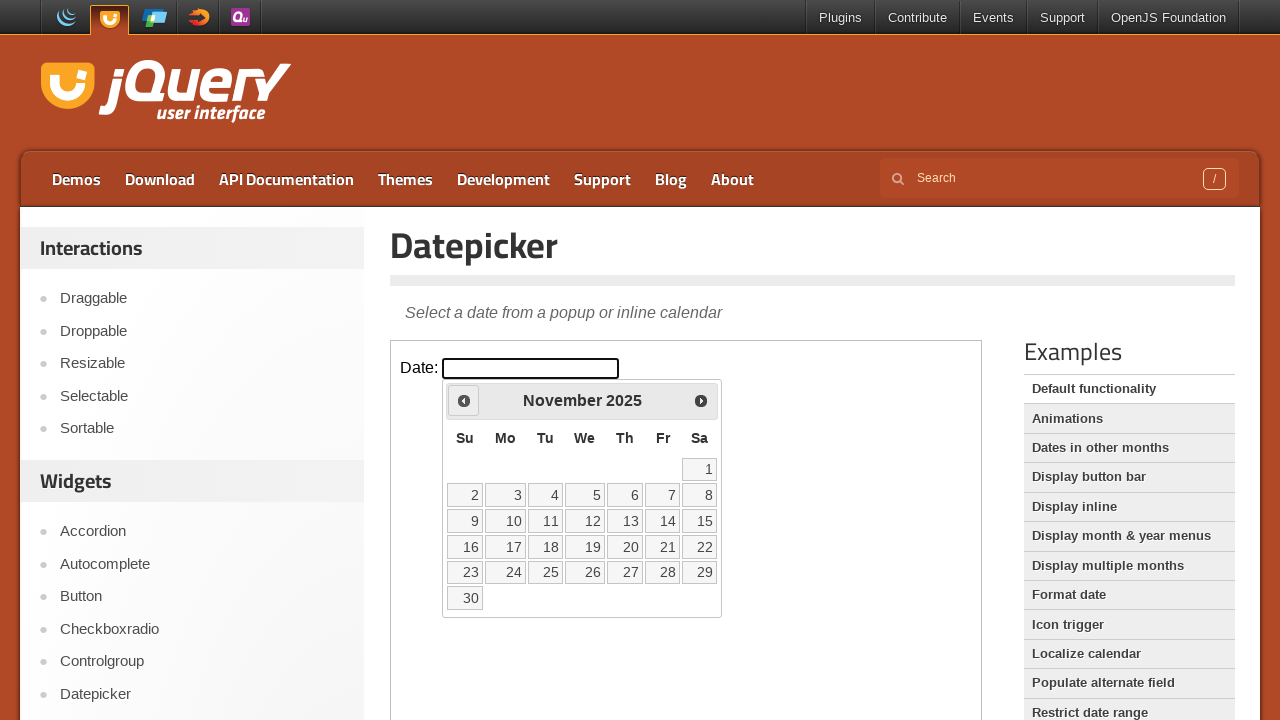

Clicked previous month button to navigate backwards at (464, 400) on iframe >> nth=0 >> internal:control=enter-frame >> #ui-datepicker-div >> a:has(s
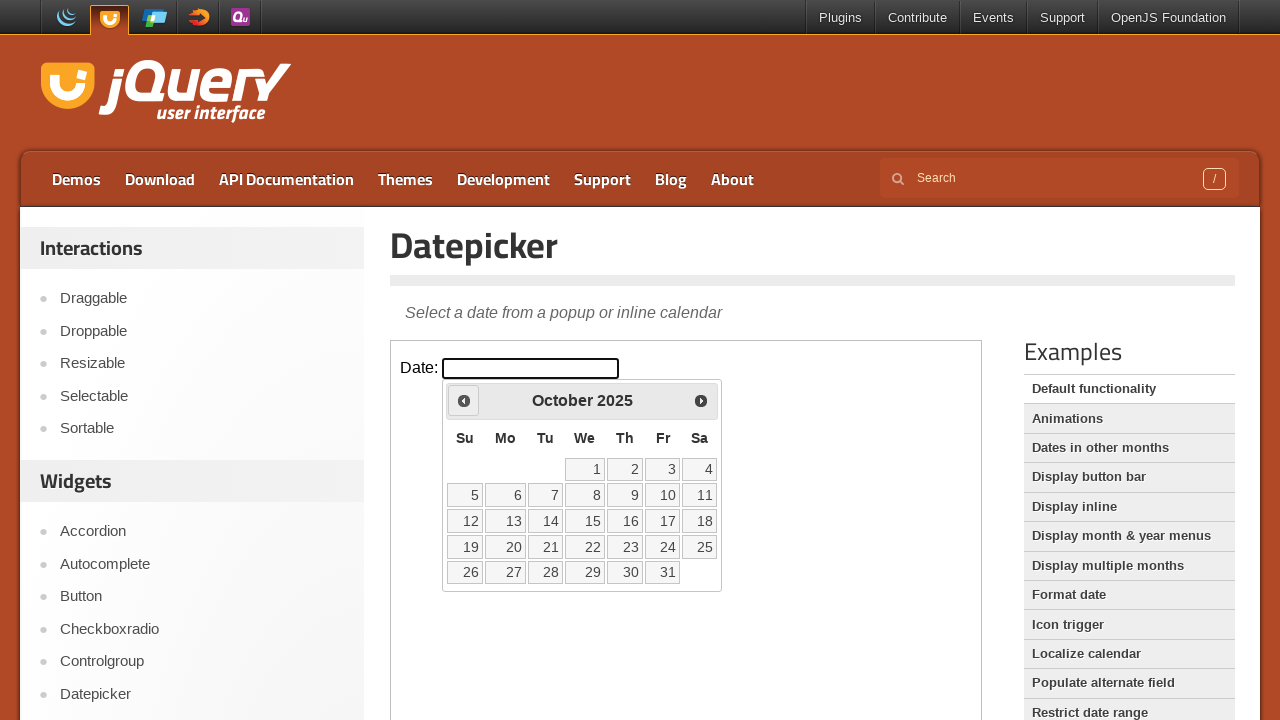

Checked current date: October 2025
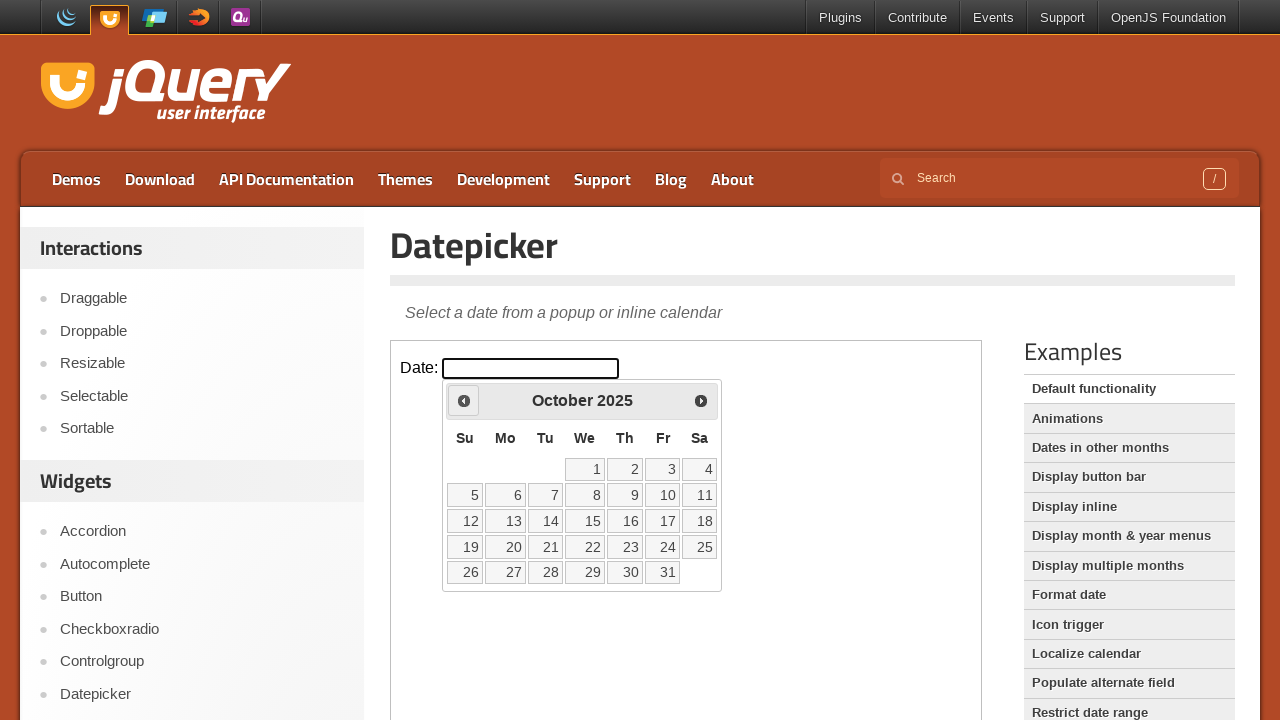

Clicked previous month button to navigate backwards at (464, 400) on iframe >> nth=0 >> internal:control=enter-frame >> #ui-datepicker-div >> a:has(s
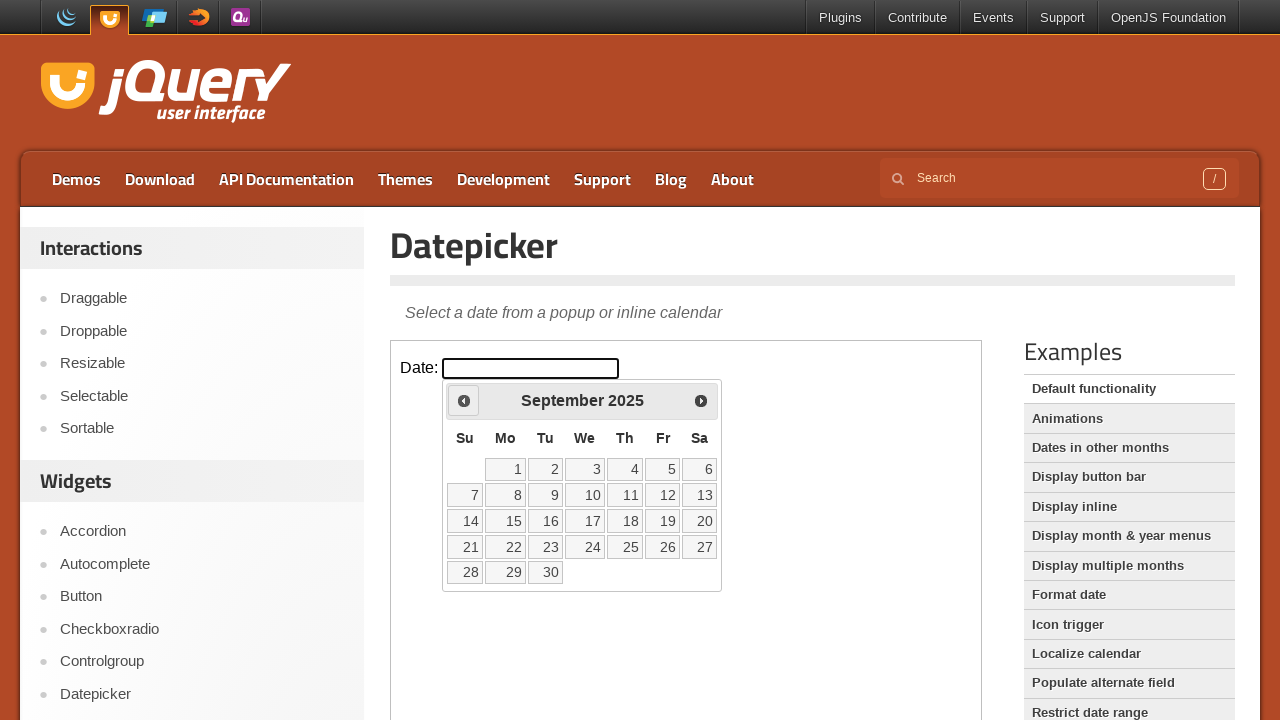

Checked current date: September 2025
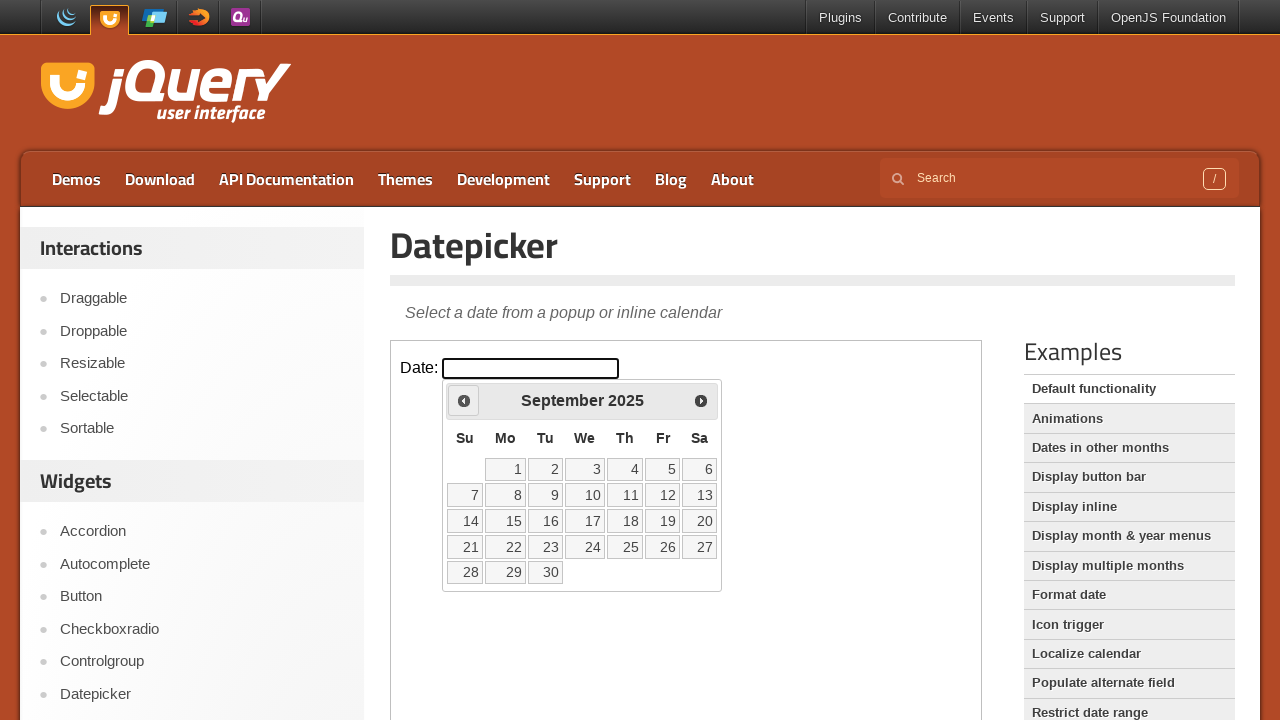

Clicked previous month button to navigate backwards at (464, 400) on iframe >> nth=0 >> internal:control=enter-frame >> #ui-datepicker-div >> a:has(s
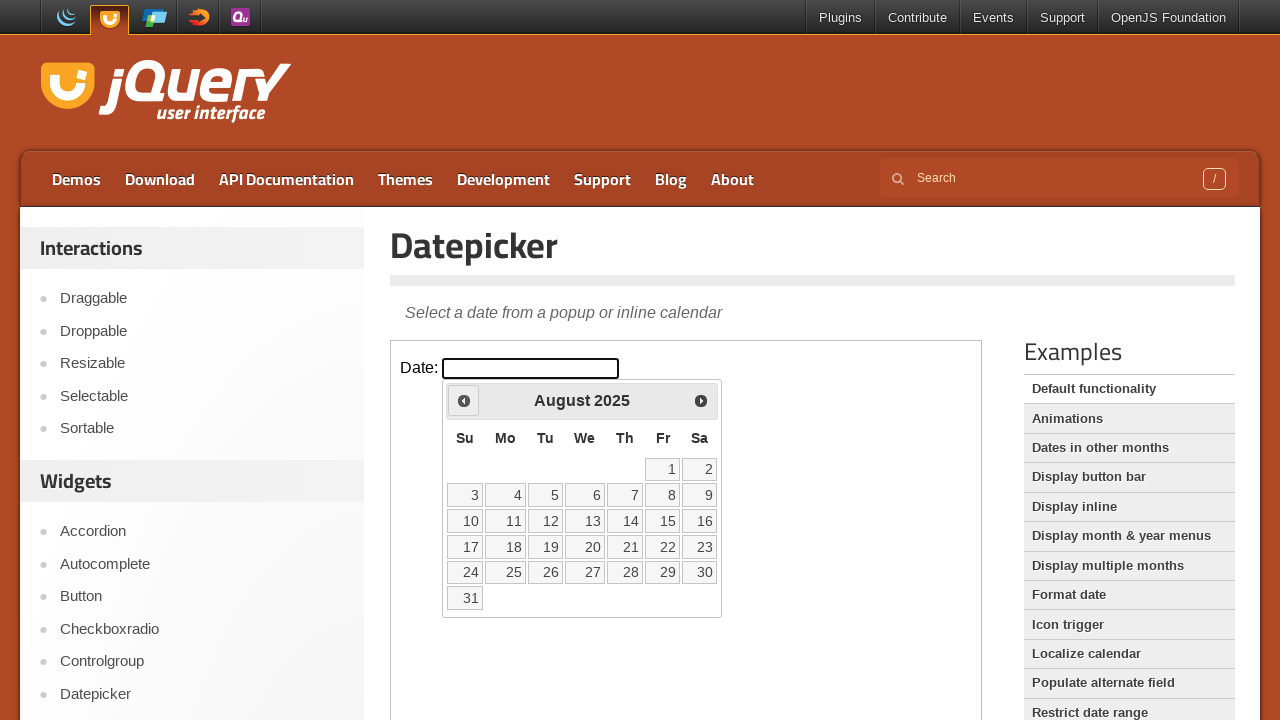

Checked current date: August 2025
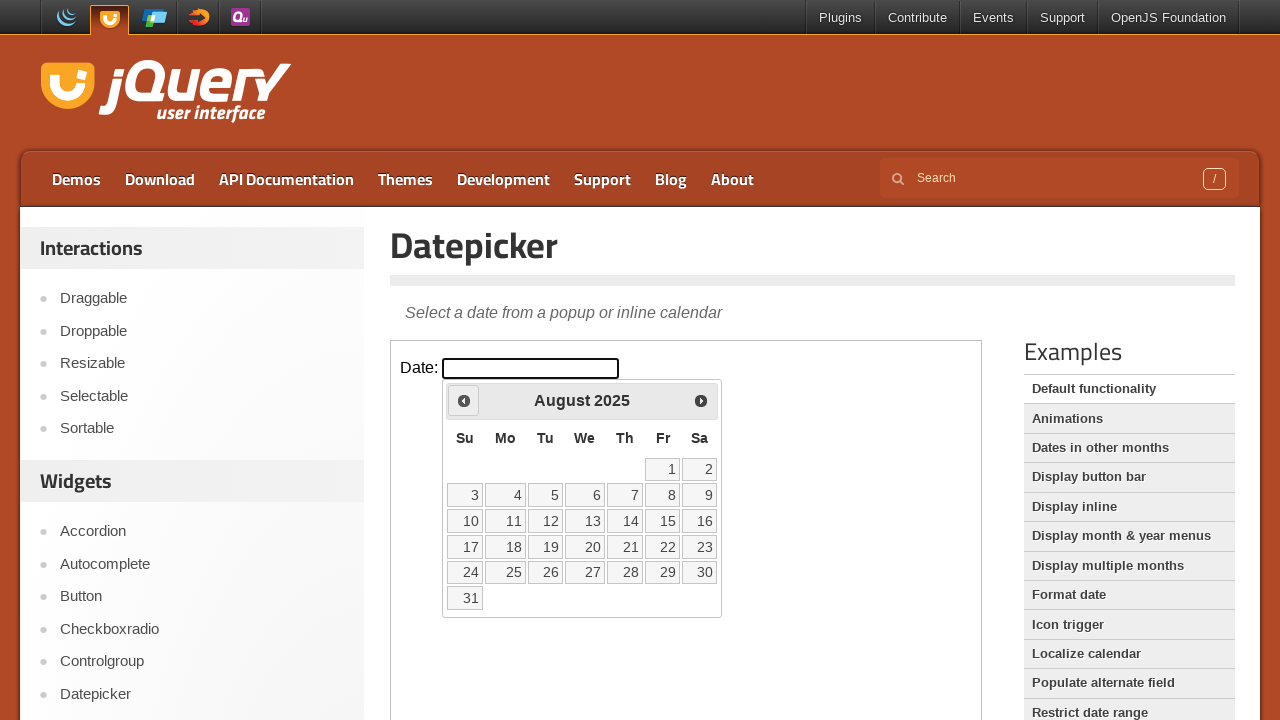

Clicked previous month button to navigate backwards at (464, 400) on iframe >> nth=0 >> internal:control=enter-frame >> #ui-datepicker-div >> a:has(s
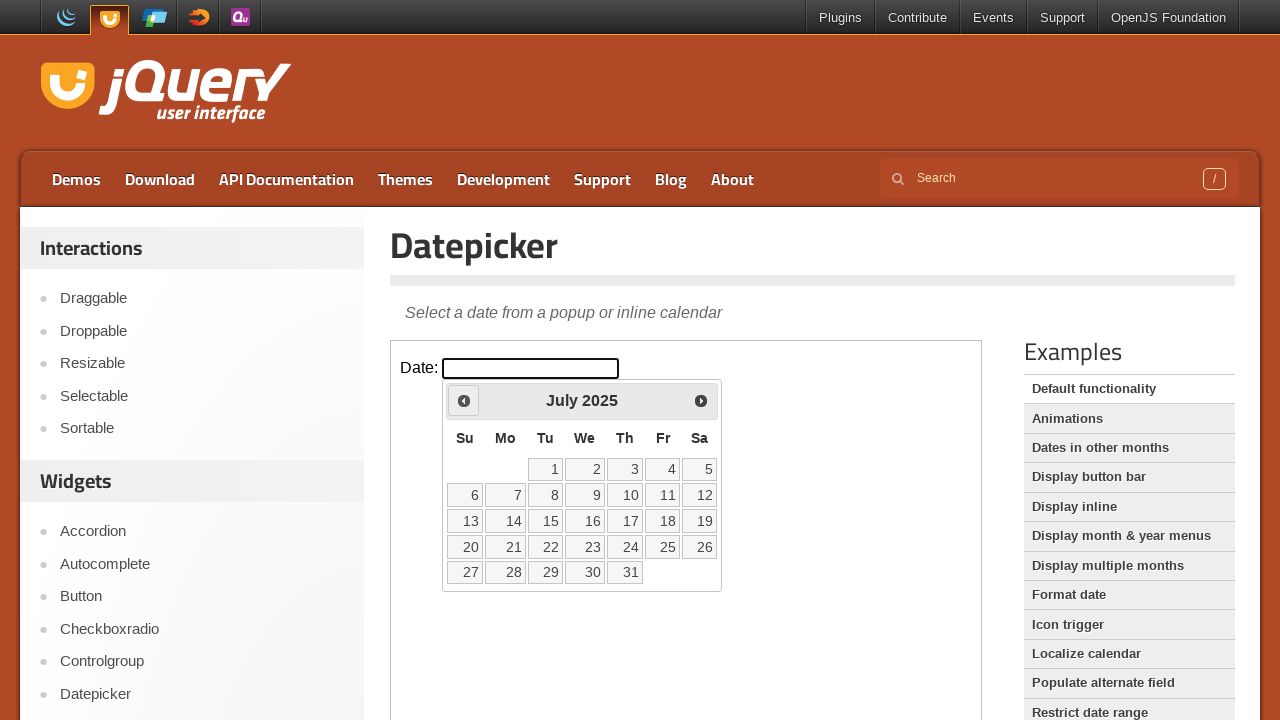

Checked current date: July 2025
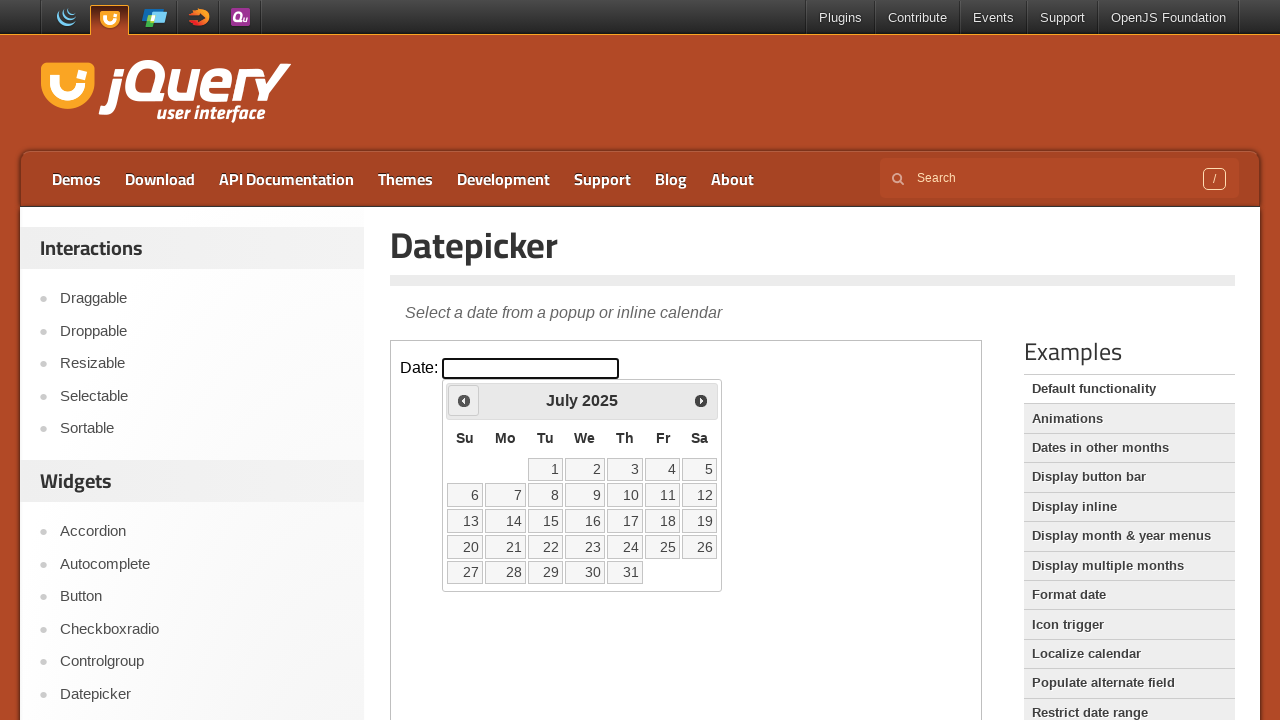

Clicked previous month button to navigate backwards at (464, 400) on iframe >> nth=0 >> internal:control=enter-frame >> #ui-datepicker-div >> a:has(s
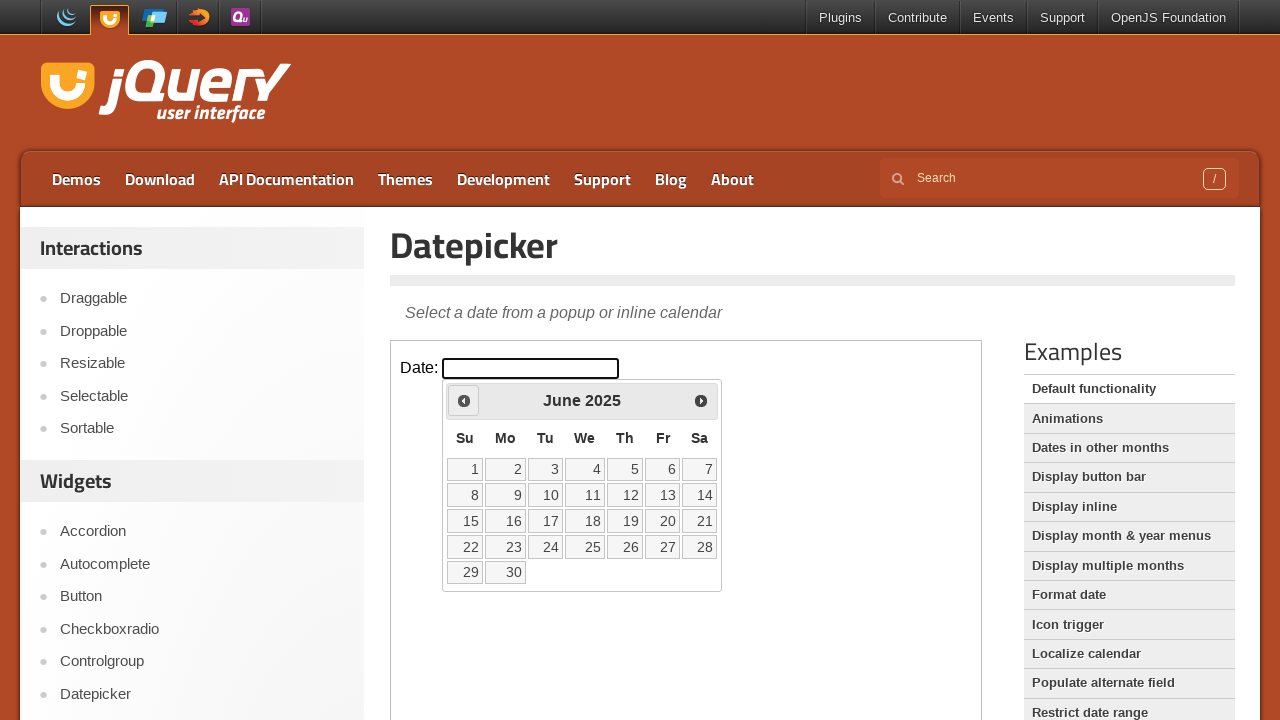

Checked current date: June 2025
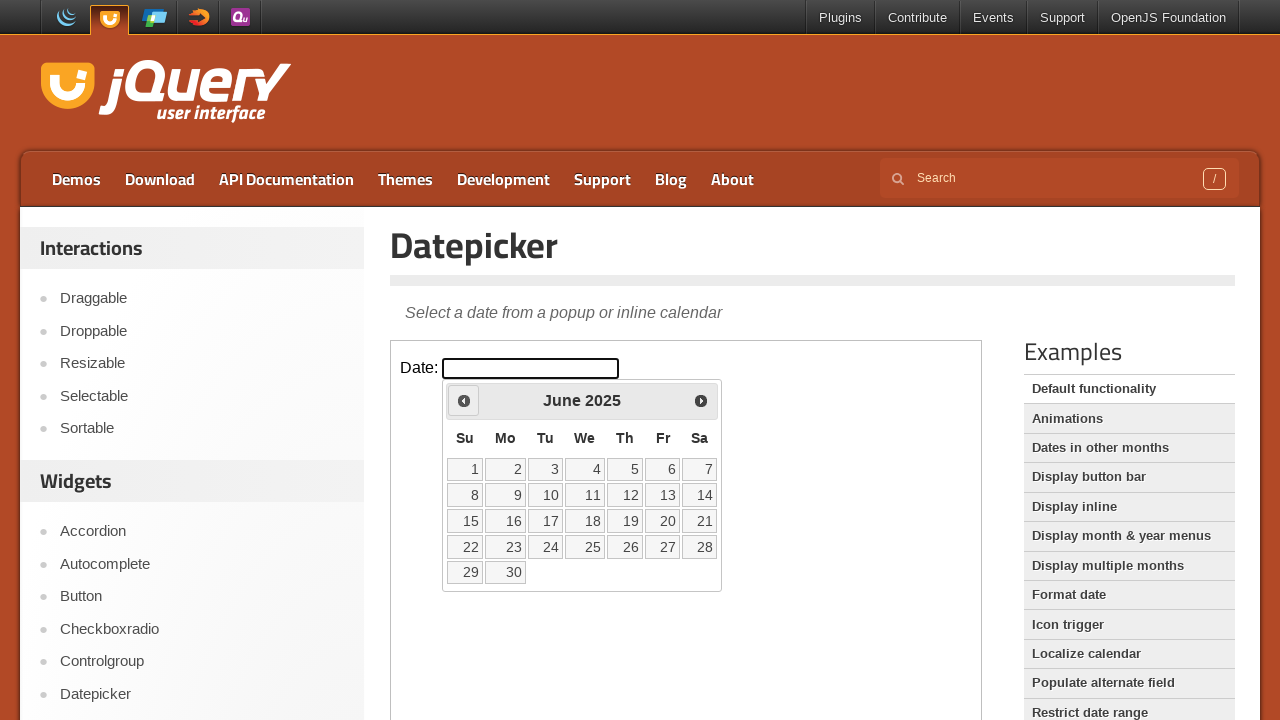

Clicked previous month button to navigate backwards at (464, 400) on iframe >> nth=0 >> internal:control=enter-frame >> #ui-datepicker-div >> a:has(s
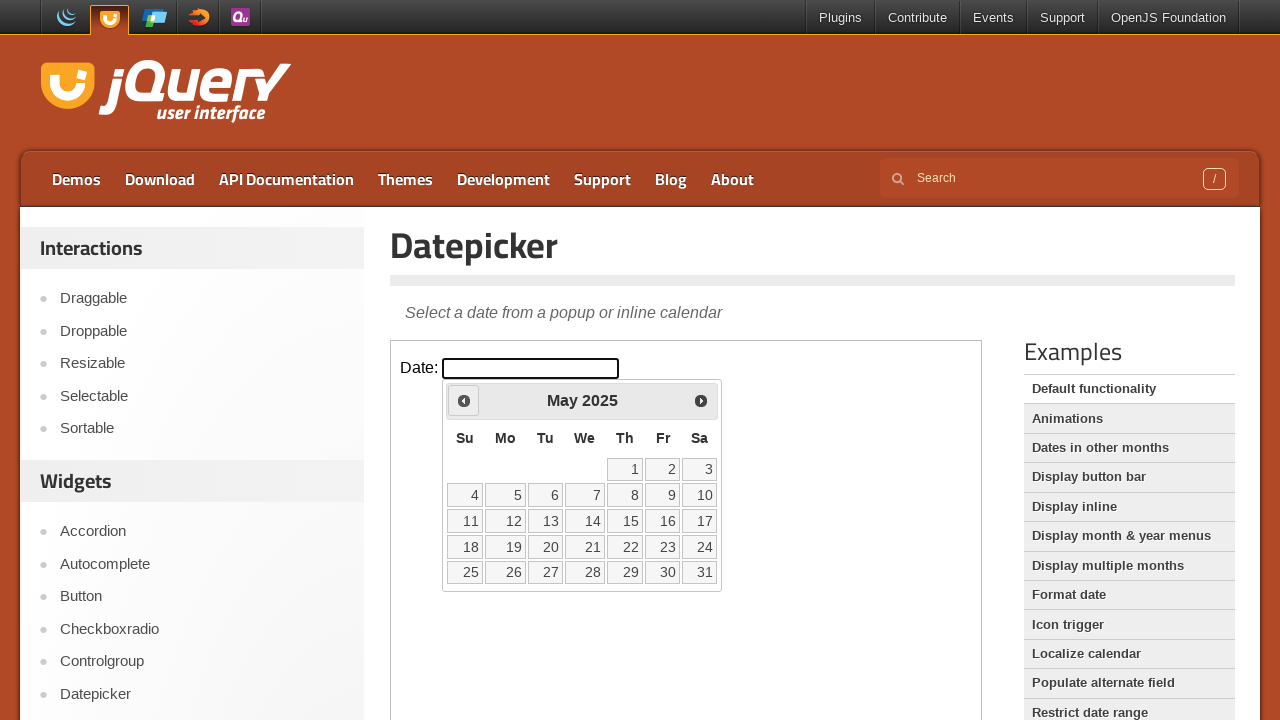

Checked current date: May 2025
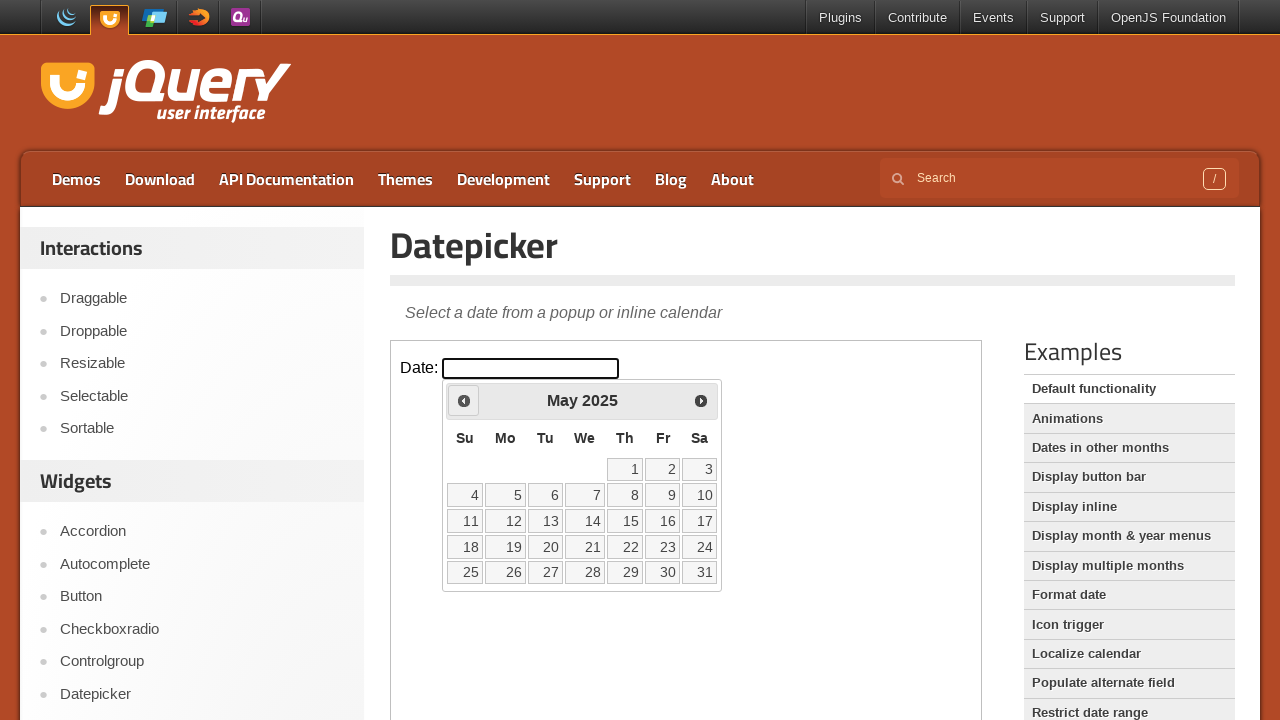

Clicked previous month button to navigate backwards at (464, 400) on iframe >> nth=0 >> internal:control=enter-frame >> #ui-datepicker-div >> a:has(s
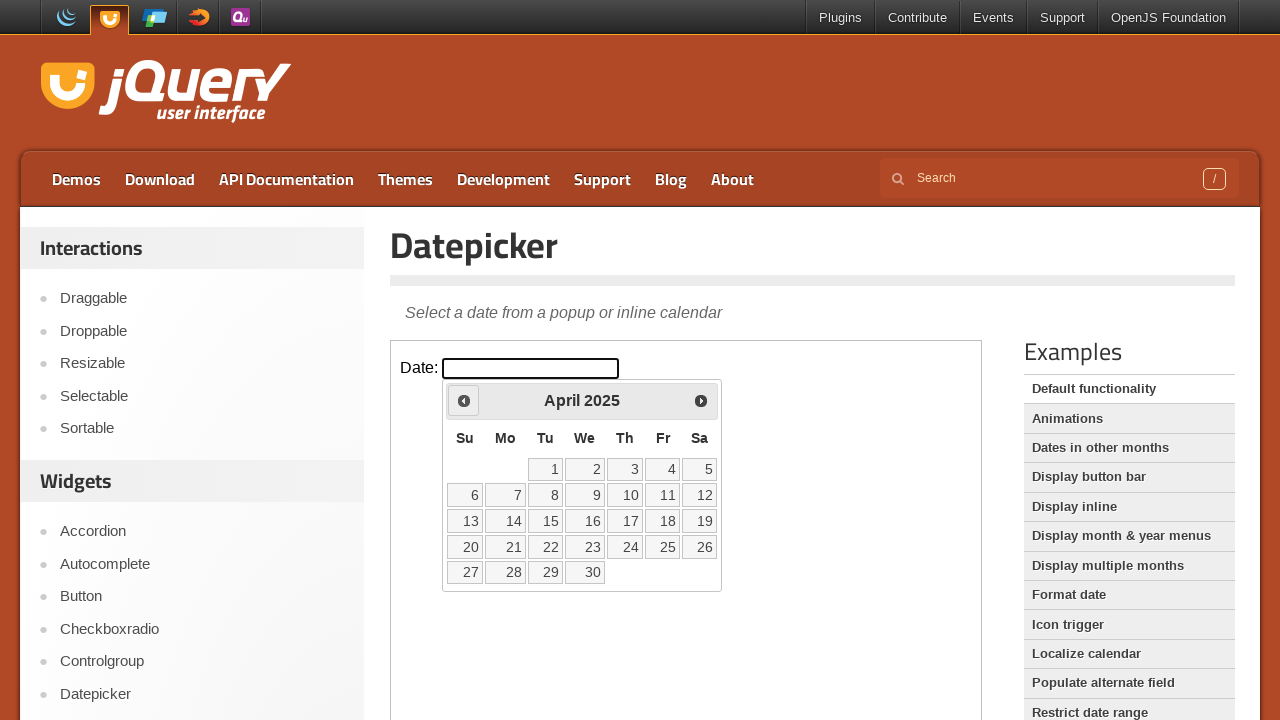

Checked current date: April 2025
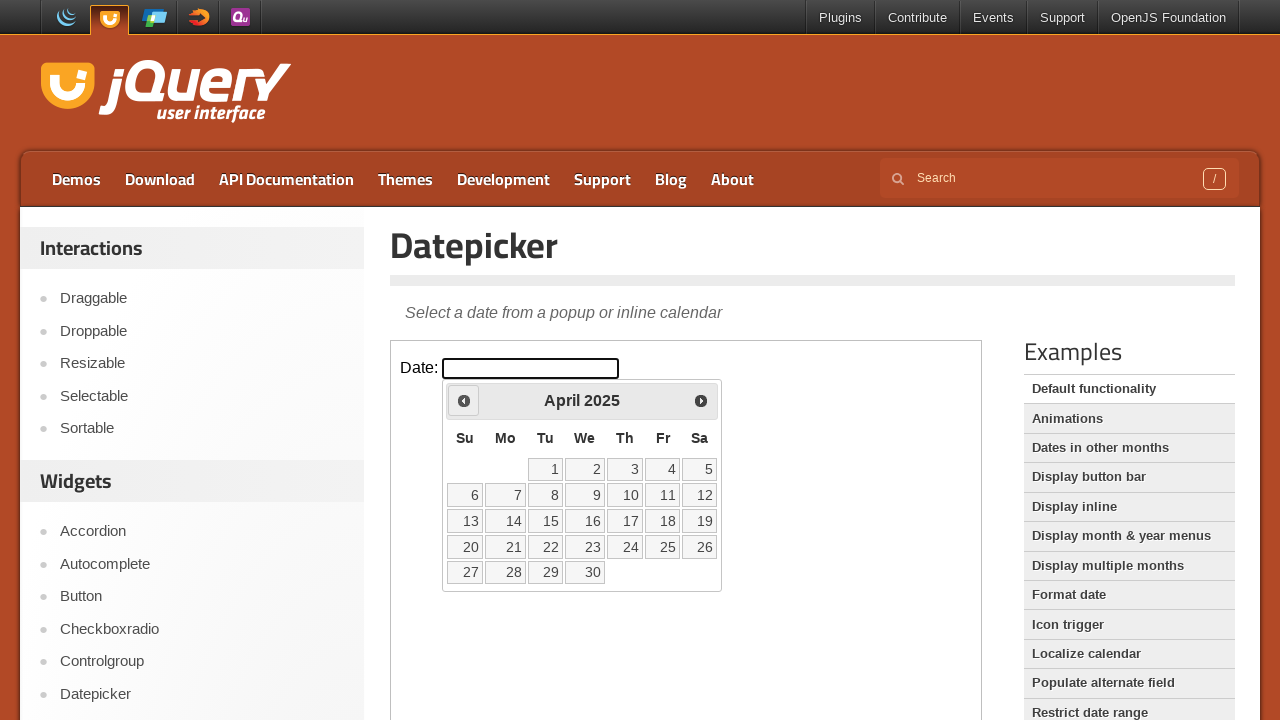

Clicked previous month button to navigate backwards at (464, 400) on iframe >> nth=0 >> internal:control=enter-frame >> #ui-datepicker-div >> a:has(s
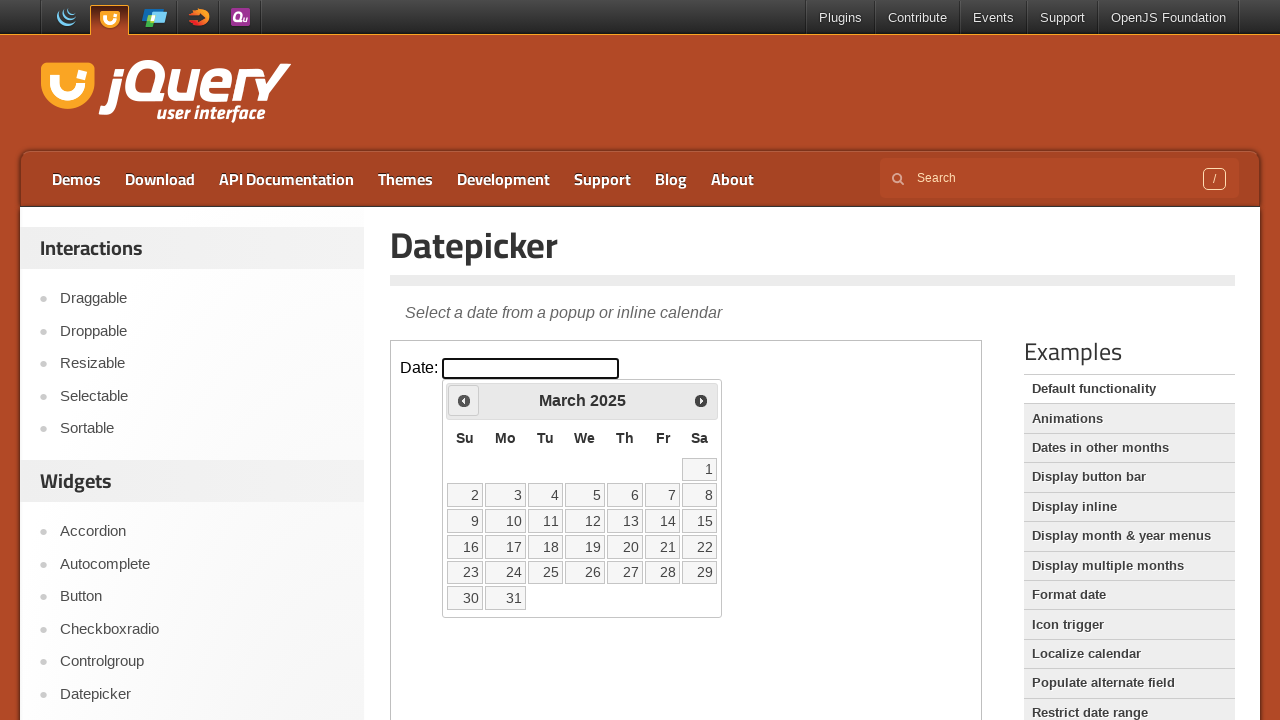

Checked current date: March 2025
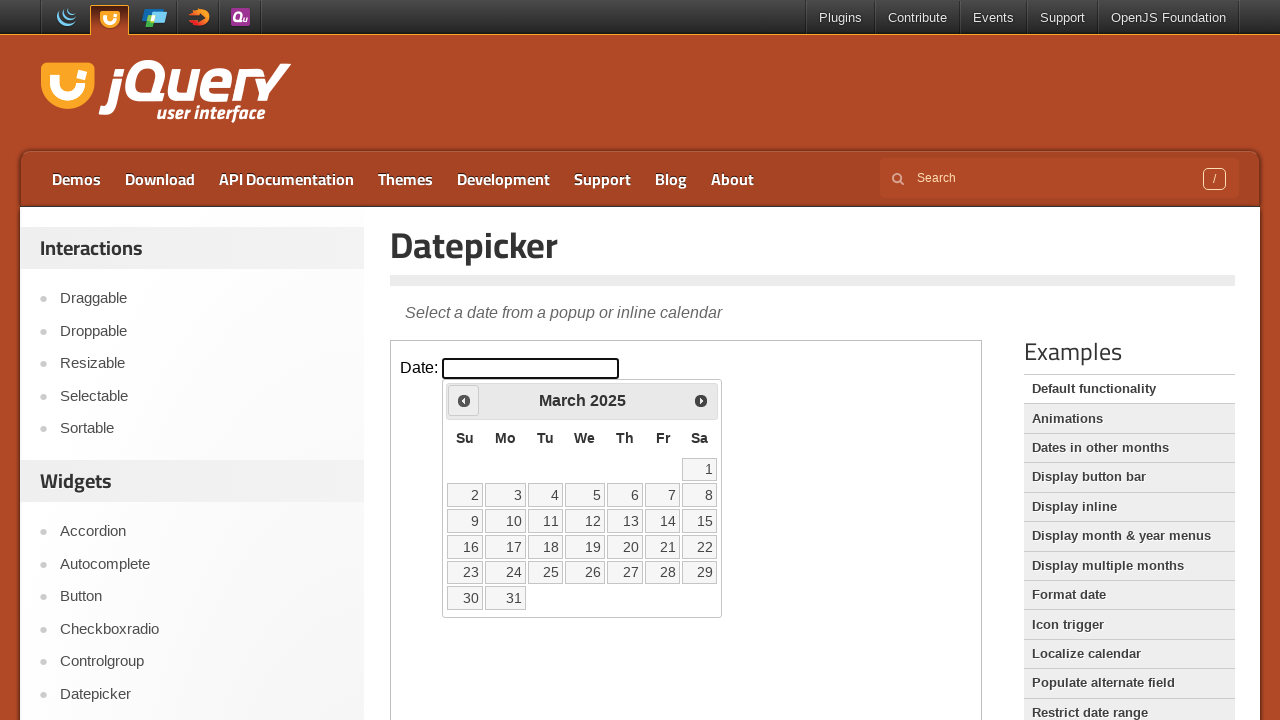

Clicked previous month button to navigate backwards at (464, 400) on iframe >> nth=0 >> internal:control=enter-frame >> #ui-datepicker-div >> a:has(s
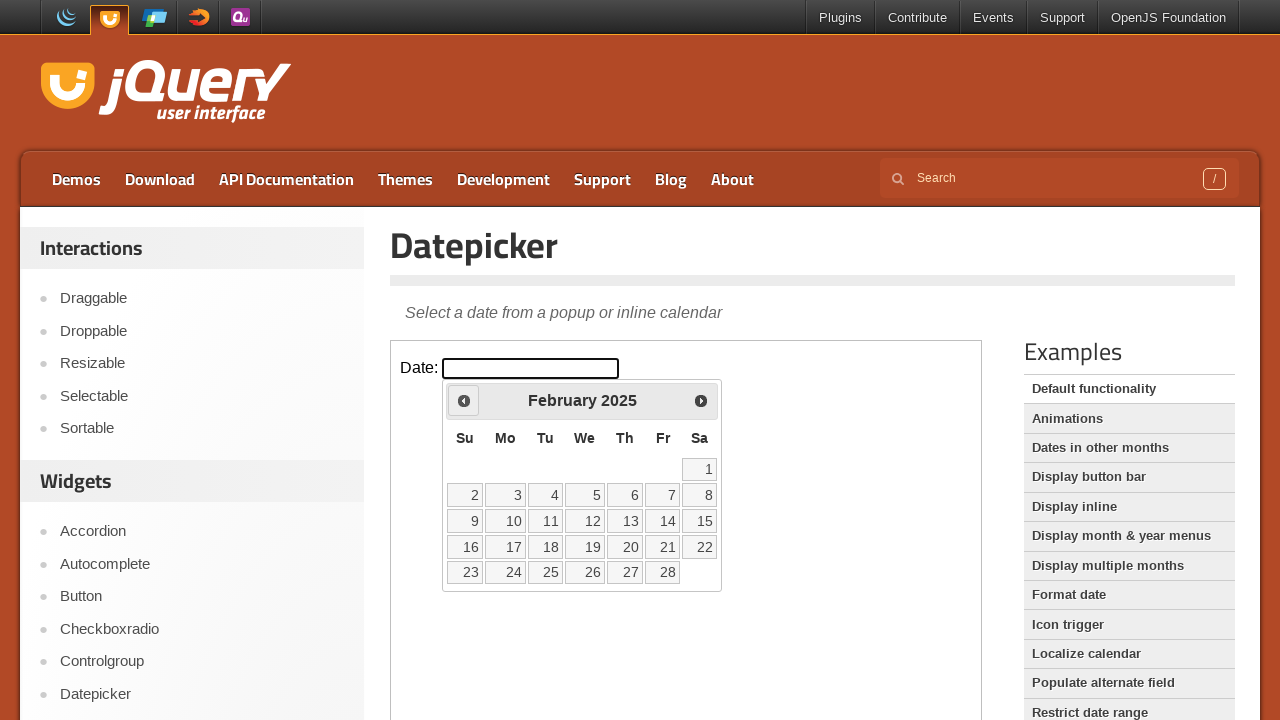

Checked current date: February 2025
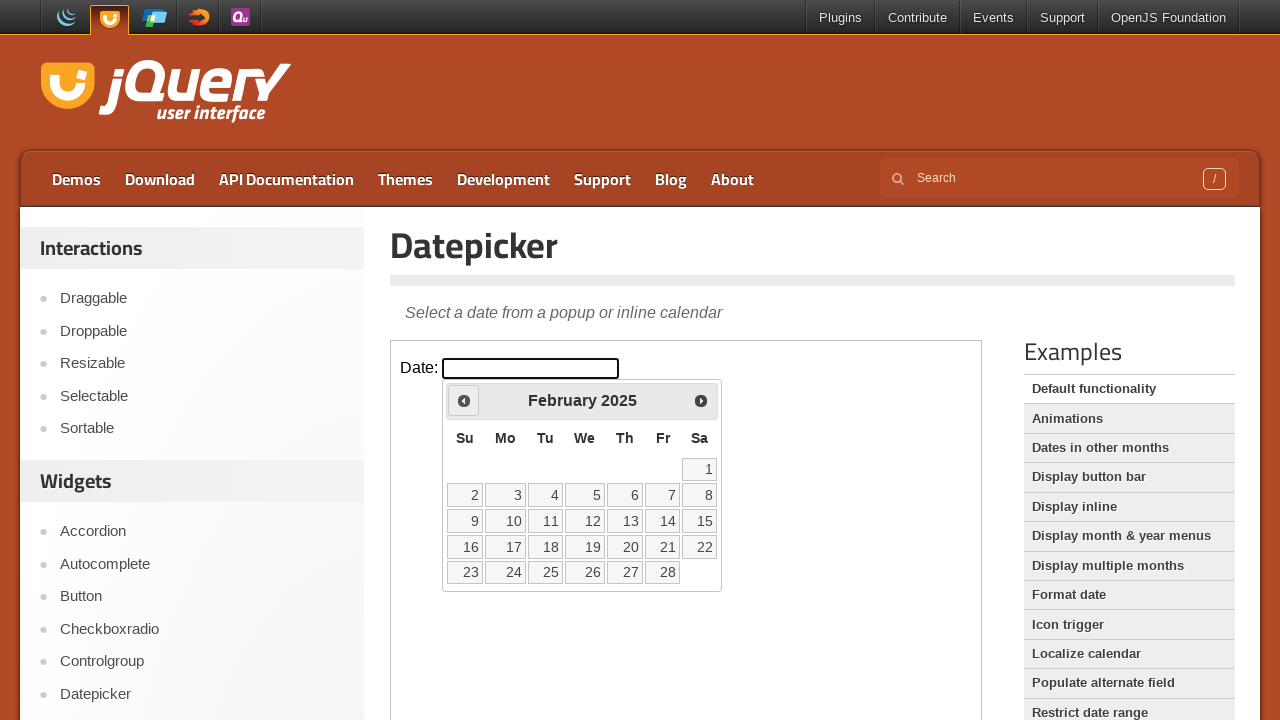

Clicked previous month button to navigate backwards at (464, 400) on iframe >> nth=0 >> internal:control=enter-frame >> #ui-datepicker-div >> a:has(s
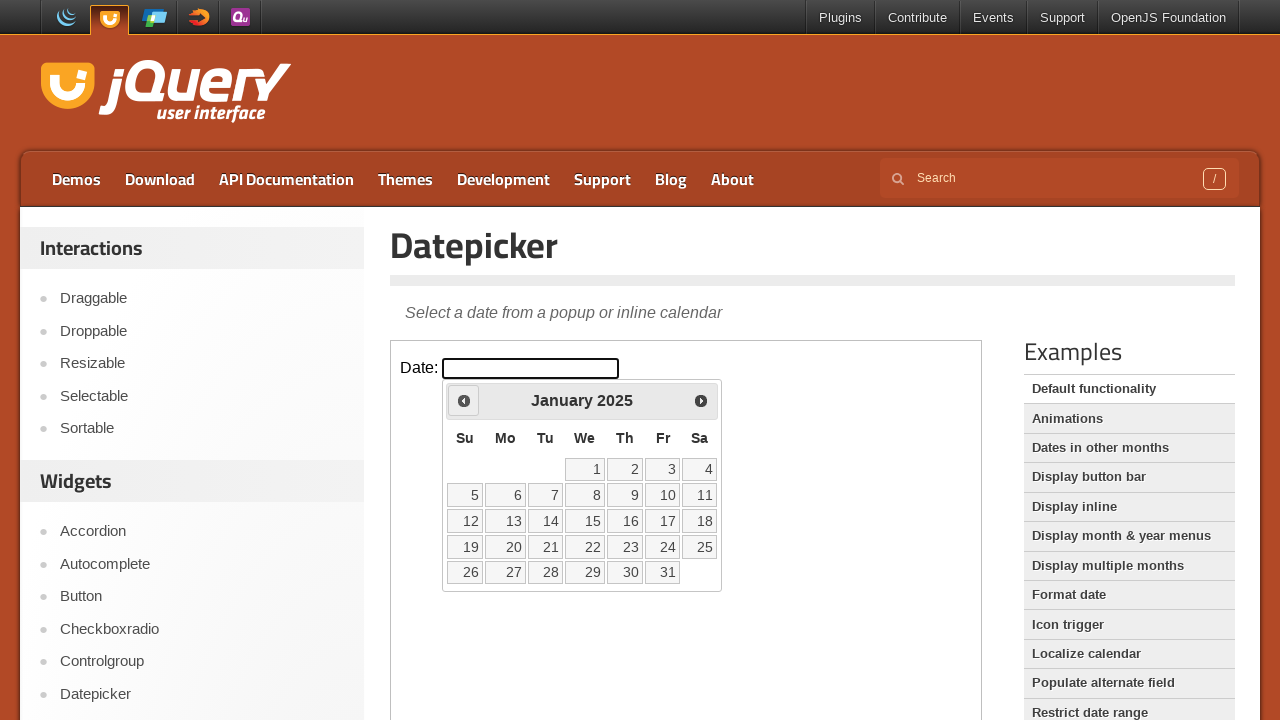

Checked current date: January 2025
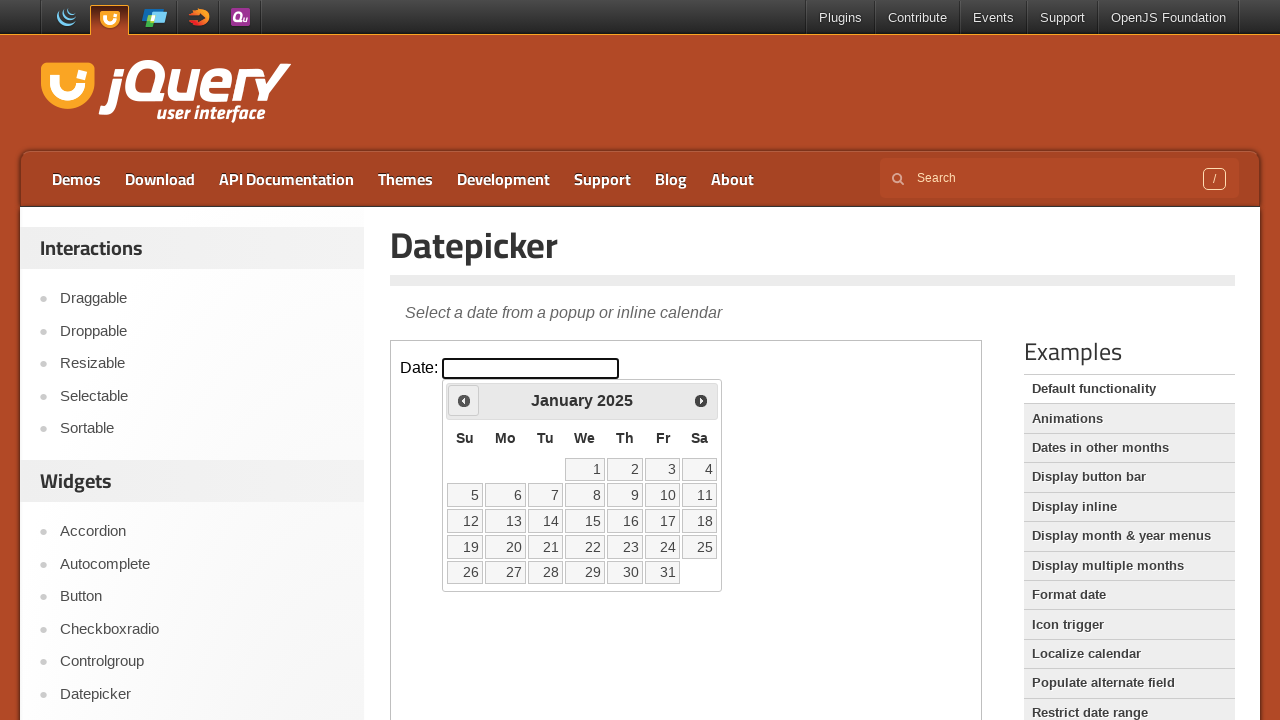

Clicked previous month button to navigate backwards at (464, 400) on iframe >> nth=0 >> internal:control=enter-frame >> #ui-datepicker-div >> a:has(s
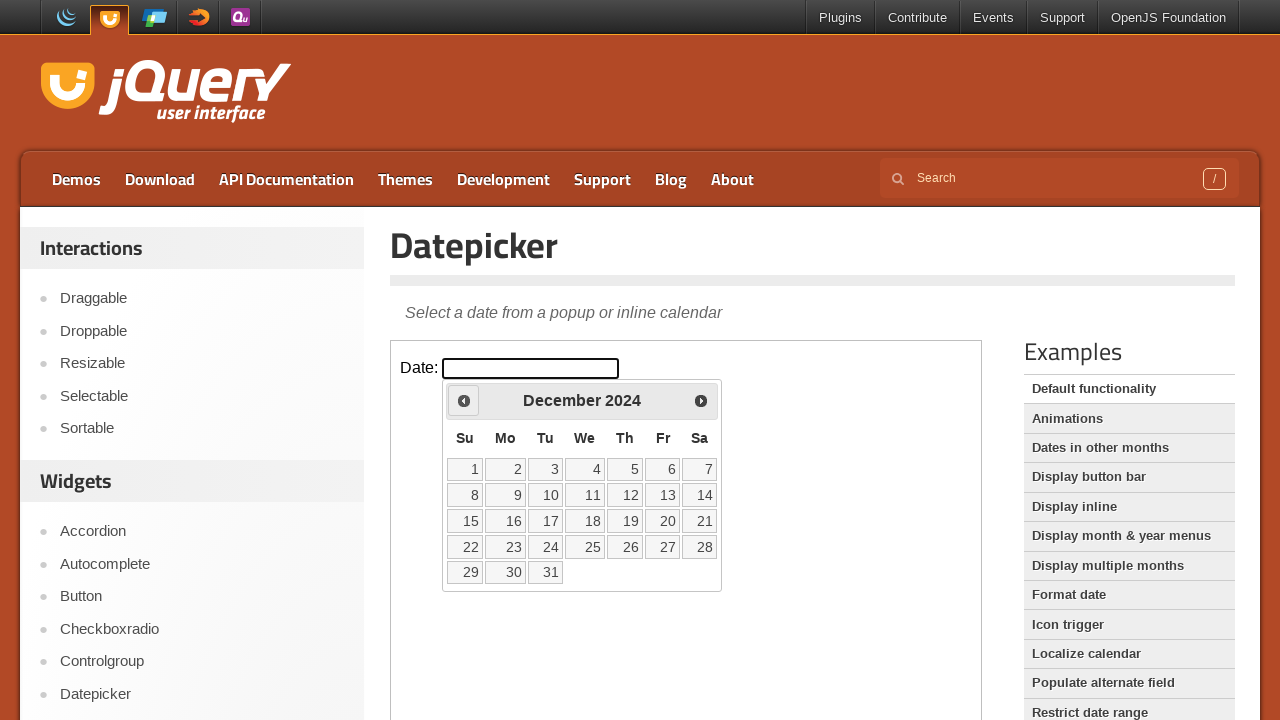

Checked current date: December 2024
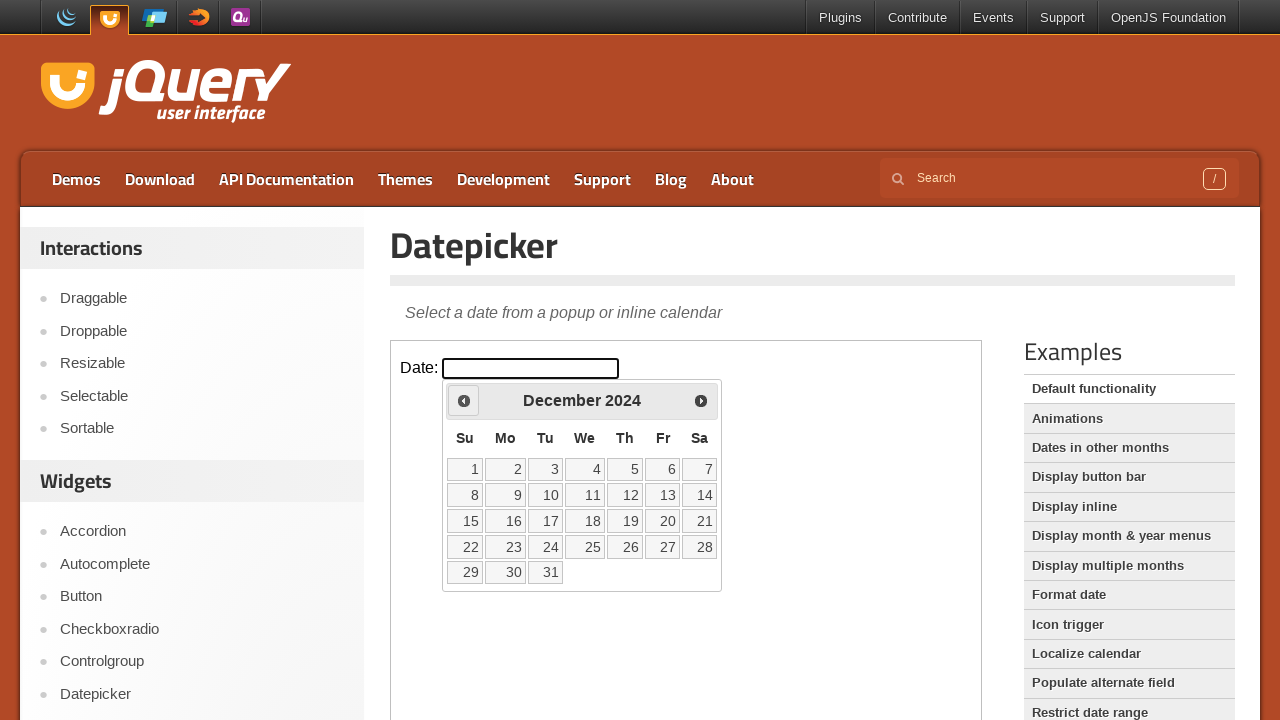

Clicked previous month button to navigate backwards at (464, 400) on iframe >> nth=0 >> internal:control=enter-frame >> #ui-datepicker-div >> a:has(s
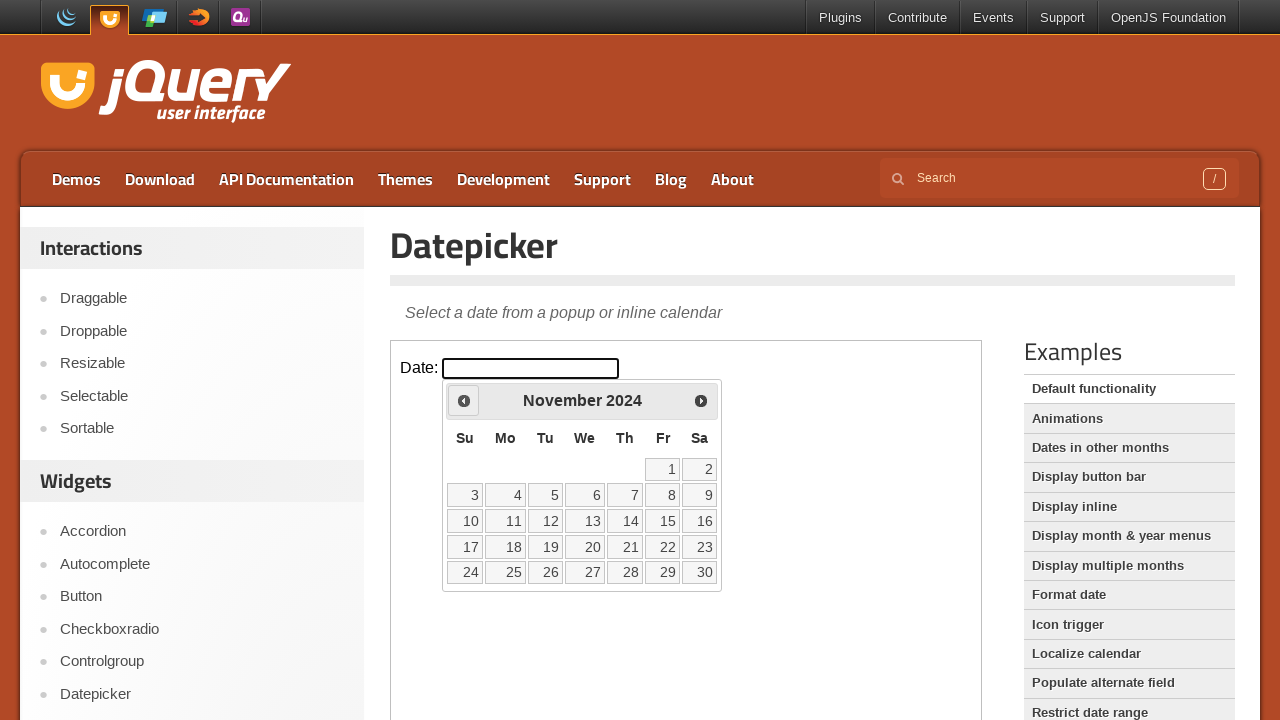

Checked current date: November 2024
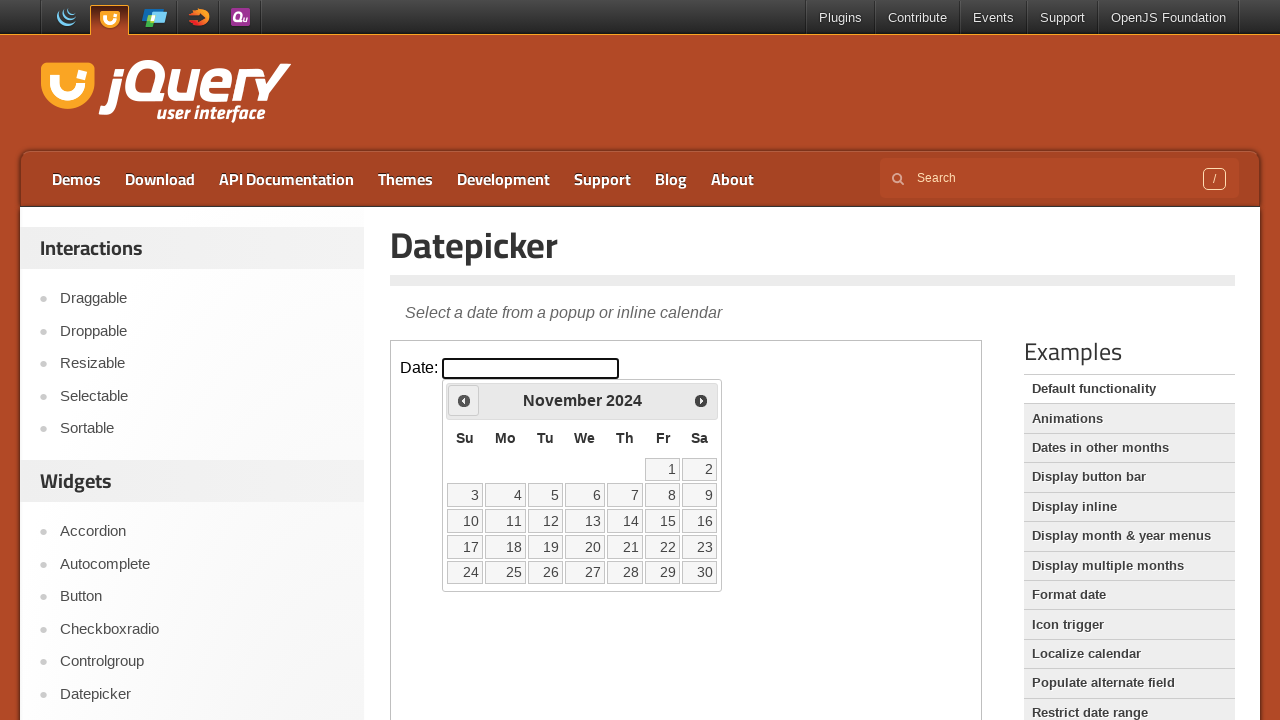

Clicked previous month button to navigate backwards at (464, 400) on iframe >> nth=0 >> internal:control=enter-frame >> #ui-datepicker-div >> a:has(s
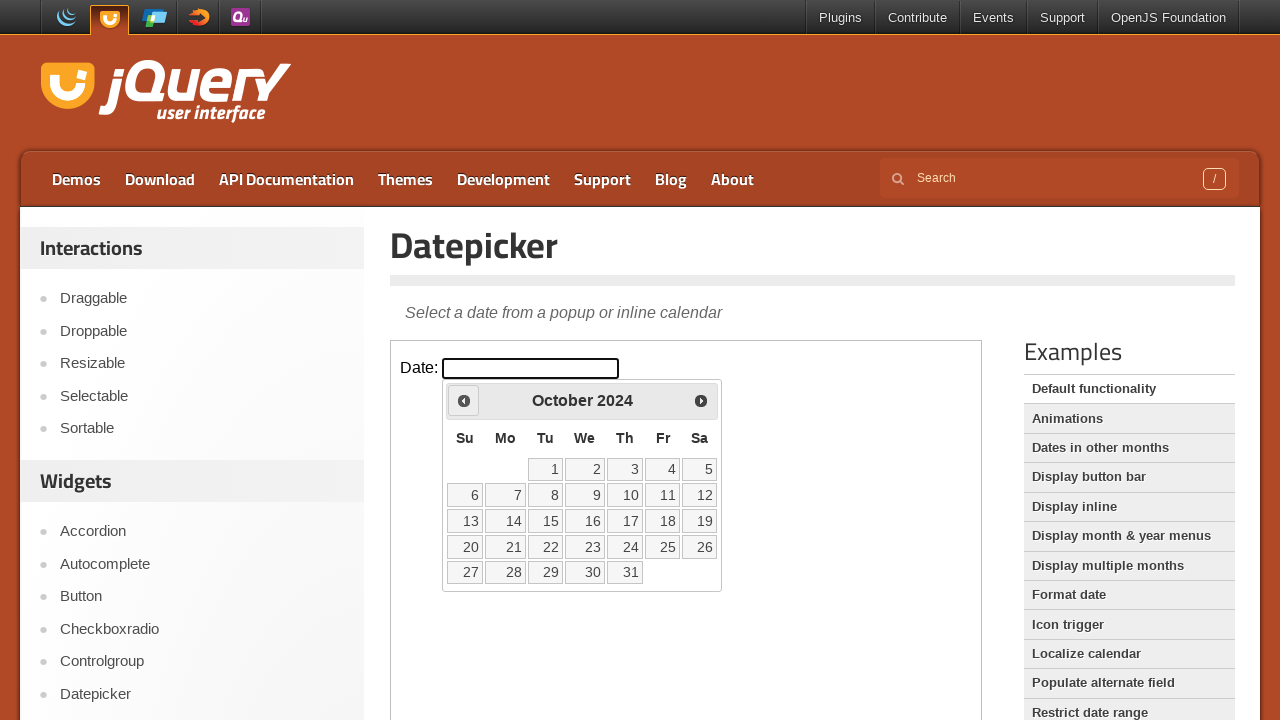

Checked current date: October 2024
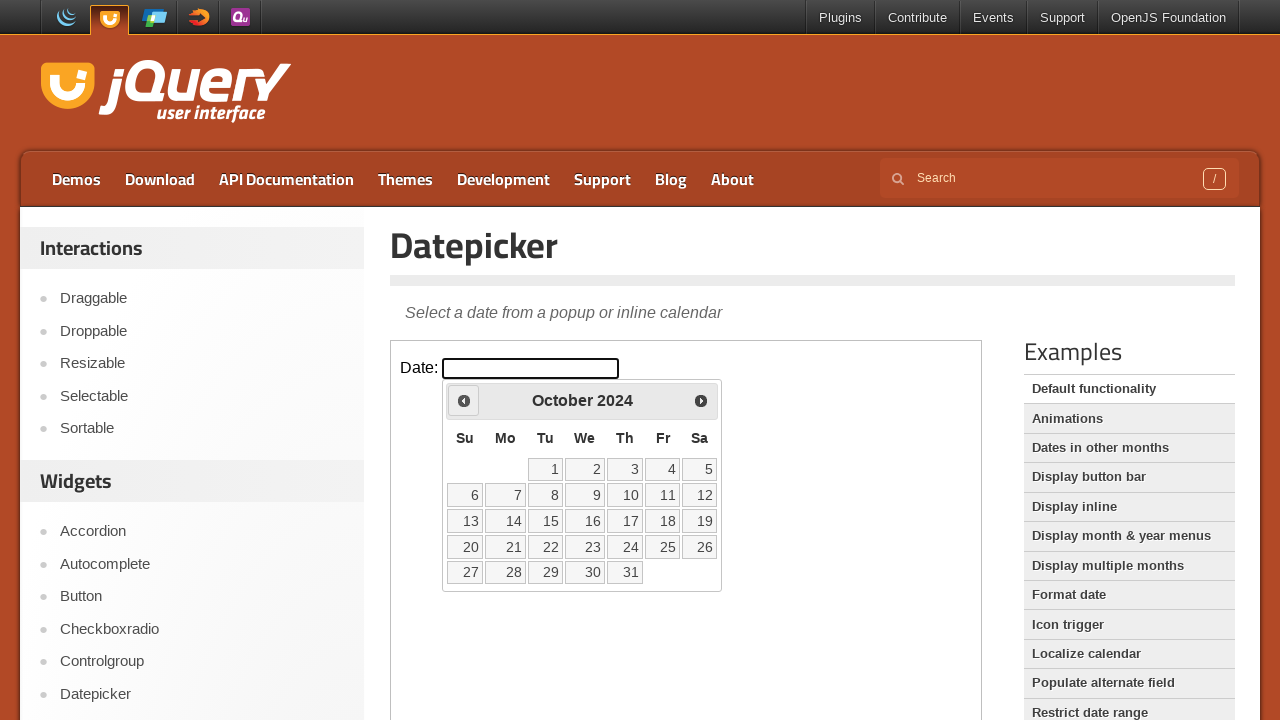

Clicked previous month button to navigate backwards at (464, 400) on iframe >> nth=0 >> internal:control=enter-frame >> #ui-datepicker-div >> a:has(s
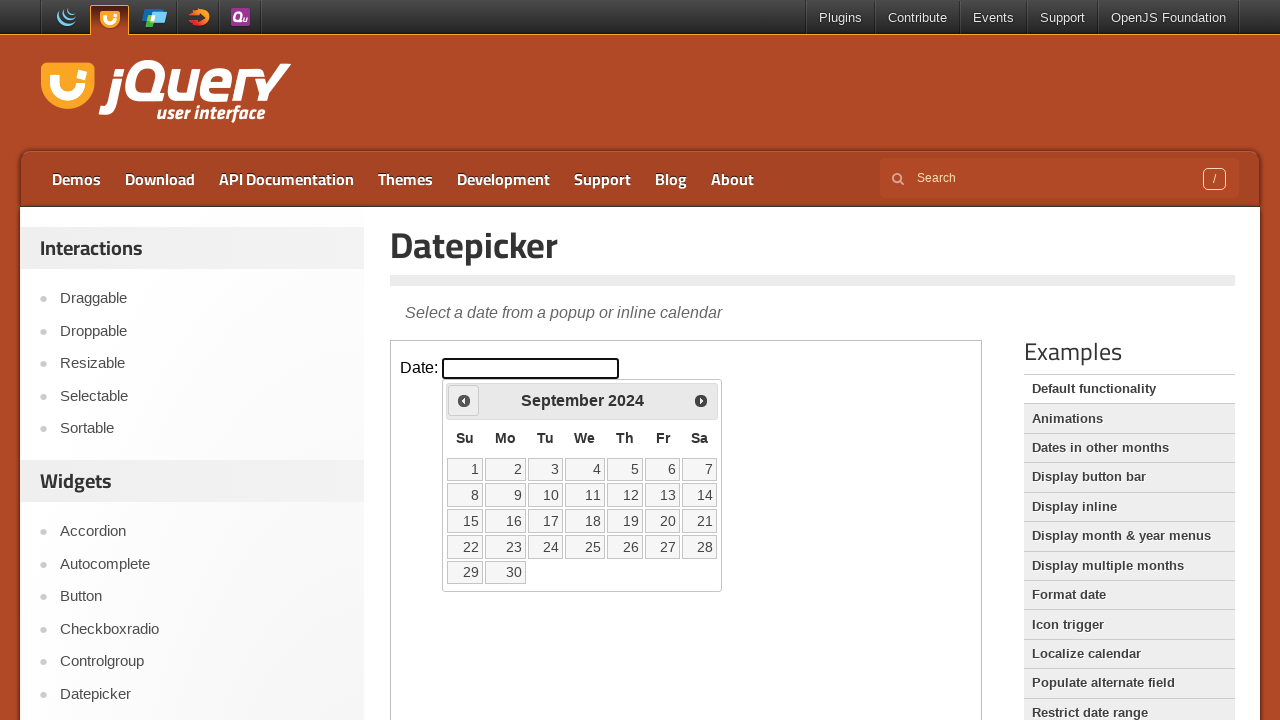

Checked current date: September 2024
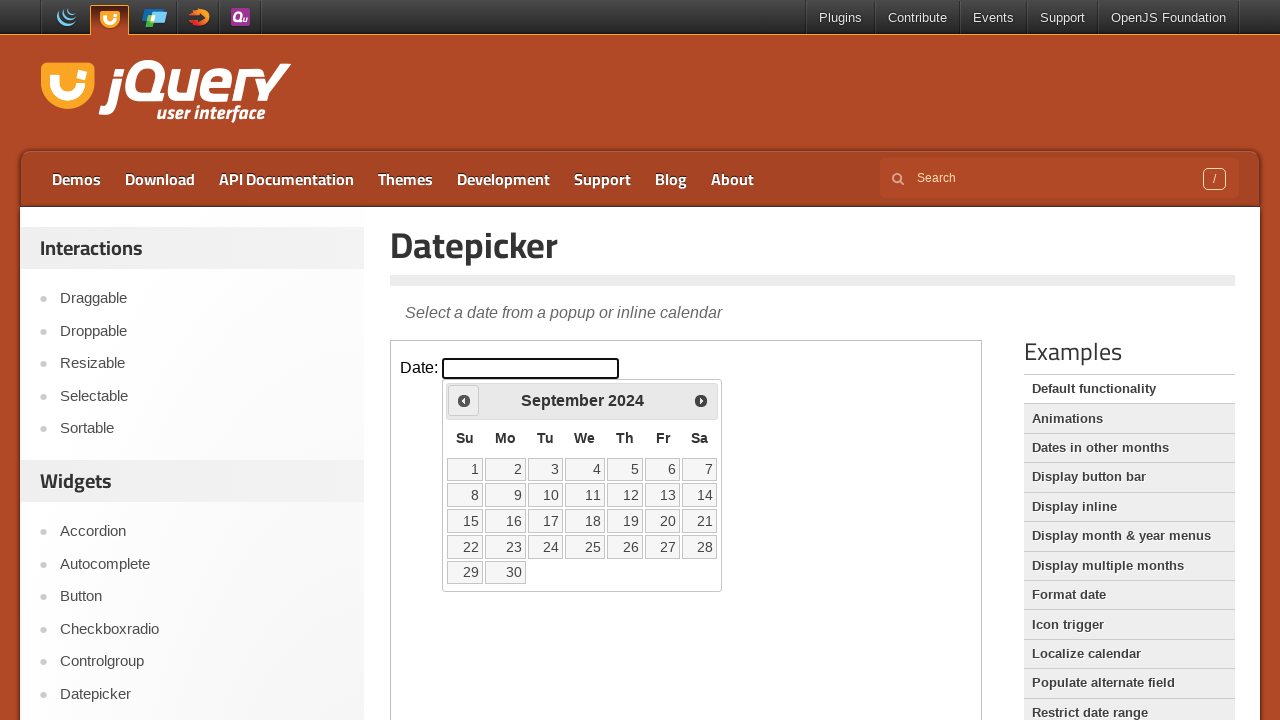

Clicked previous month button to navigate backwards at (464, 400) on iframe >> nth=0 >> internal:control=enter-frame >> #ui-datepicker-div >> a:has(s
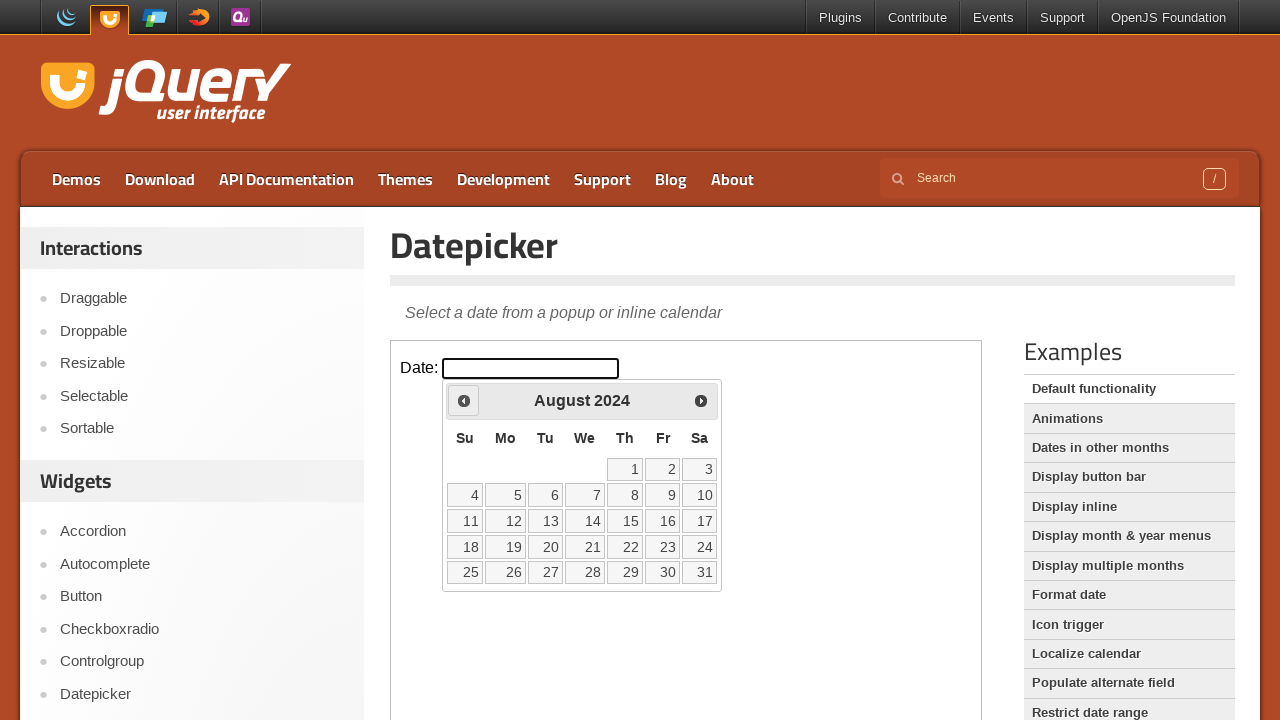

Checked current date: August 2024
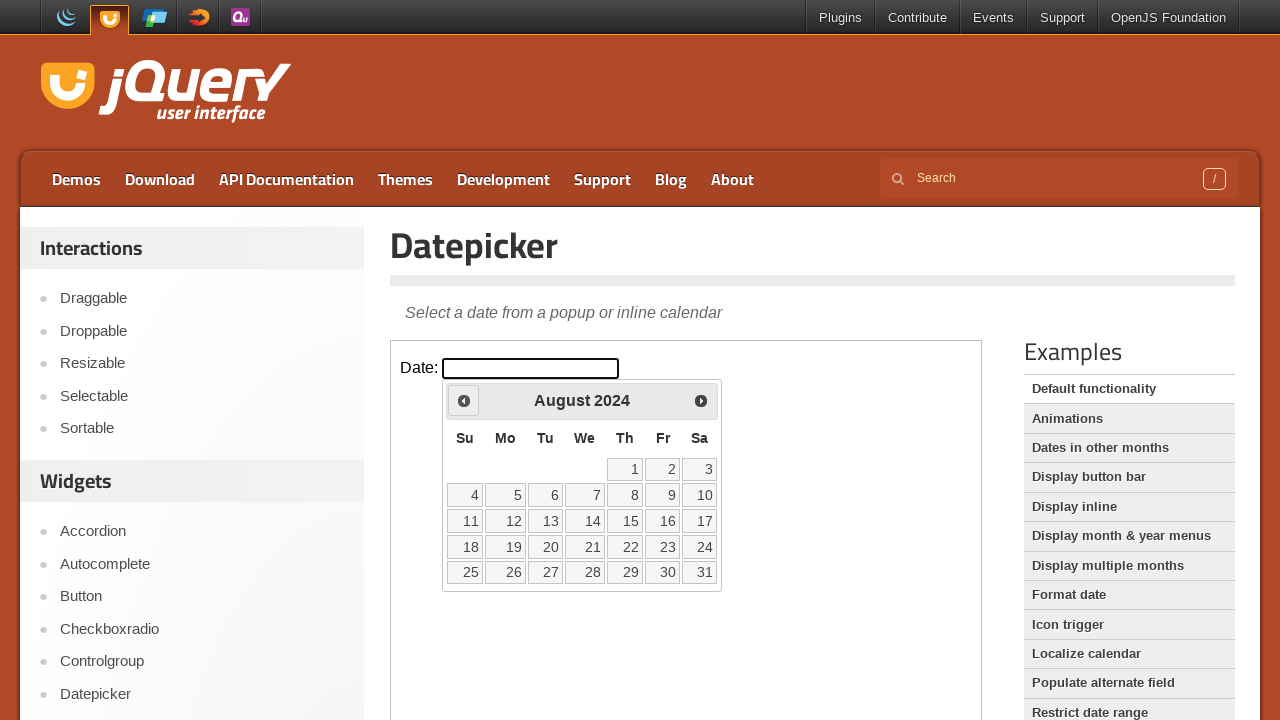

Clicked previous month button to navigate backwards at (464, 400) on iframe >> nth=0 >> internal:control=enter-frame >> #ui-datepicker-div >> a:has(s
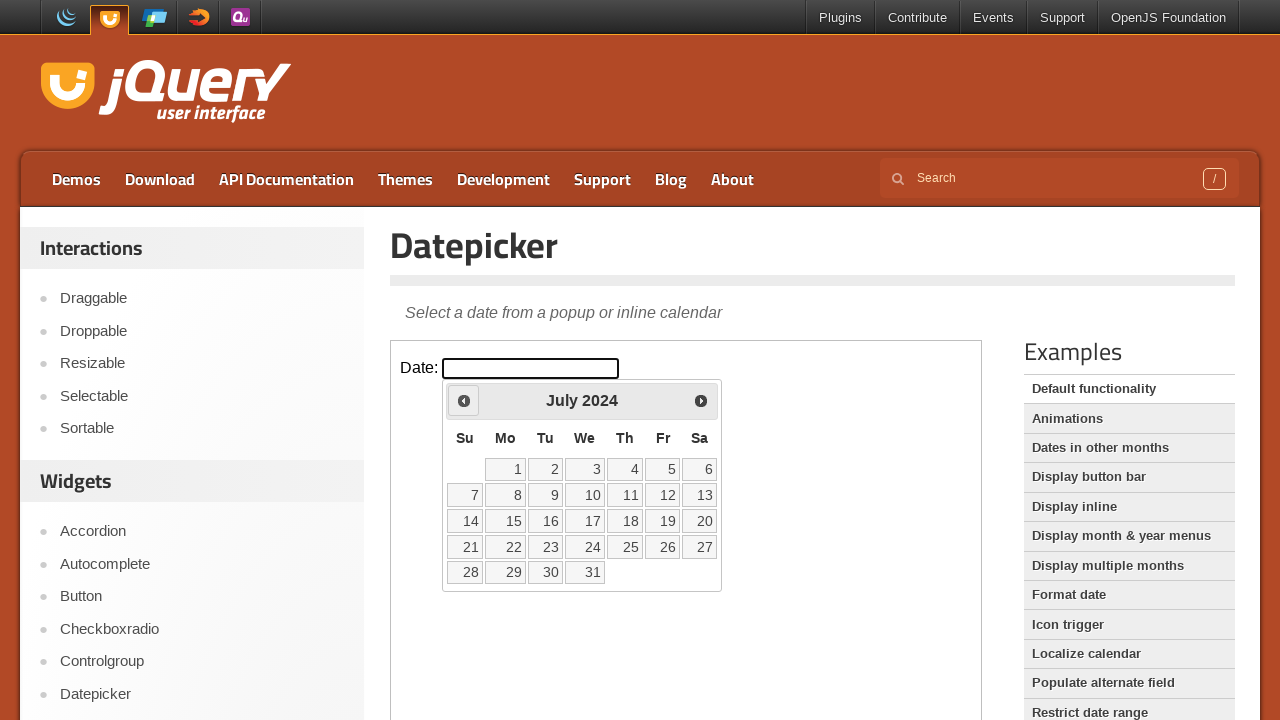

Checked current date: July 2024
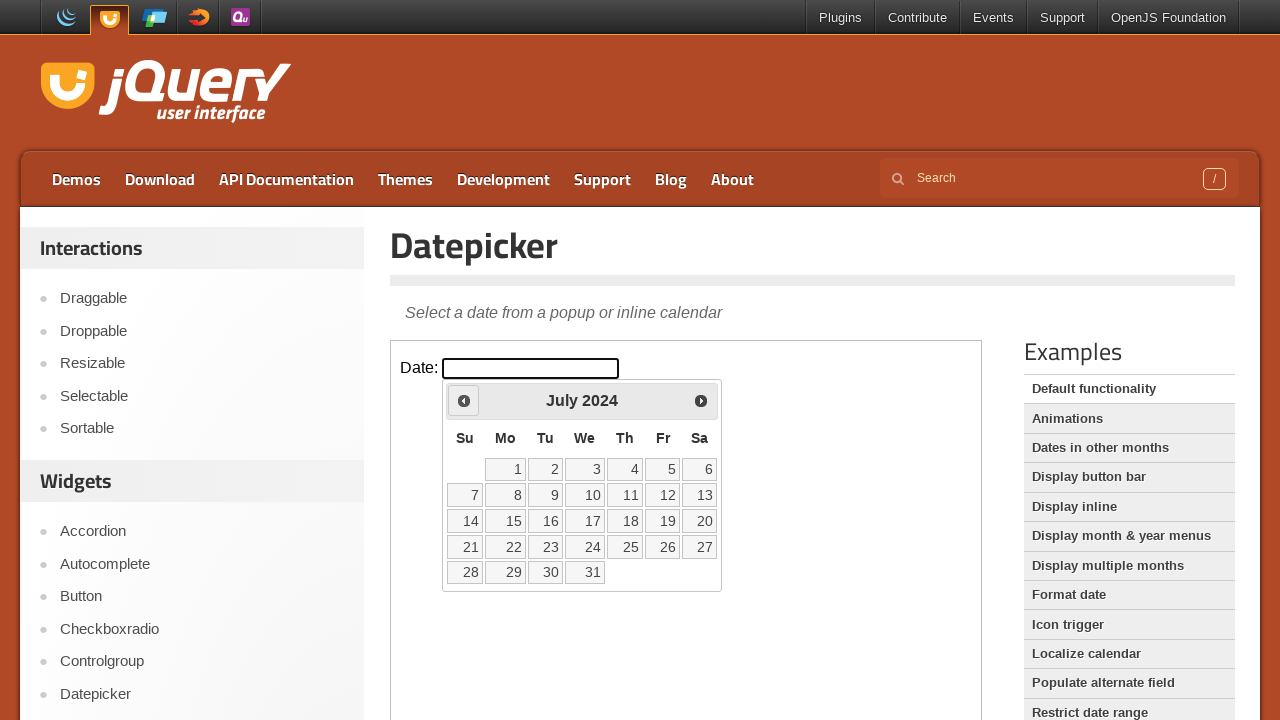

Clicked previous month button to navigate backwards at (464, 400) on iframe >> nth=0 >> internal:control=enter-frame >> #ui-datepicker-div >> a:has(s
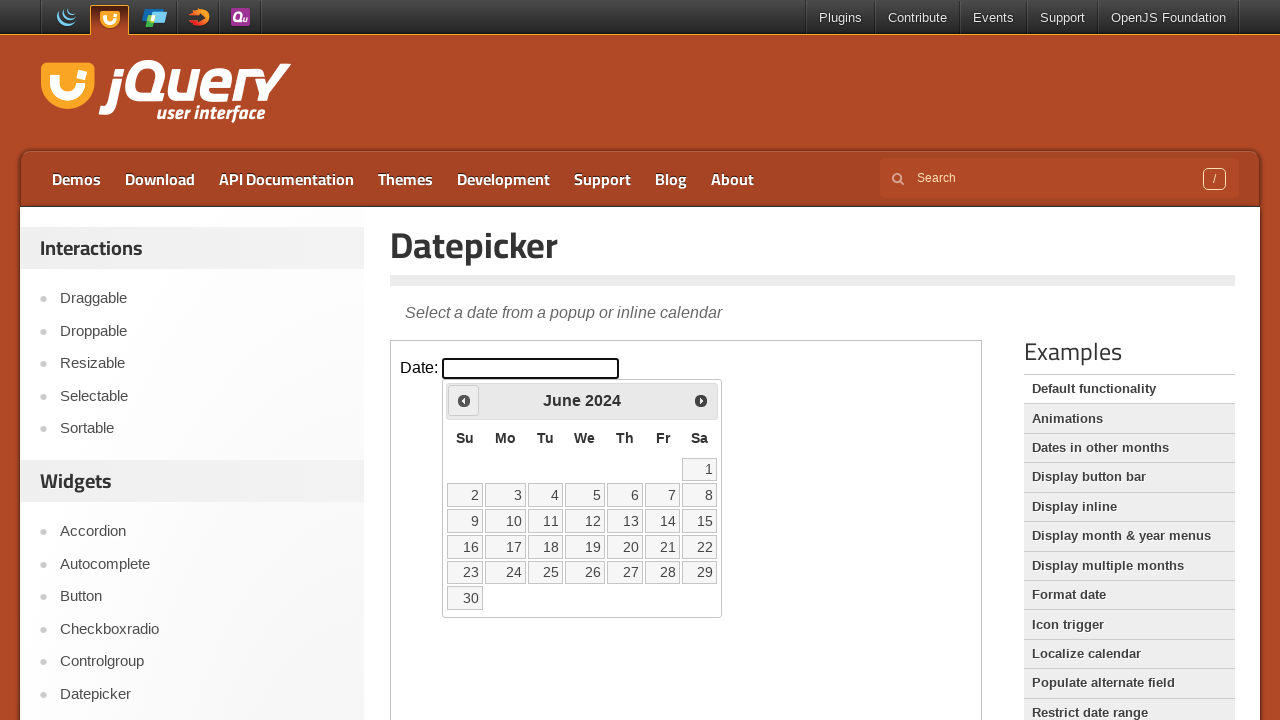

Checked current date: June 2024
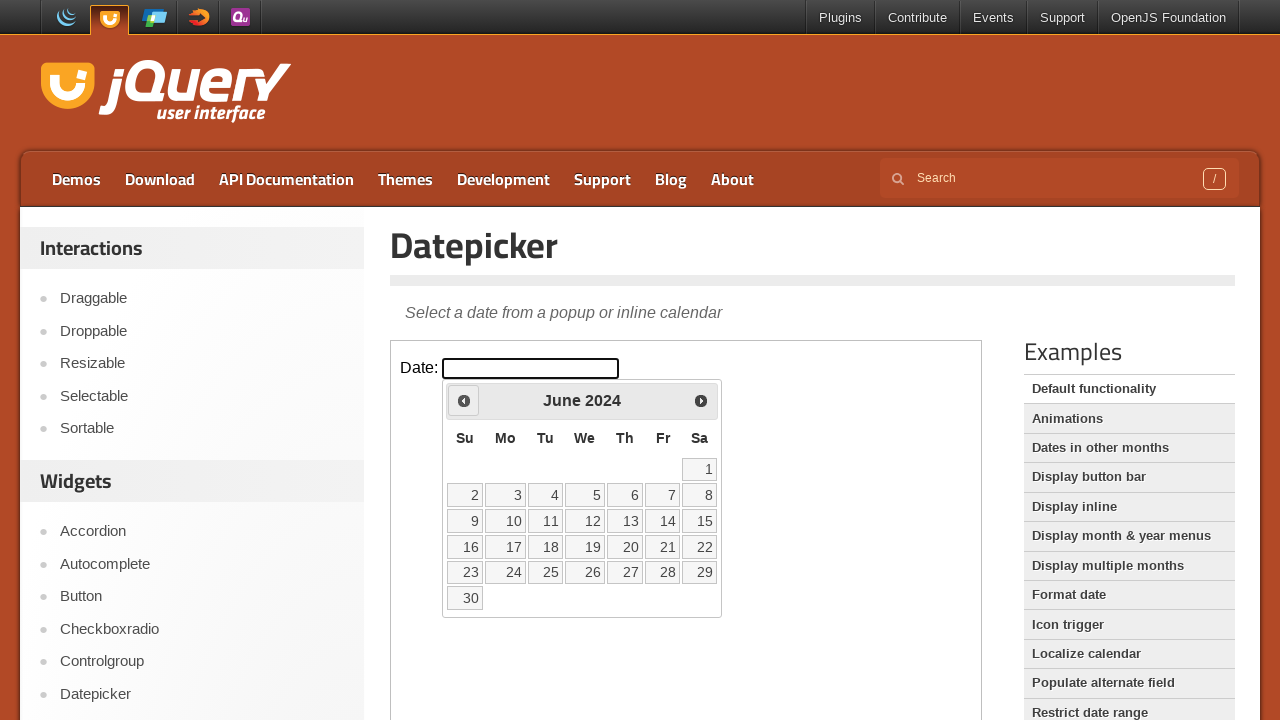

Clicked previous month button to navigate backwards at (464, 400) on iframe >> nth=0 >> internal:control=enter-frame >> #ui-datepicker-div >> a:has(s
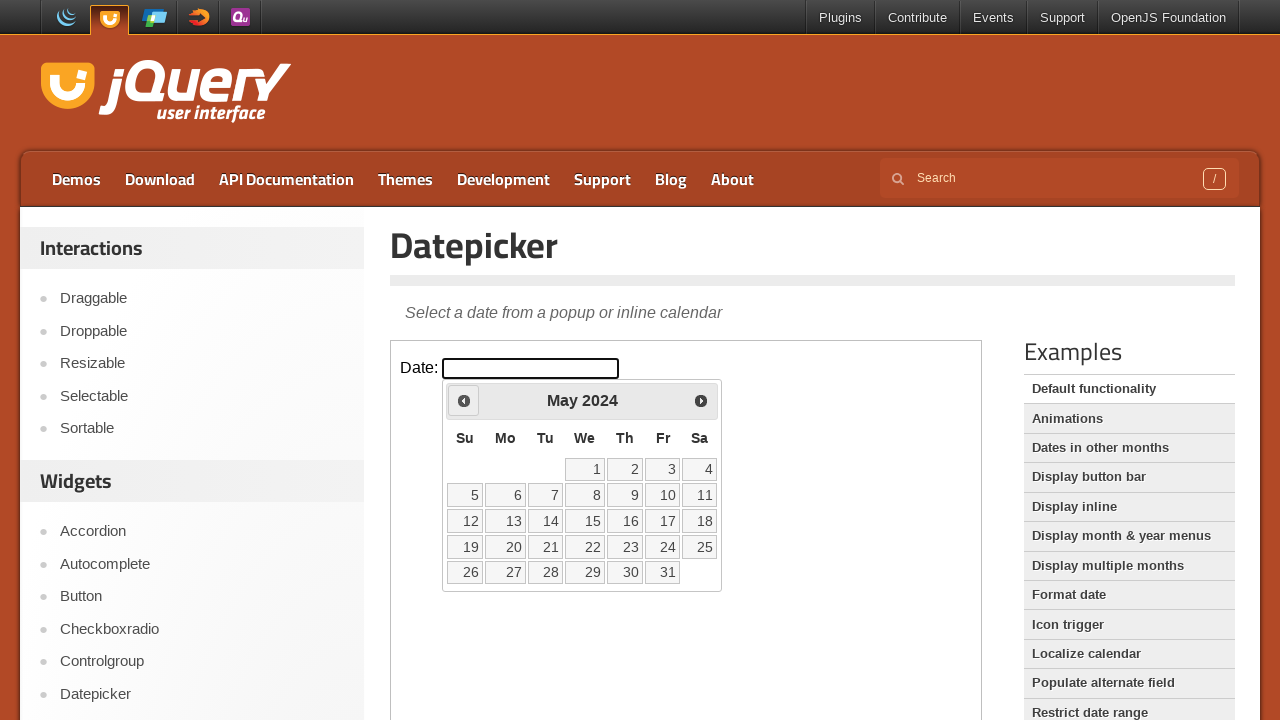

Checked current date: May 2024
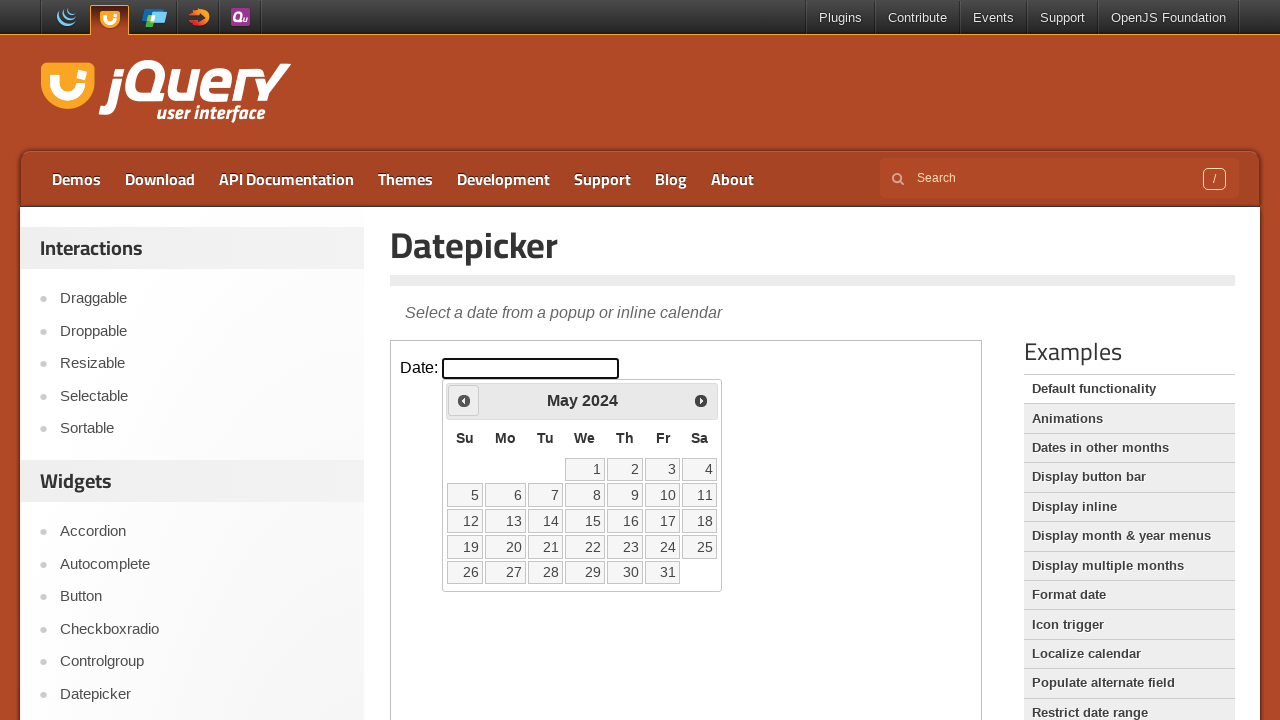

Clicked previous month button to navigate backwards at (464, 400) on iframe >> nth=0 >> internal:control=enter-frame >> #ui-datepicker-div >> a:has(s
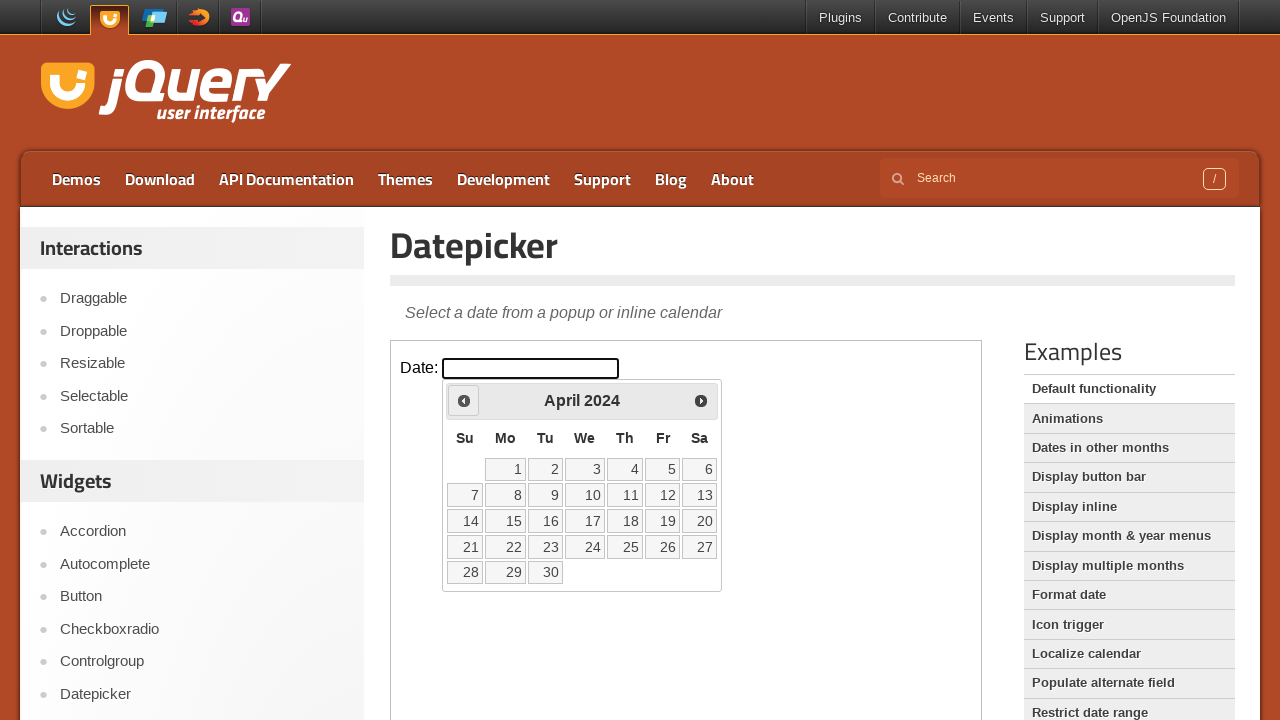

Checked current date: April 2024
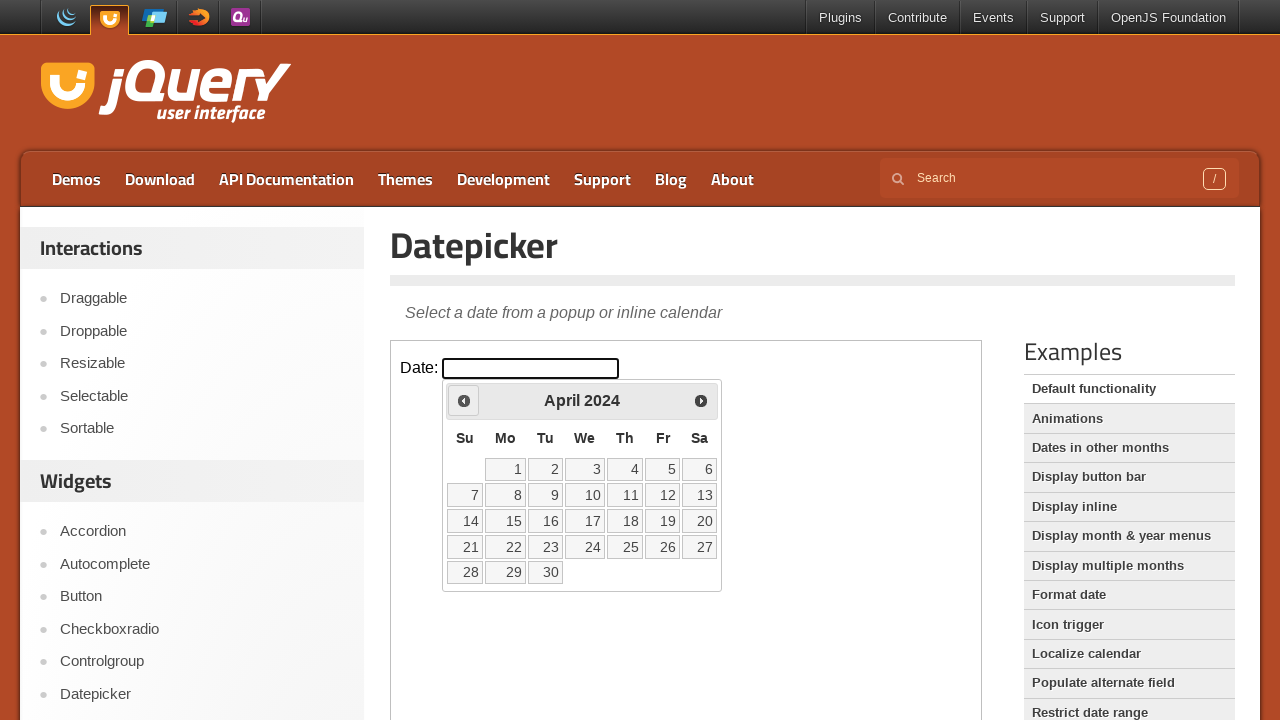

Clicked previous month button to navigate backwards at (464, 400) on iframe >> nth=0 >> internal:control=enter-frame >> #ui-datepicker-div >> a:has(s
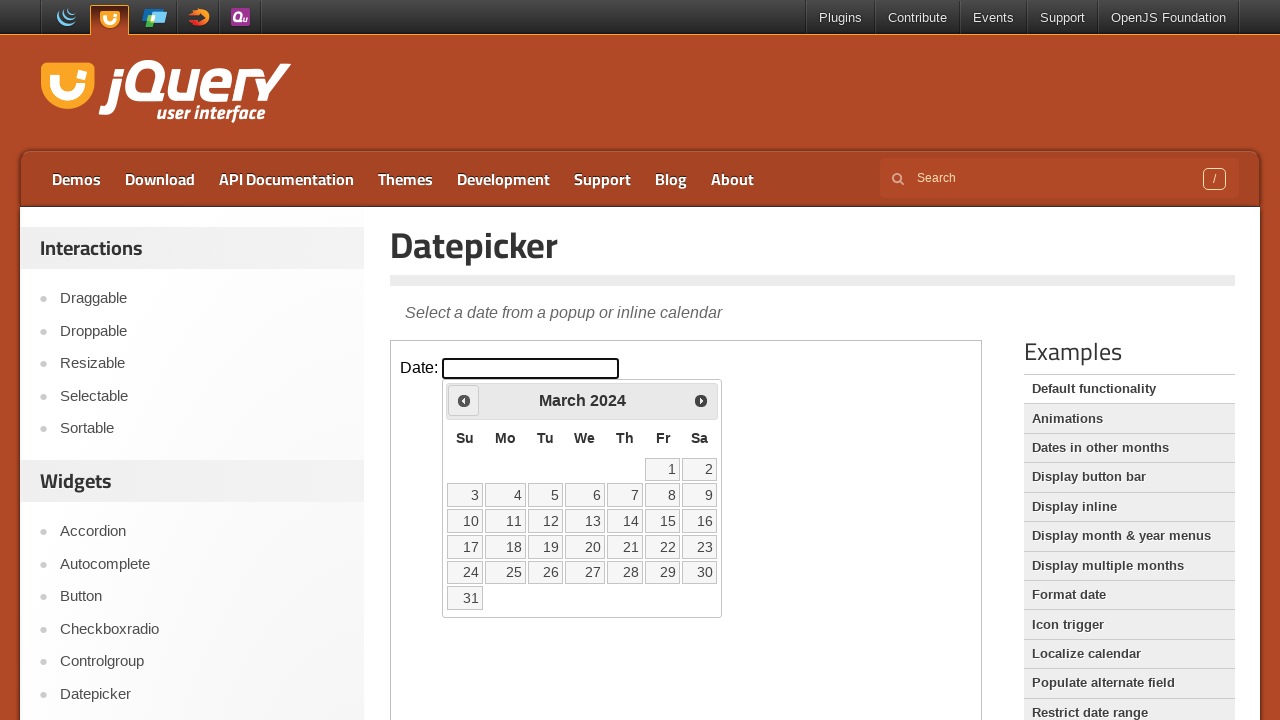

Checked current date: March 2024
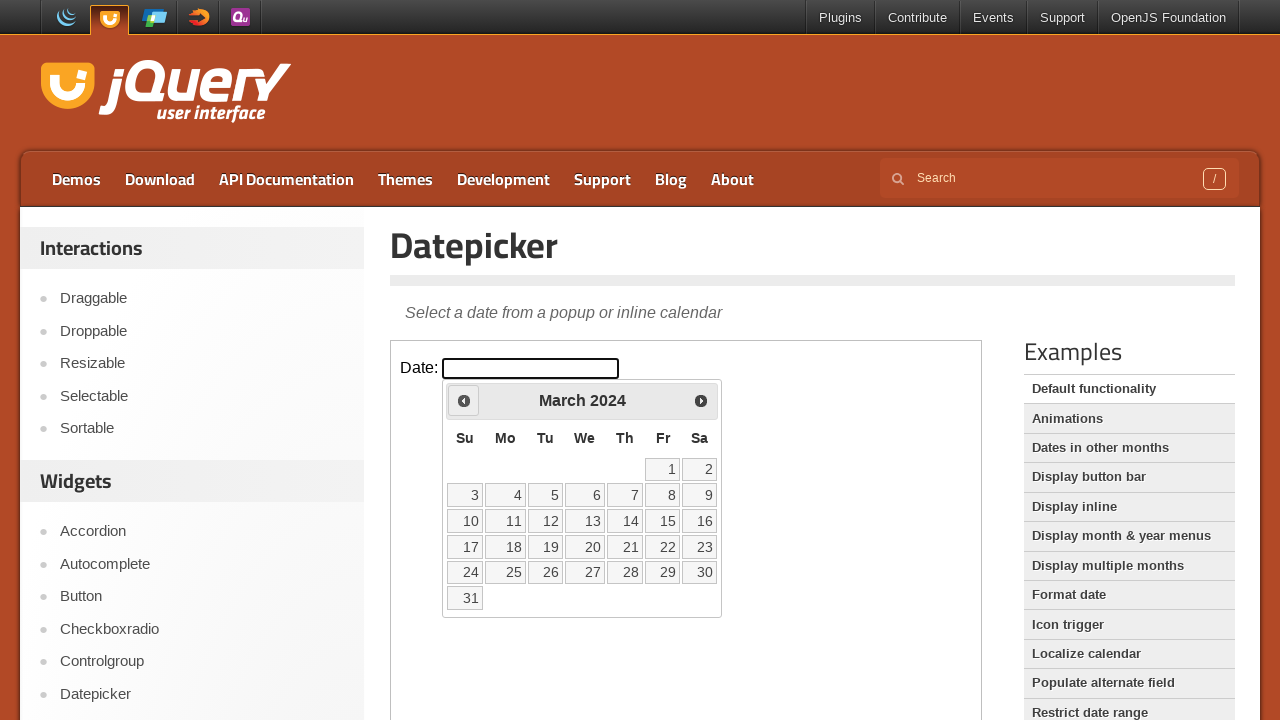

Clicked previous month button to navigate backwards at (464, 400) on iframe >> nth=0 >> internal:control=enter-frame >> #ui-datepicker-div >> a:has(s
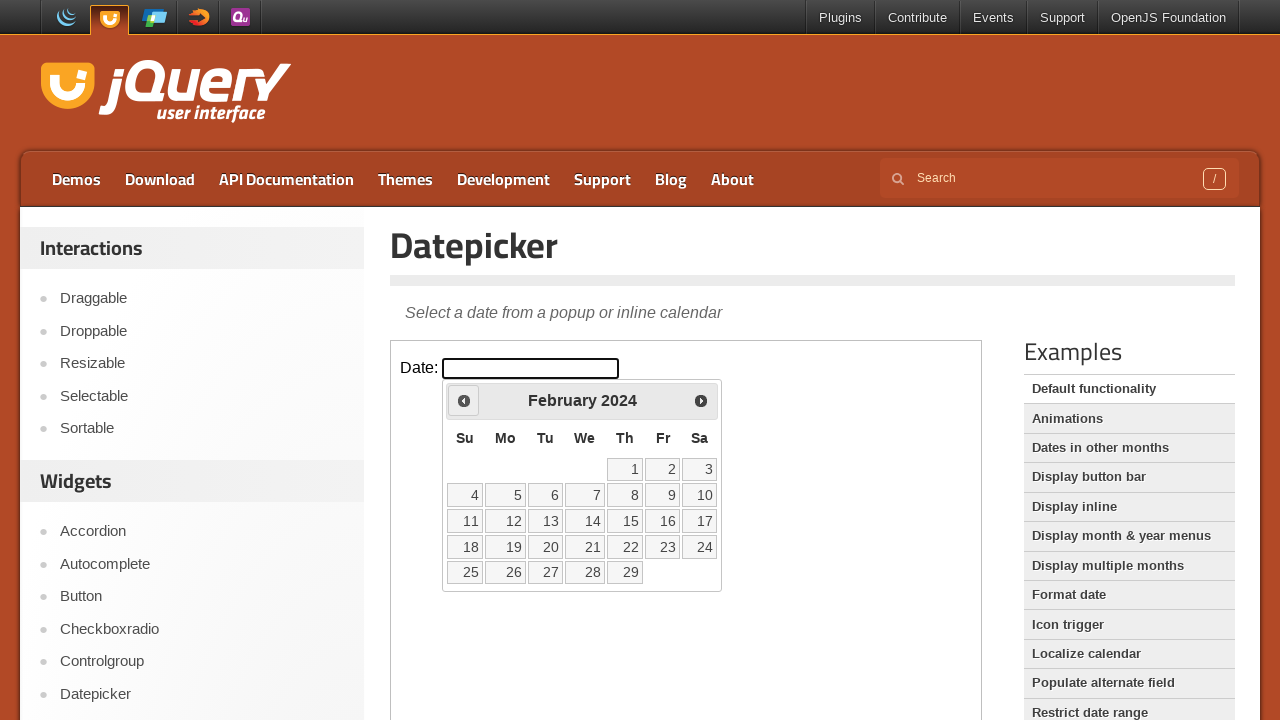

Checked current date: February 2024
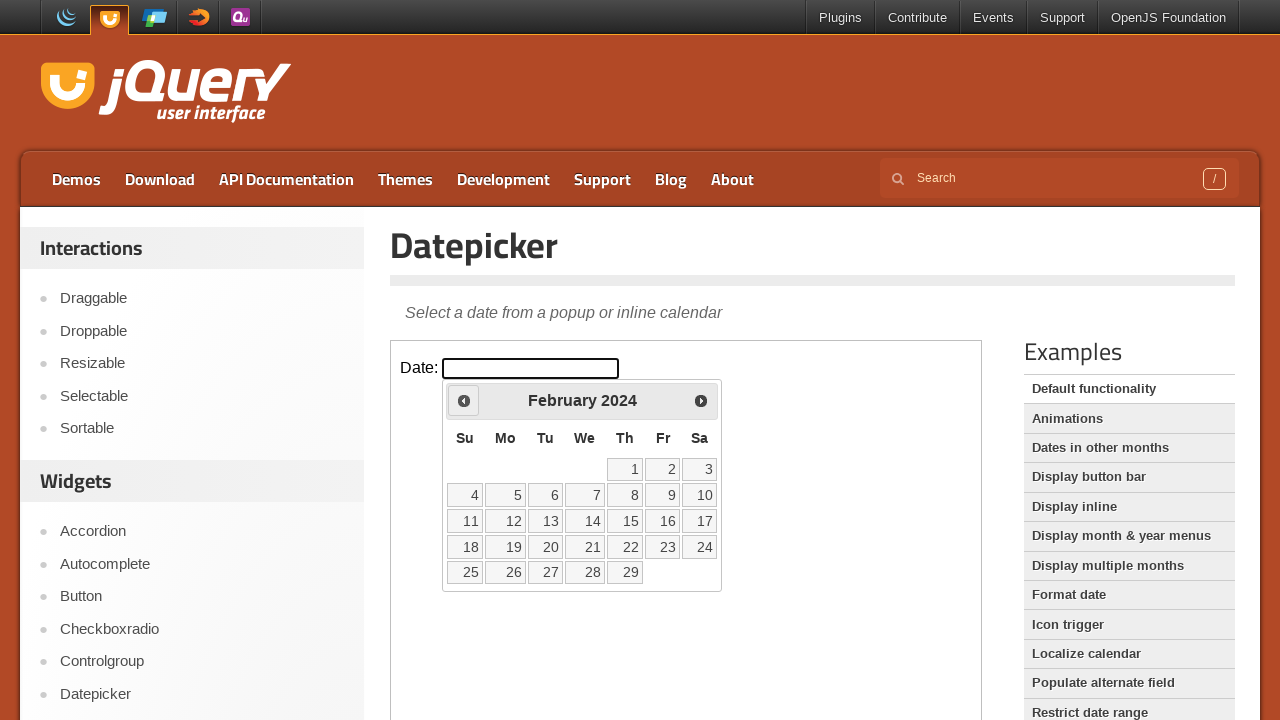

Clicked previous month button to navigate backwards at (464, 400) on iframe >> nth=0 >> internal:control=enter-frame >> #ui-datepicker-div >> a:has(s
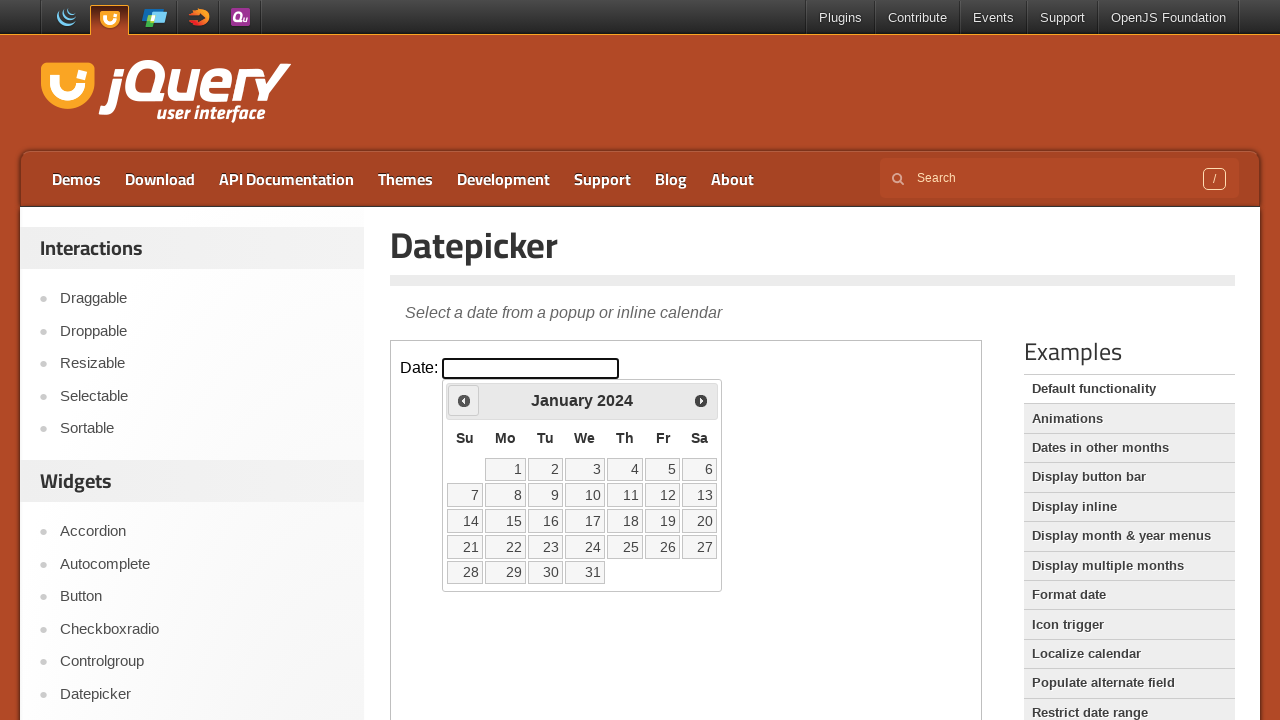

Checked current date: January 2024
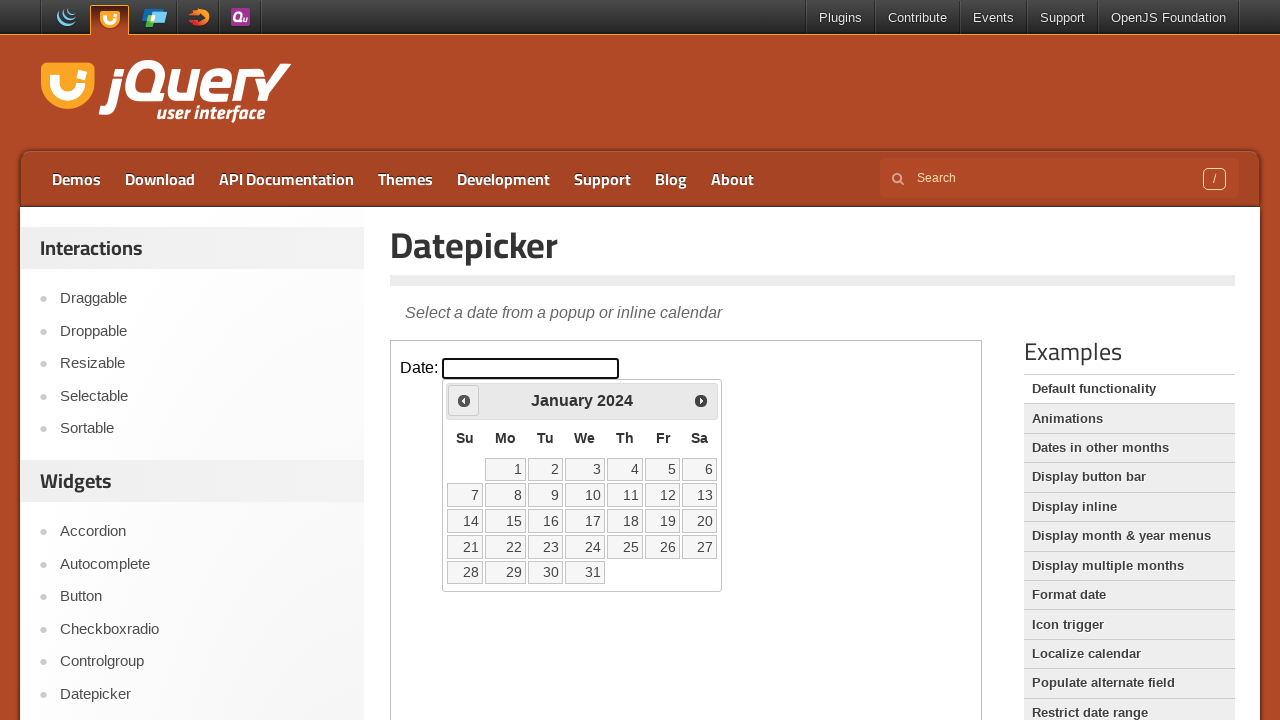

Clicked previous month button to navigate backwards at (464, 400) on iframe >> nth=0 >> internal:control=enter-frame >> #ui-datepicker-div >> a:has(s
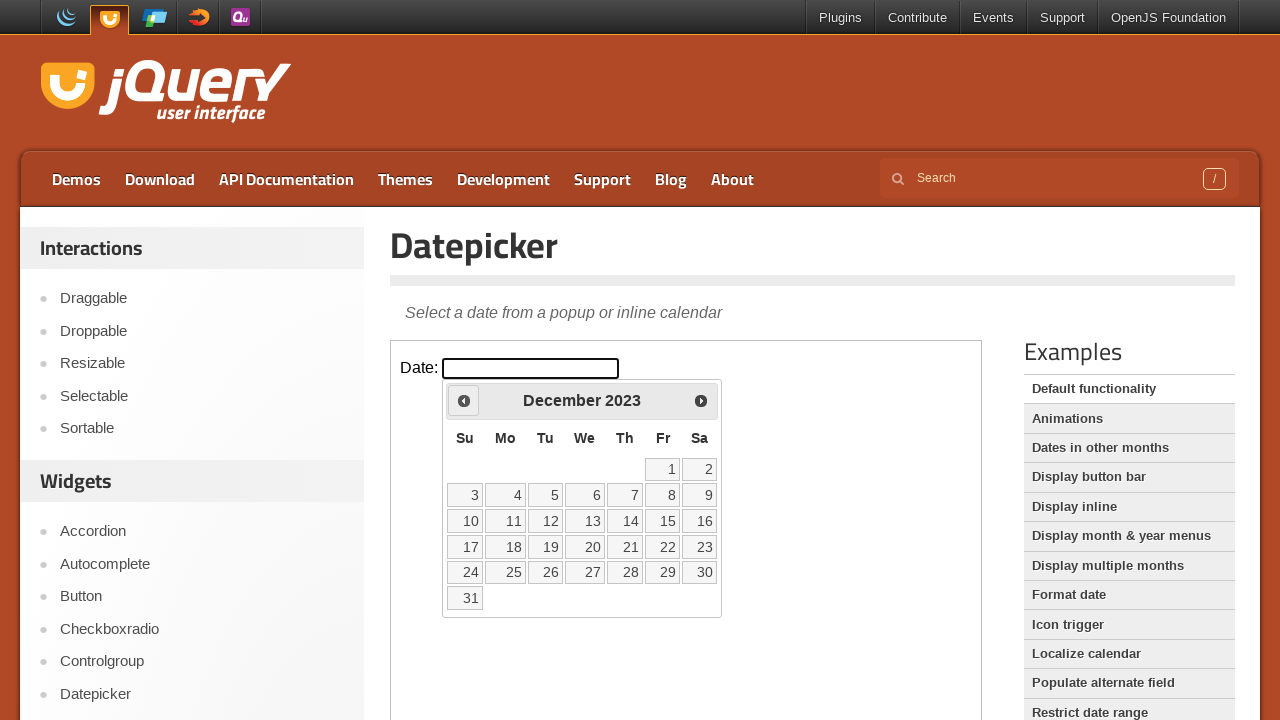

Checked current date: December 2023
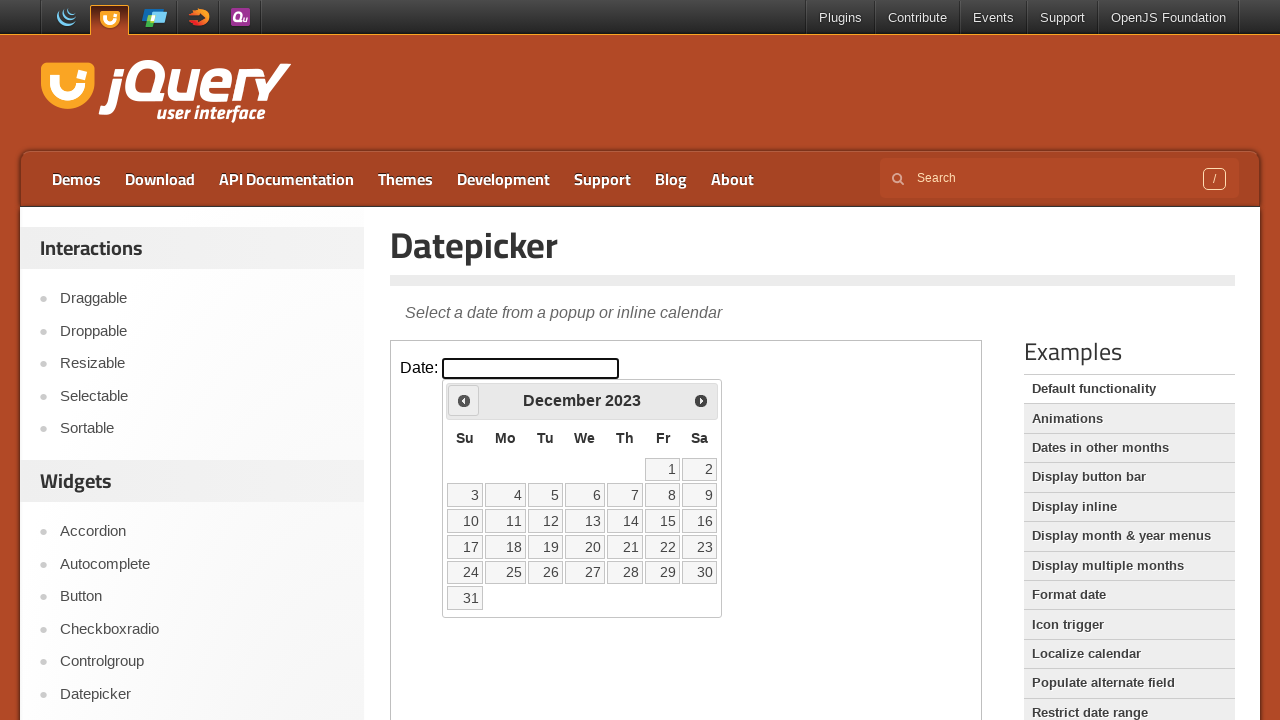

Clicked previous month button to navigate backwards at (464, 400) on iframe >> nth=0 >> internal:control=enter-frame >> #ui-datepicker-div >> a:has(s
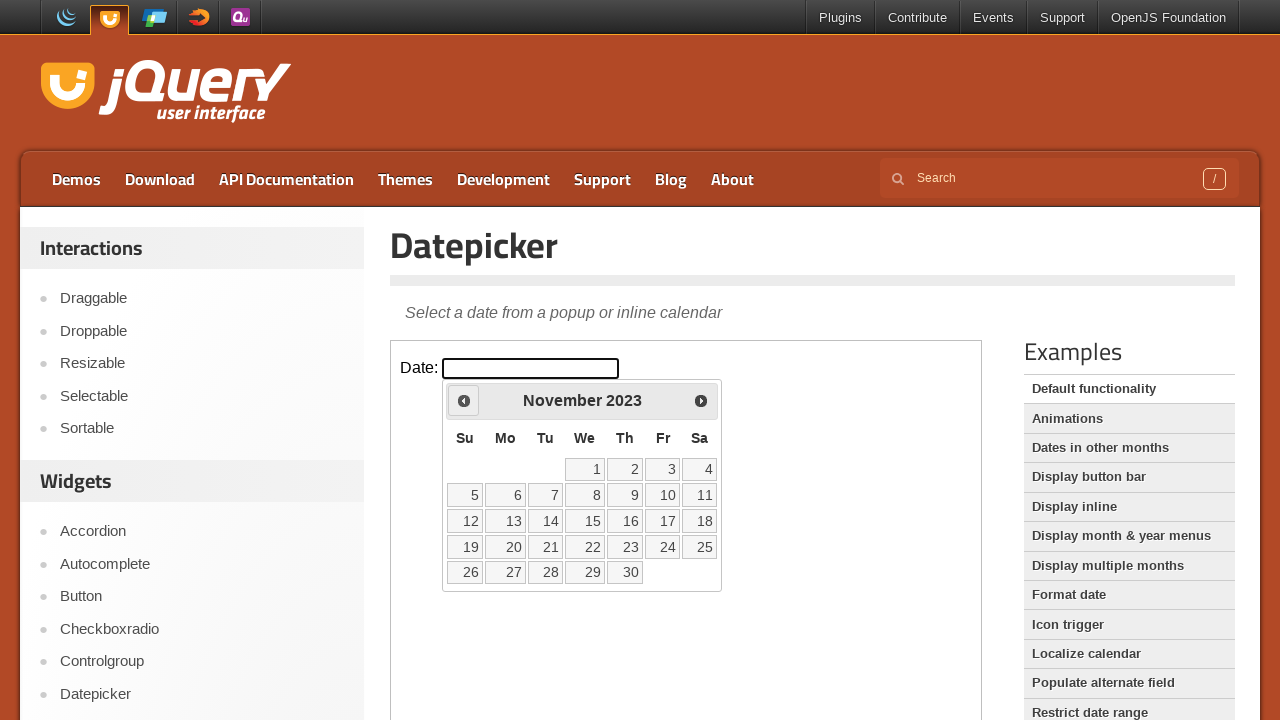

Checked current date: November 2023
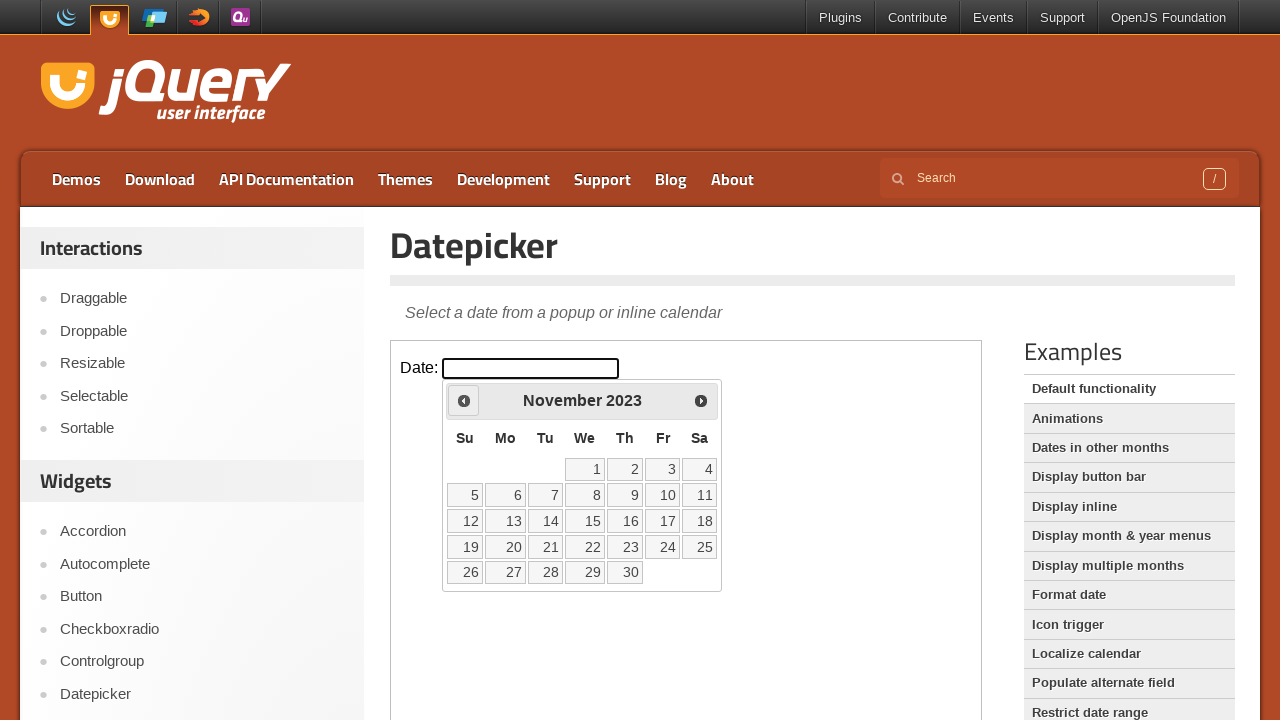

Clicked previous month button to navigate backwards at (464, 400) on iframe >> nth=0 >> internal:control=enter-frame >> #ui-datepicker-div >> a:has(s
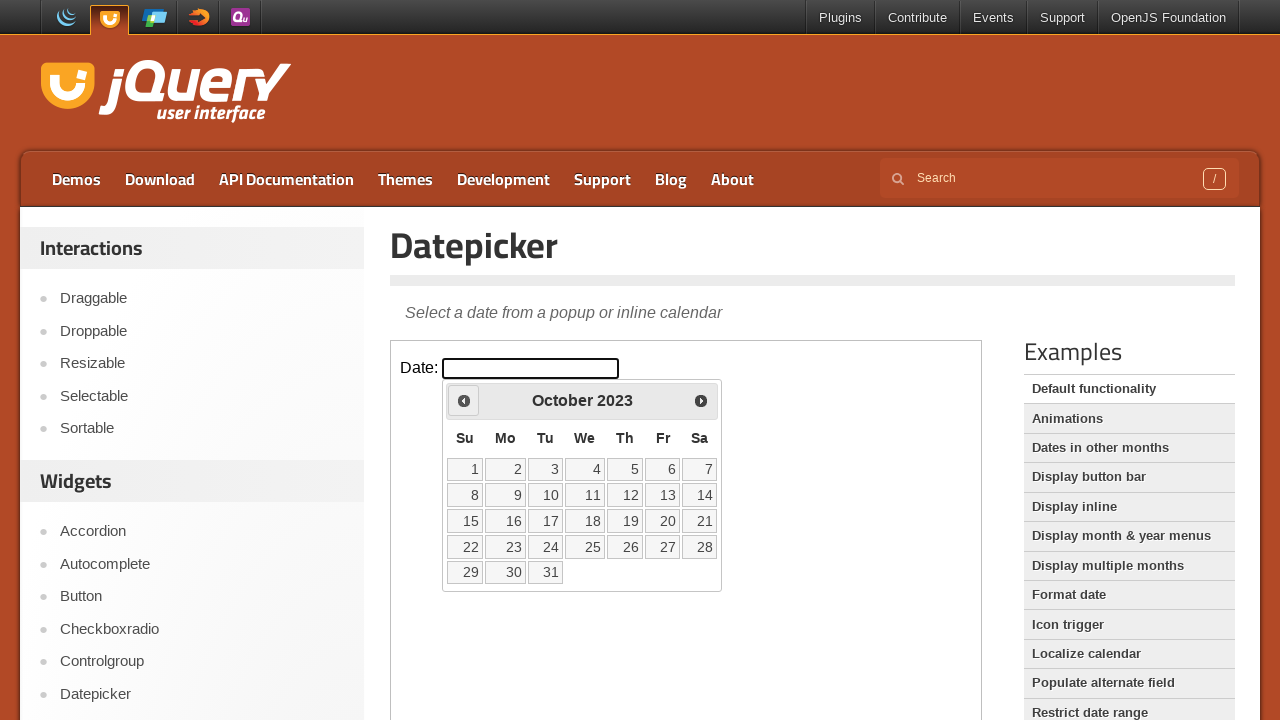

Checked current date: October 2023
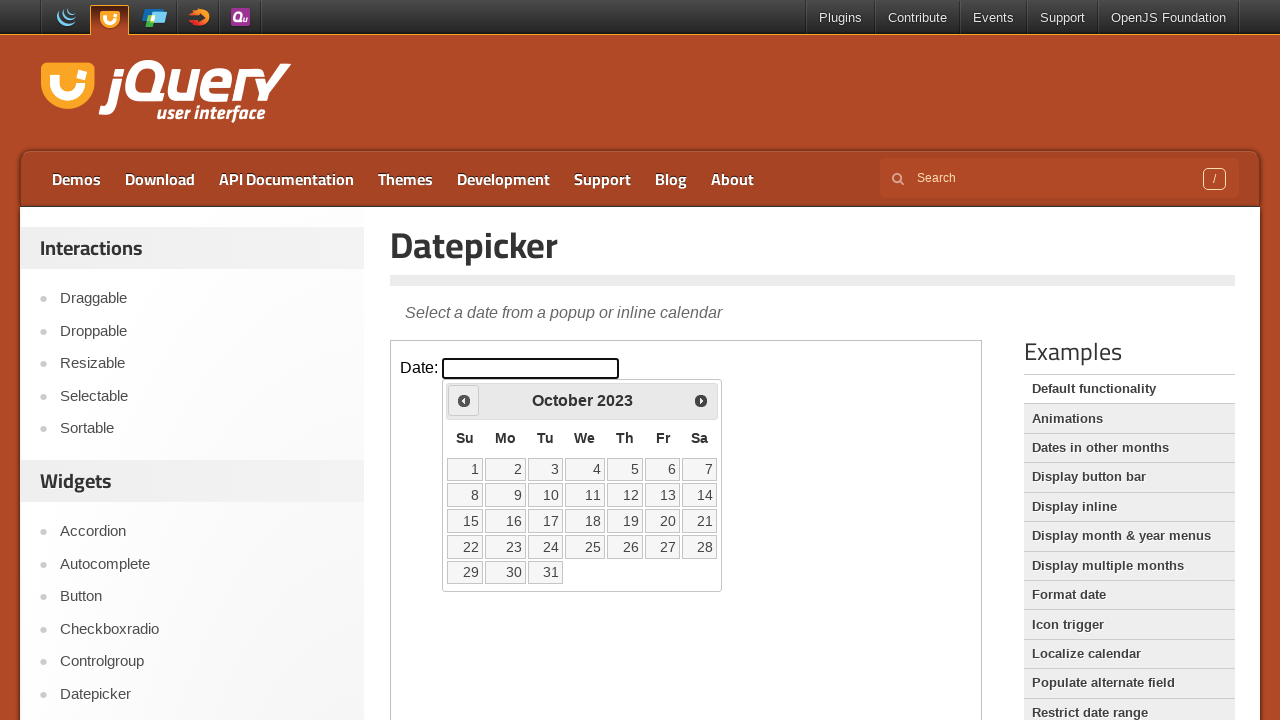

Clicked previous month button to navigate backwards at (464, 400) on iframe >> nth=0 >> internal:control=enter-frame >> #ui-datepicker-div >> a:has(s
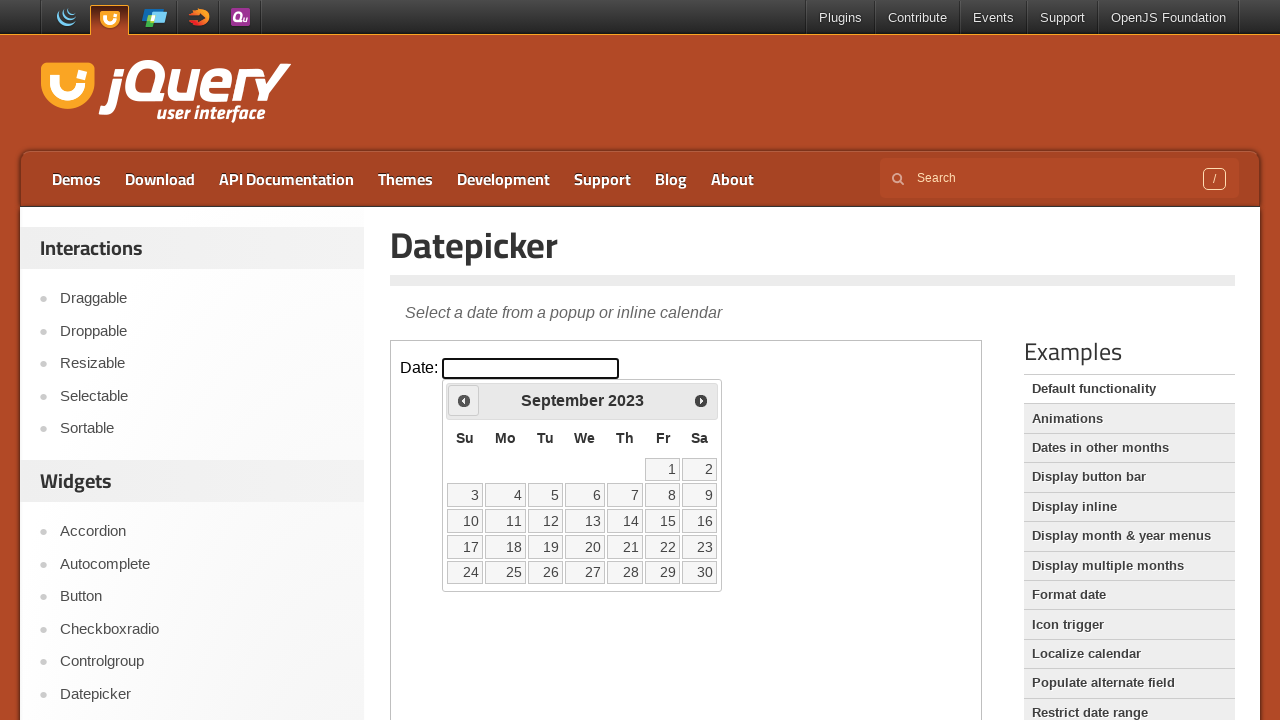

Checked current date: September 2023
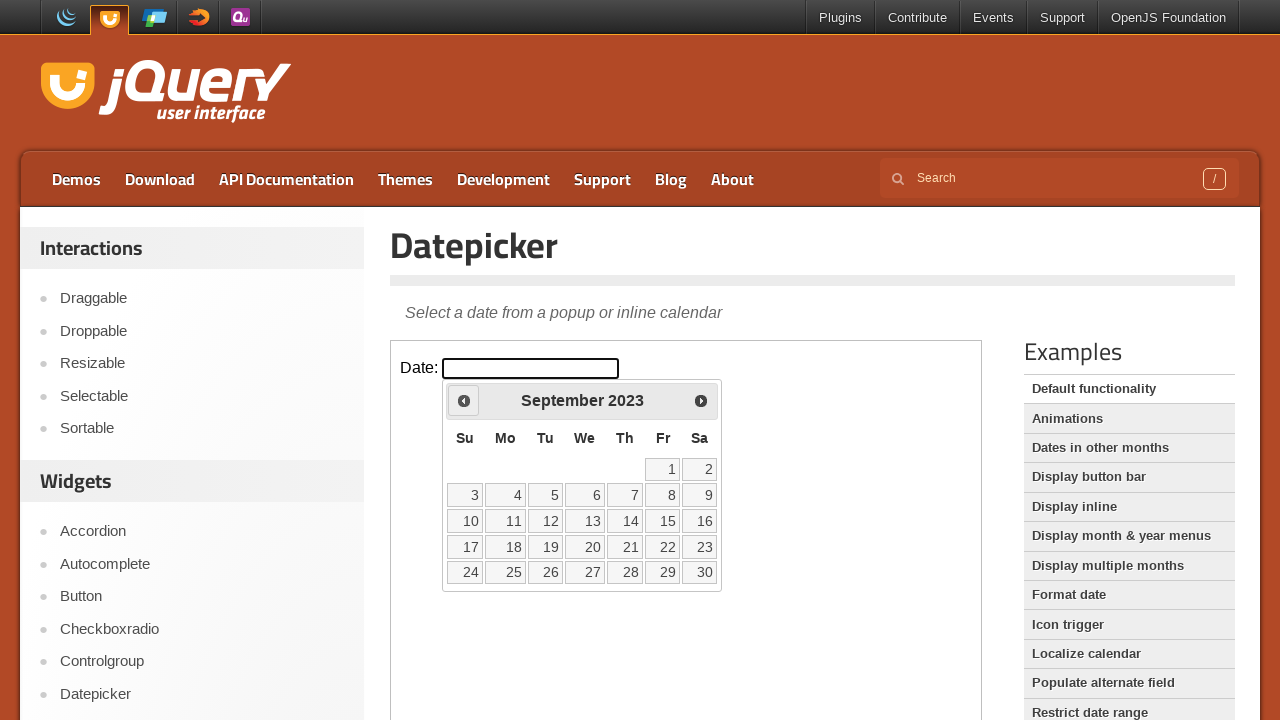

Clicked previous month button to navigate backwards at (464, 400) on iframe >> nth=0 >> internal:control=enter-frame >> #ui-datepicker-div >> a:has(s
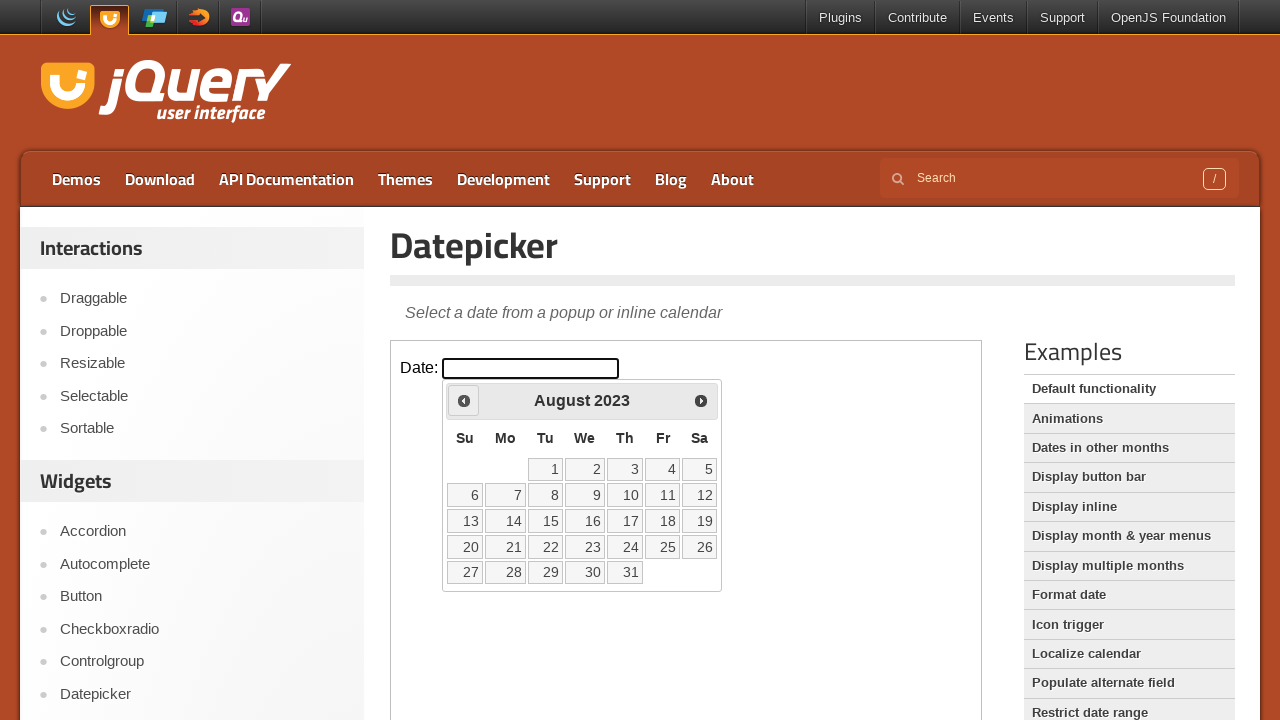

Checked current date: August 2023
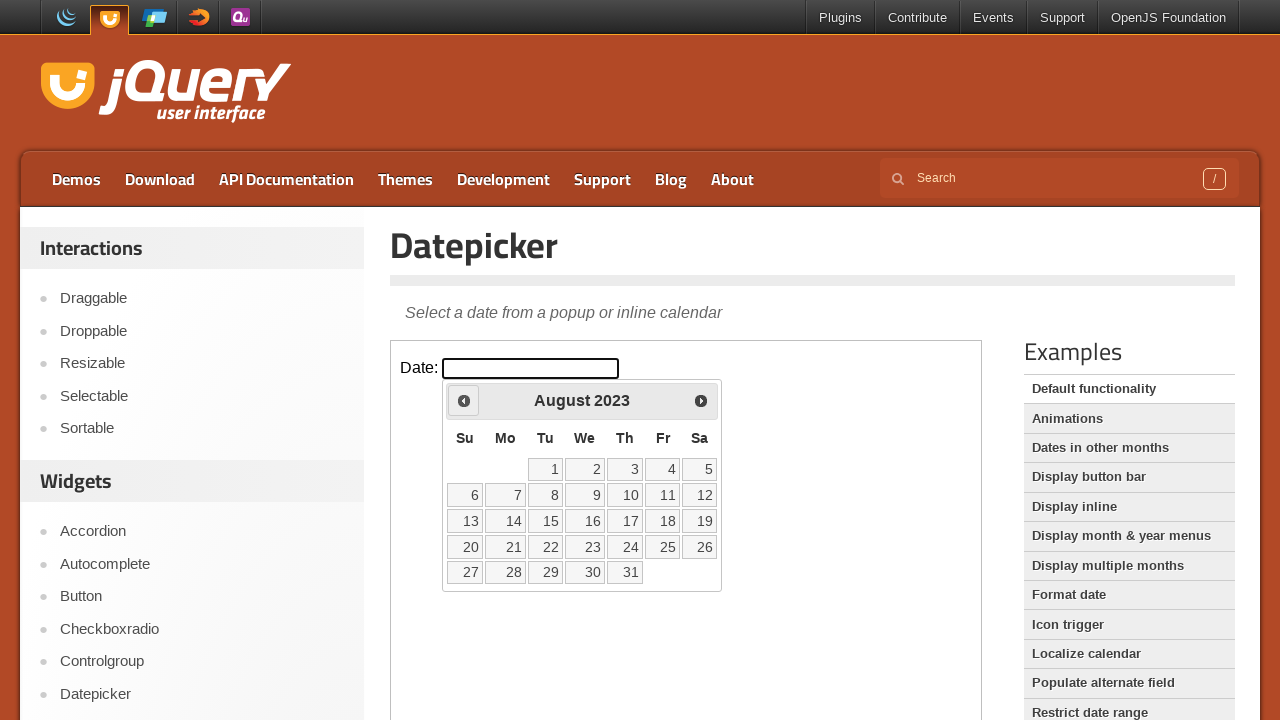

Clicked previous month button to navigate backwards at (464, 400) on iframe >> nth=0 >> internal:control=enter-frame >> #ui-datepicker-div >> a:has(s
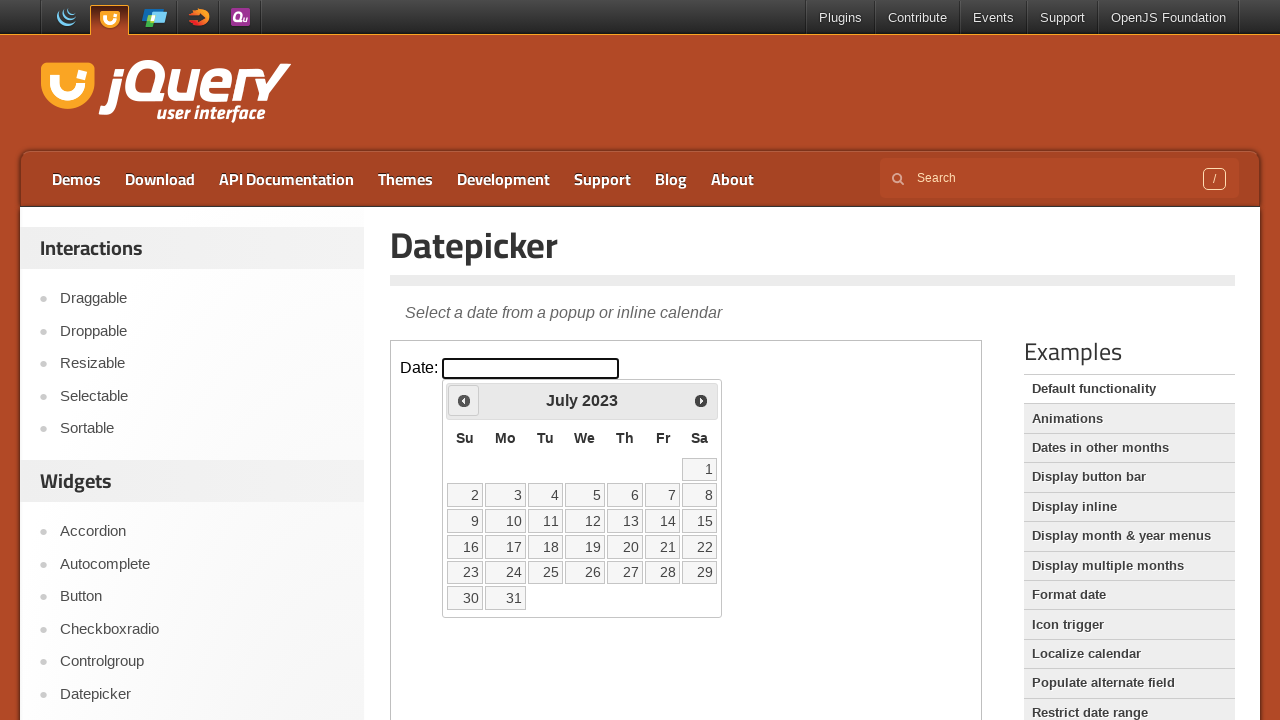

Checked current date: July 2023
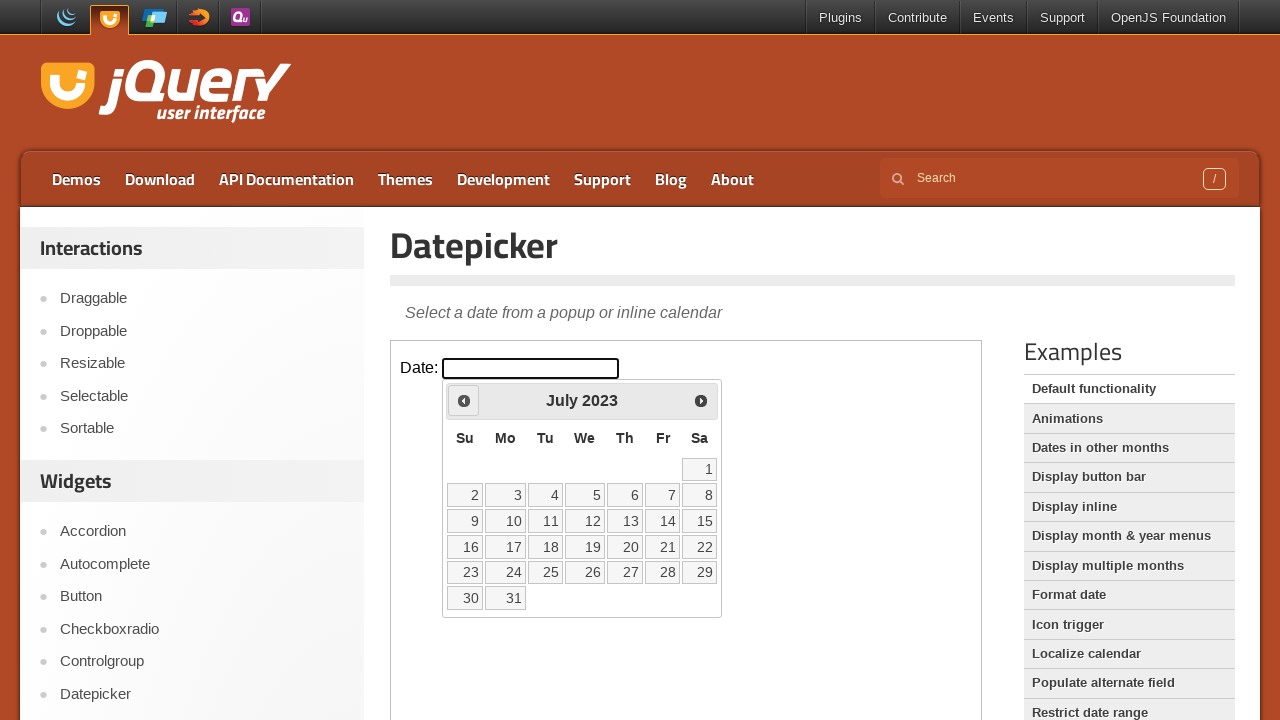

Clicked previous month button to navigate backwards at (464, 400) on iframe >> nth=0 >> internal:control=enter-frame >> #ui-datepicker-div >> a:has(s
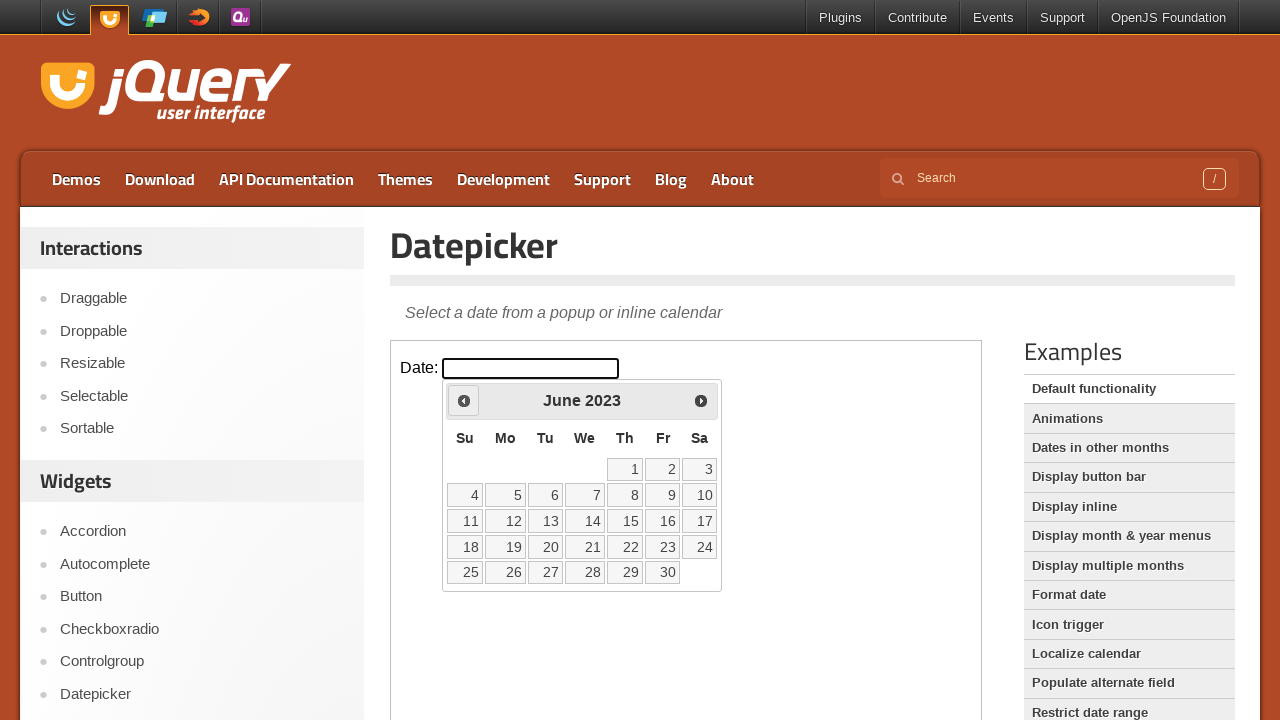

Checked current date: June 2023
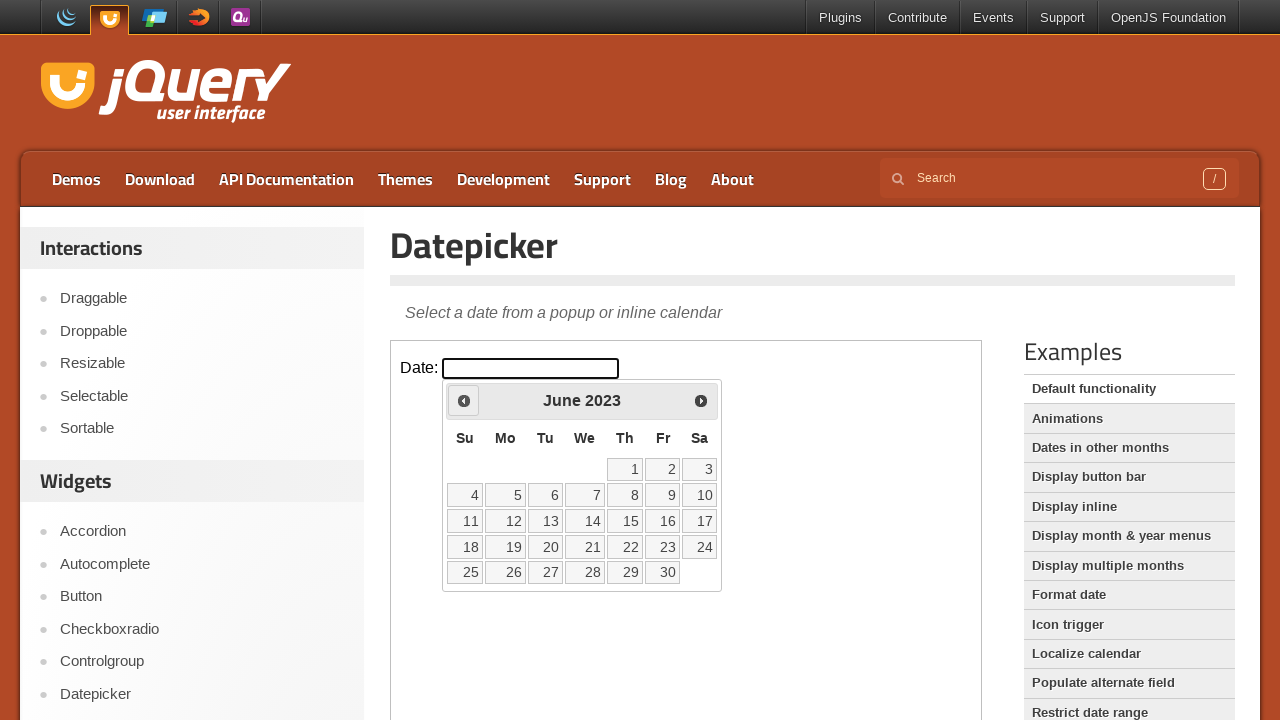

Clicked previous month button to navigate backwards at (464, 400) on iframe >> nth=0 >> internal:control=enter-frame >> #ui-datepicker-div >> a:has(s
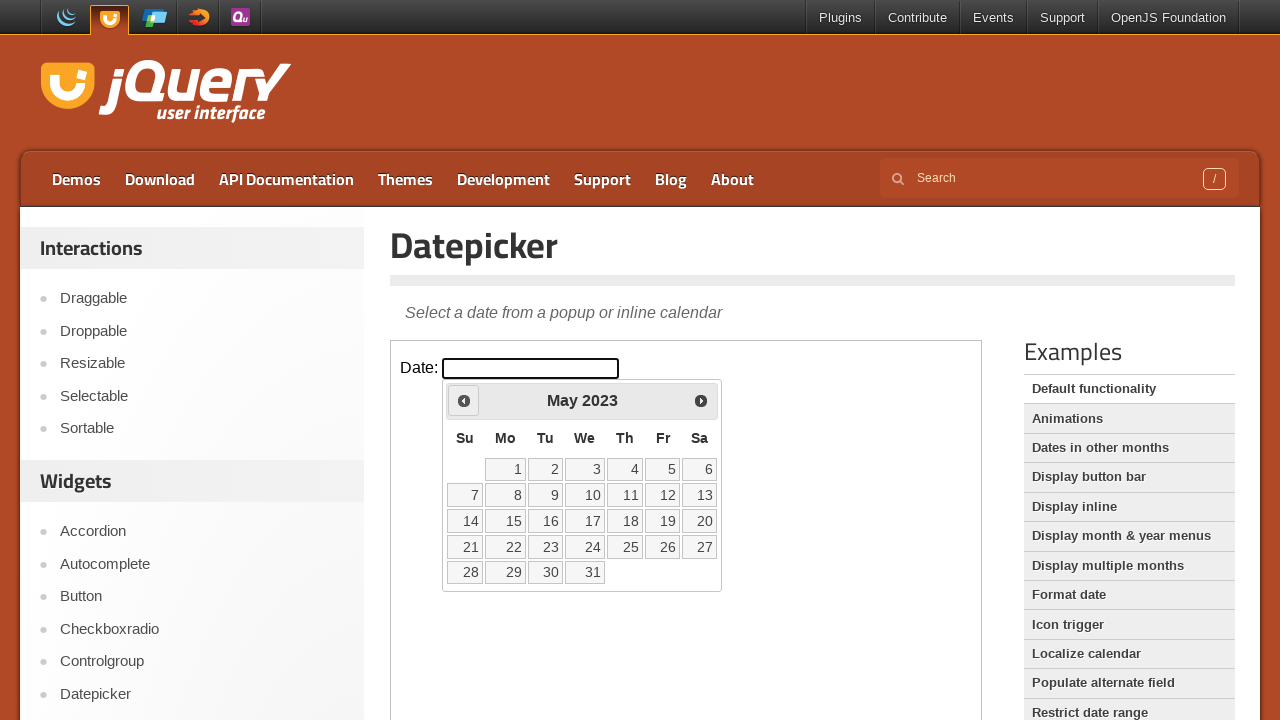

Checked current date: May 2023
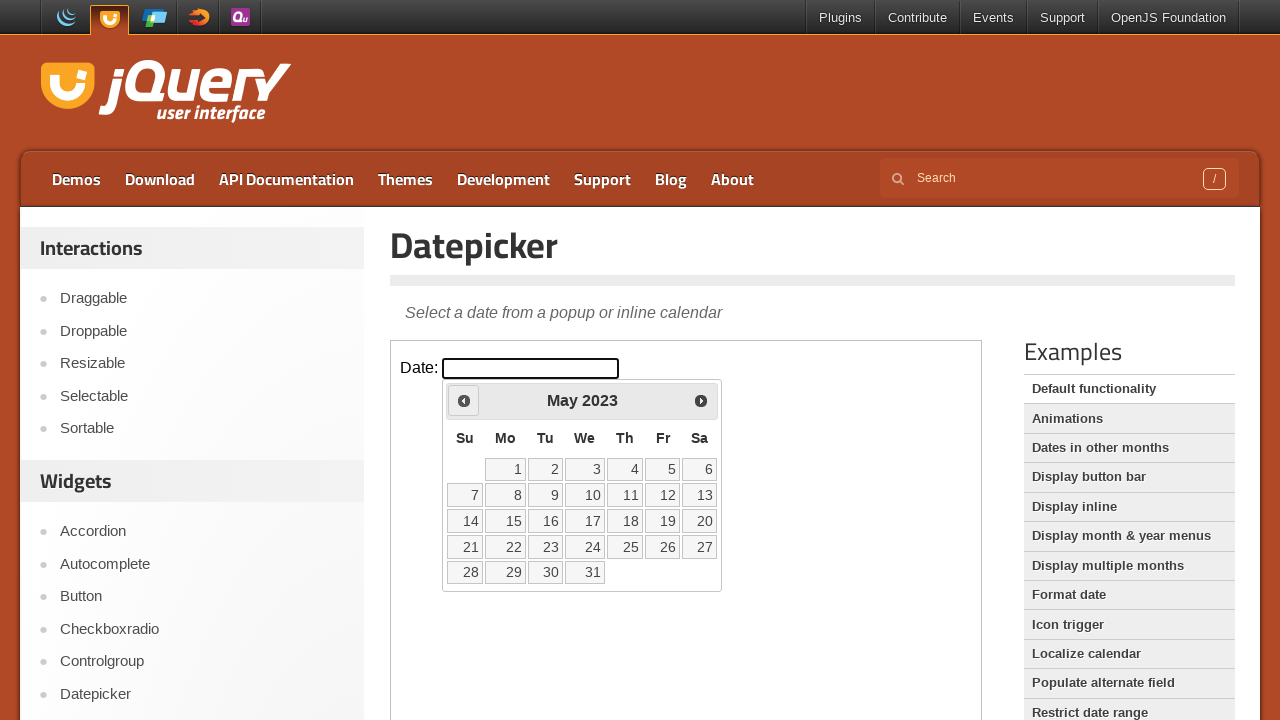

Clicked previous month button to navigate backwards at (464, 400) on iframe >> nth=0 >> internal:control=enter-frame >> #ui-datepicker-div >> a:has(s
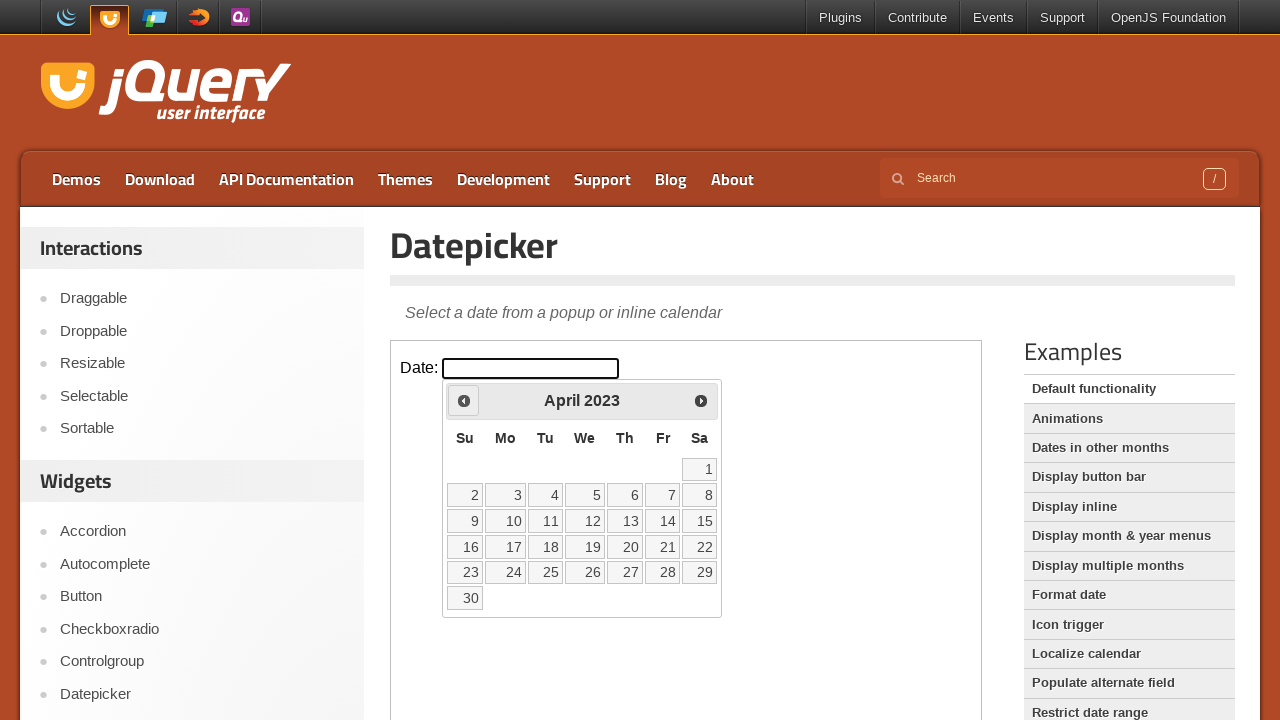

Checked current date: April 2023
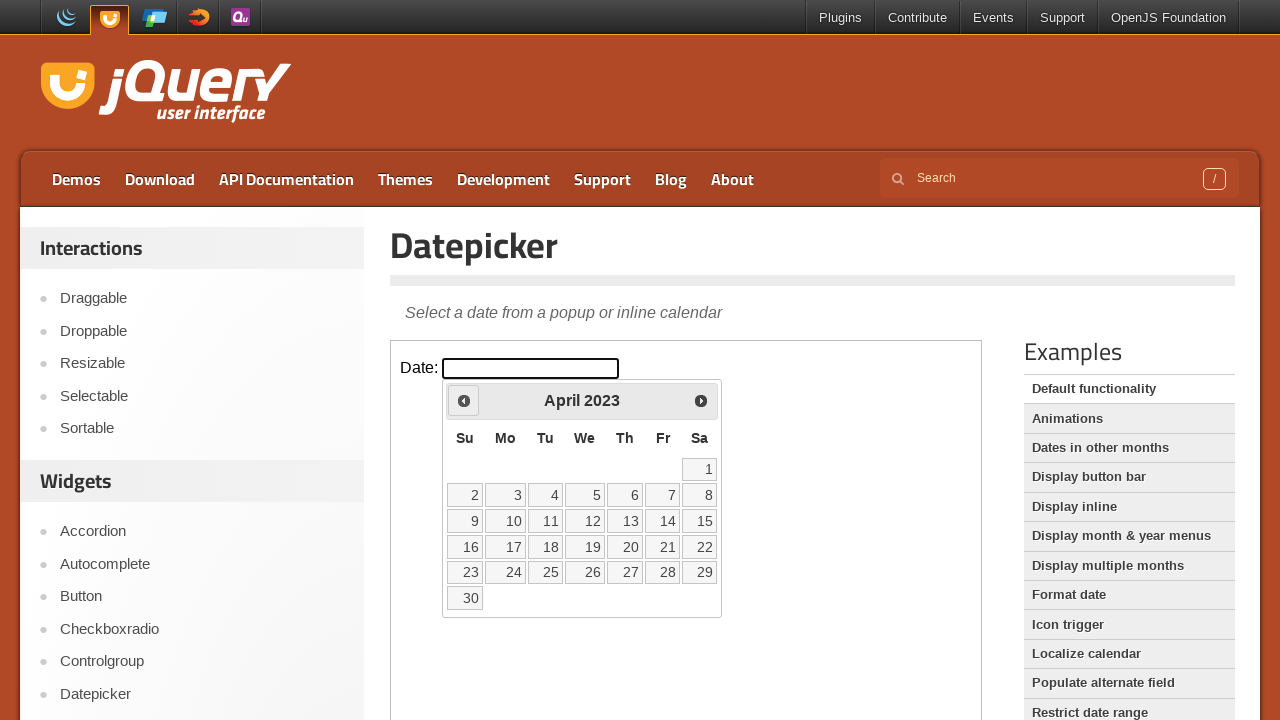

Clicked previous month button to navigate backwards at (464, 400) on iframe >> nth=0 >> internal:control=enter-frame >> #ui-datepicker-div >> a:has(s
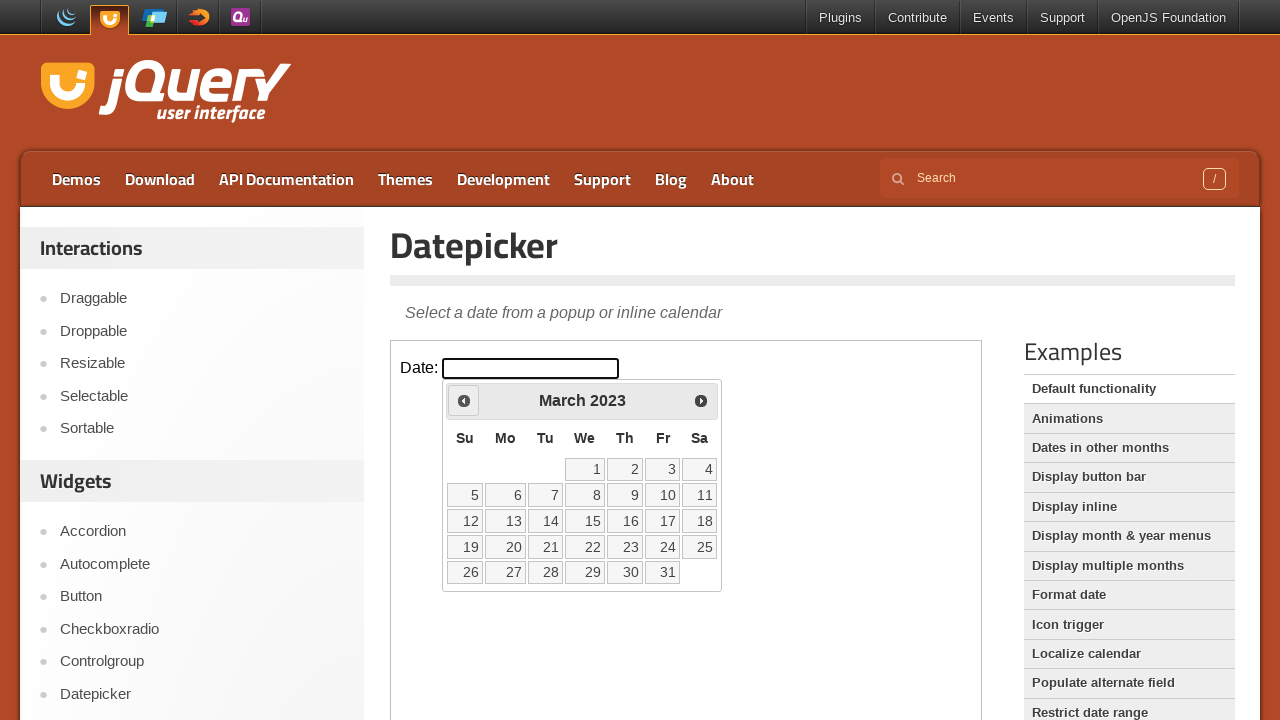

Checked current date: March 2023
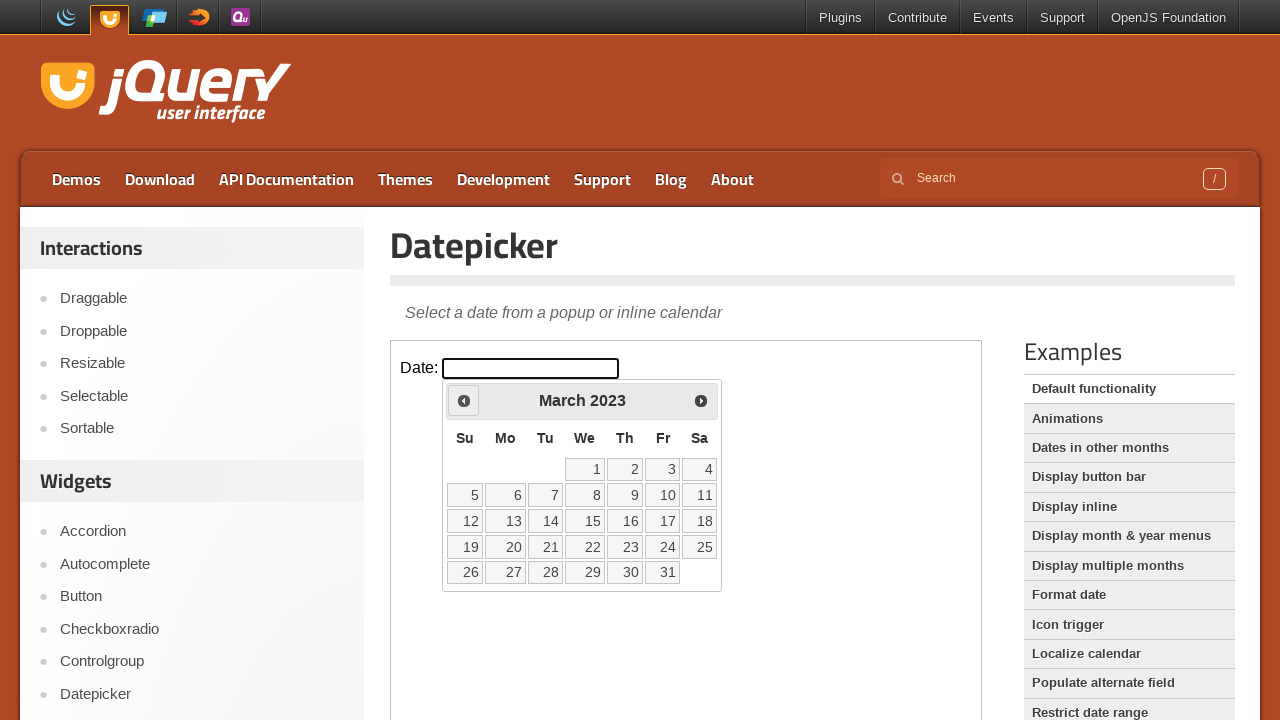

Clicked previous month button to navigate backwards at (464, 400) on iframe >> nth=0 >> internal:control=enter-frame >> #ui-datepicker-div >> a:has(s
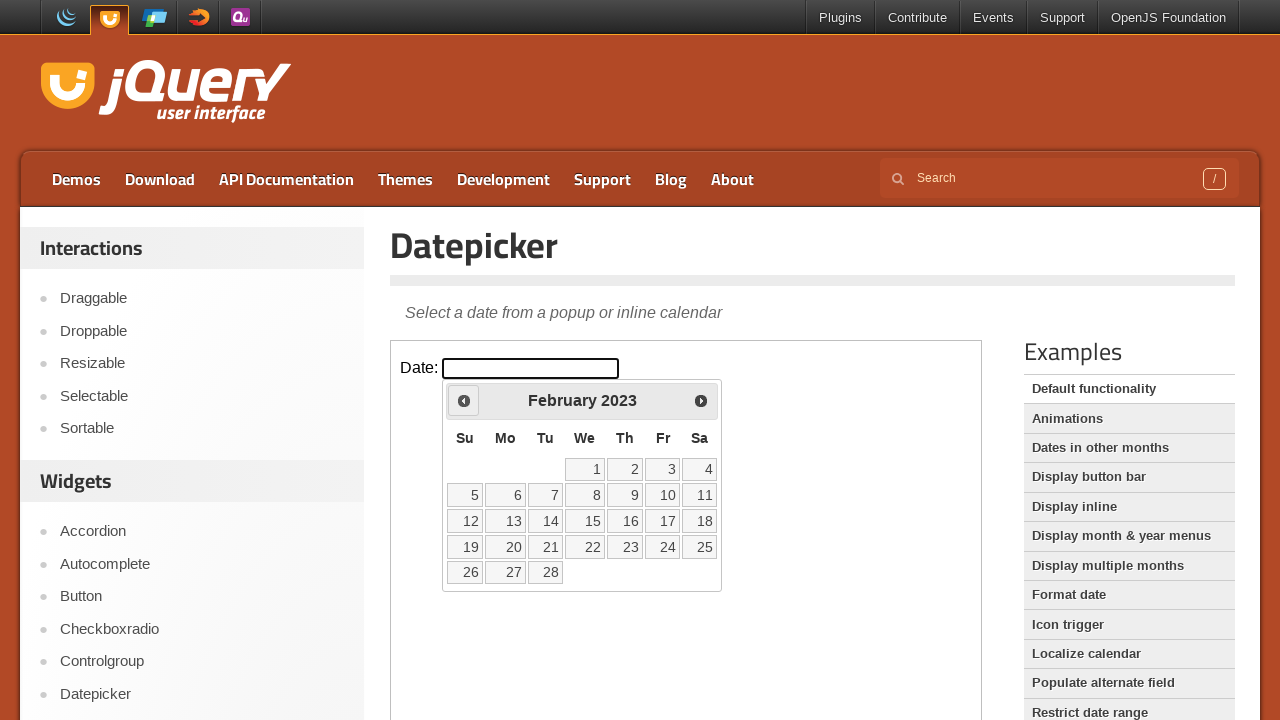

Checked current date: February 2023
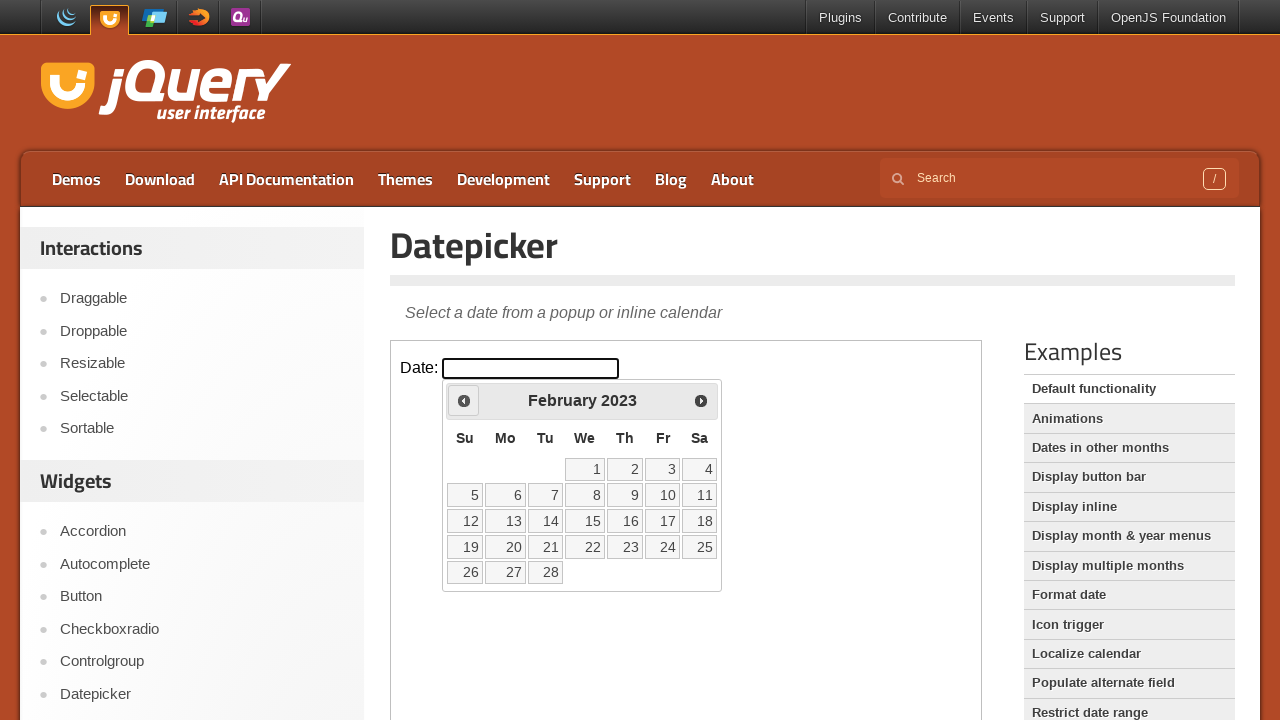

Clicked previous month button to navigate backwards at (464, 400) on iframe >> nth=0 >> internal:control=enter-frame >> #ui-datepicker-div >> a:has(s
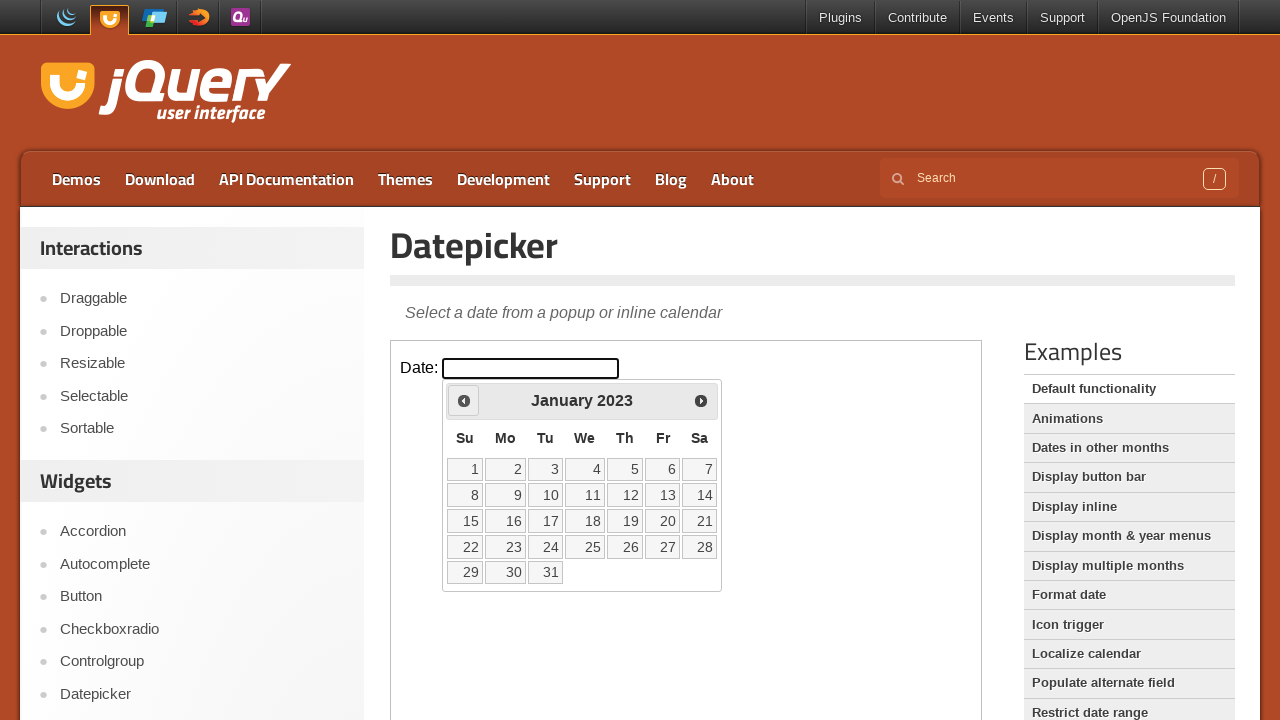

Checked current date: January 2023
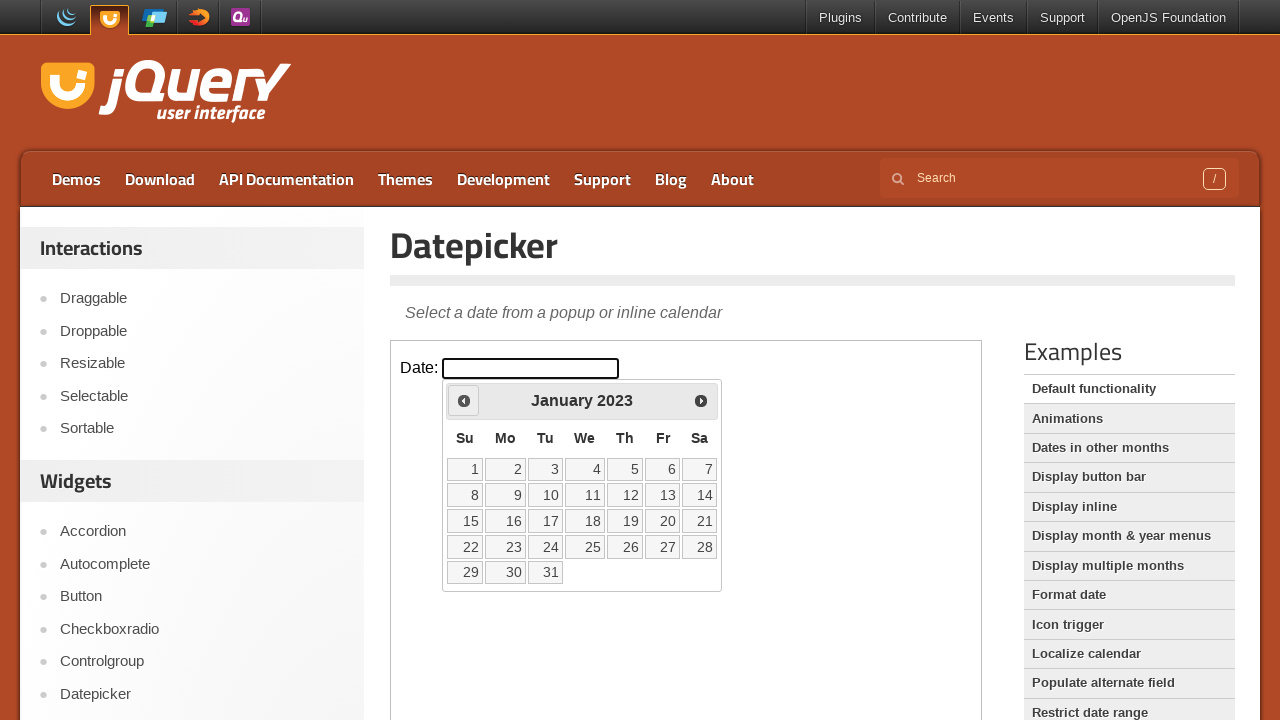

Clicked previous month button to navigate backwards at (464, 400) on iframe >> nth=0 >> internal:control=enter-frame >> #ui-datepicker-div >> a:has(s
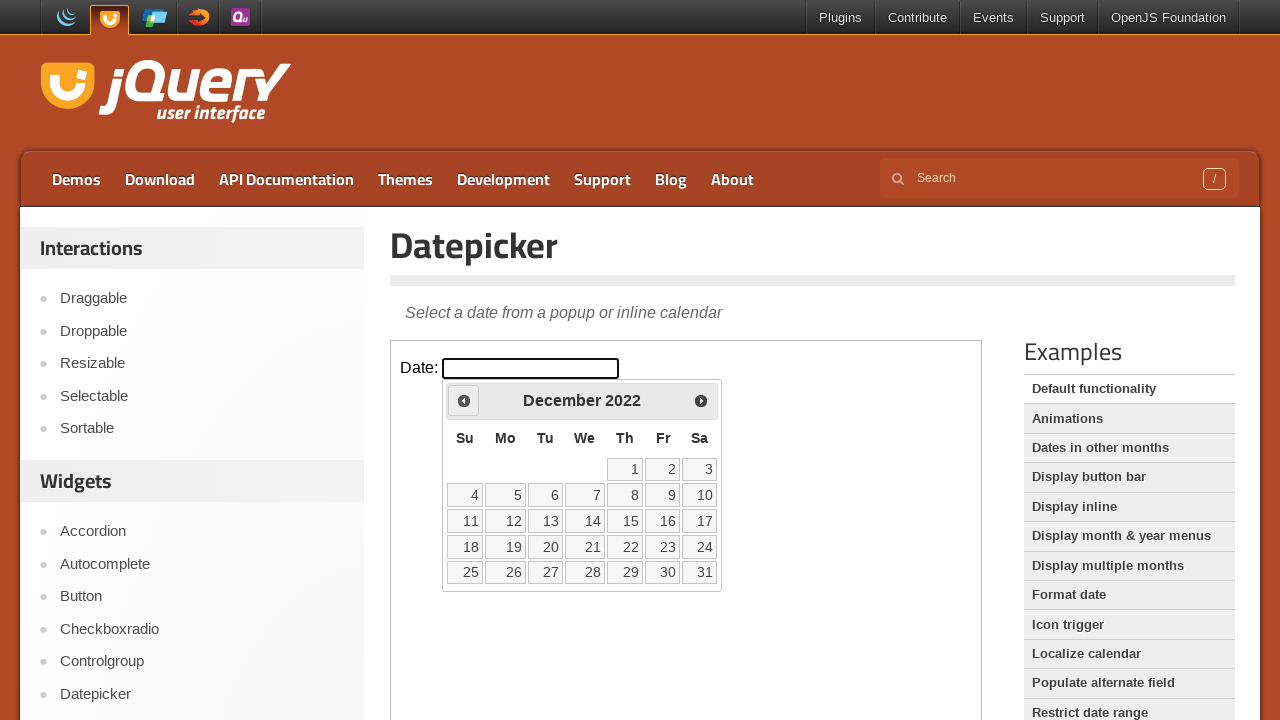

Checked current date: December 2022
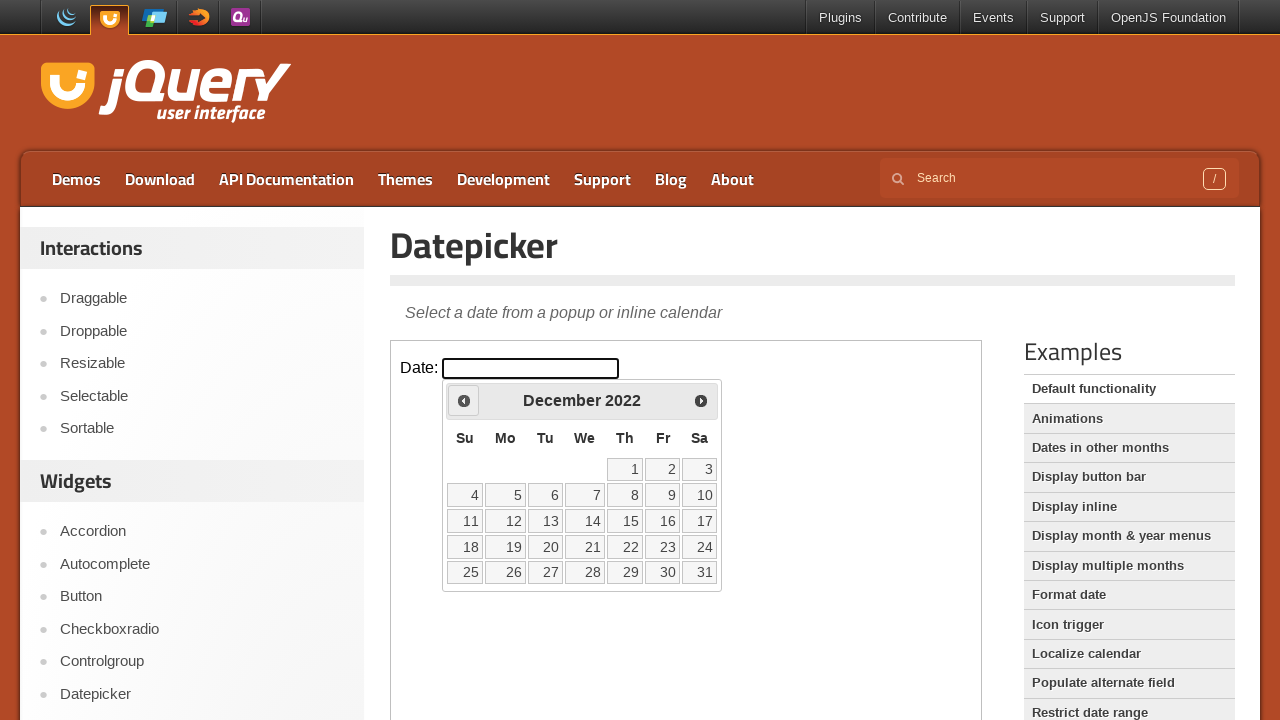

Clicked previous month button to navigate backwards at (464, 400) on iframe >> nth=0 >> internal:control=enter-frame >> #ui-datepicker-div >> a:has(s
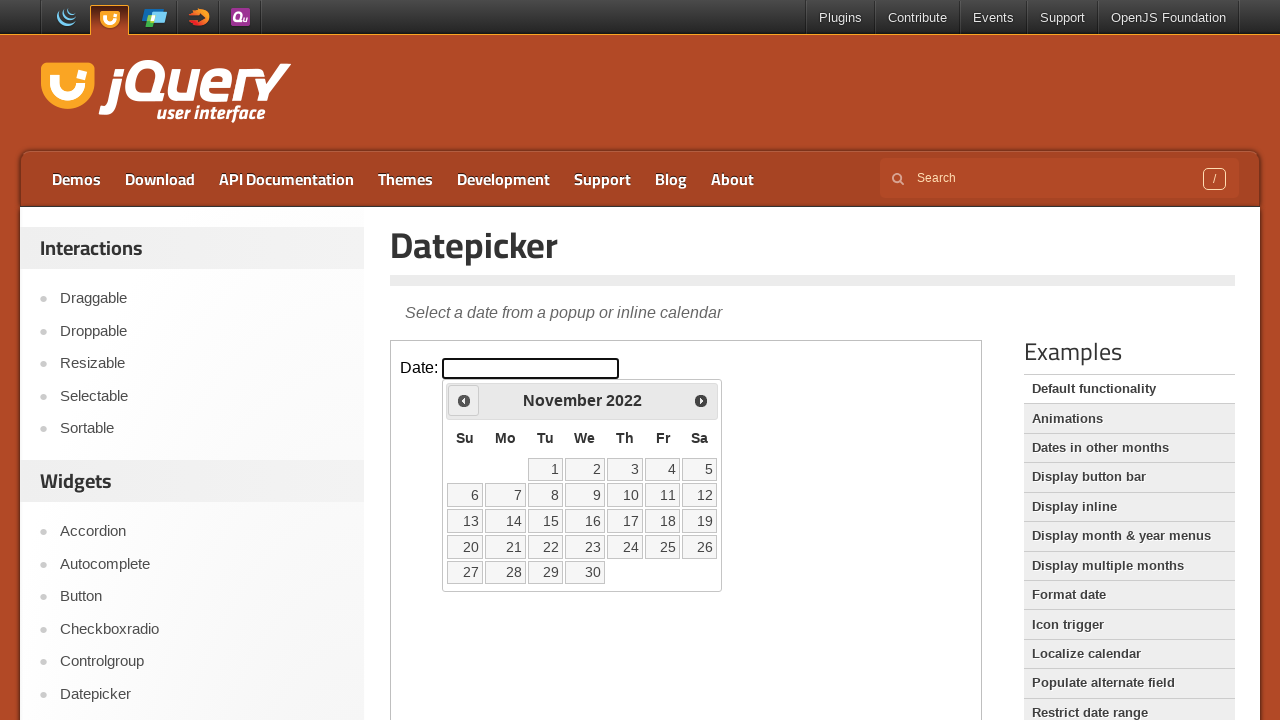

Checked current date: November 2022
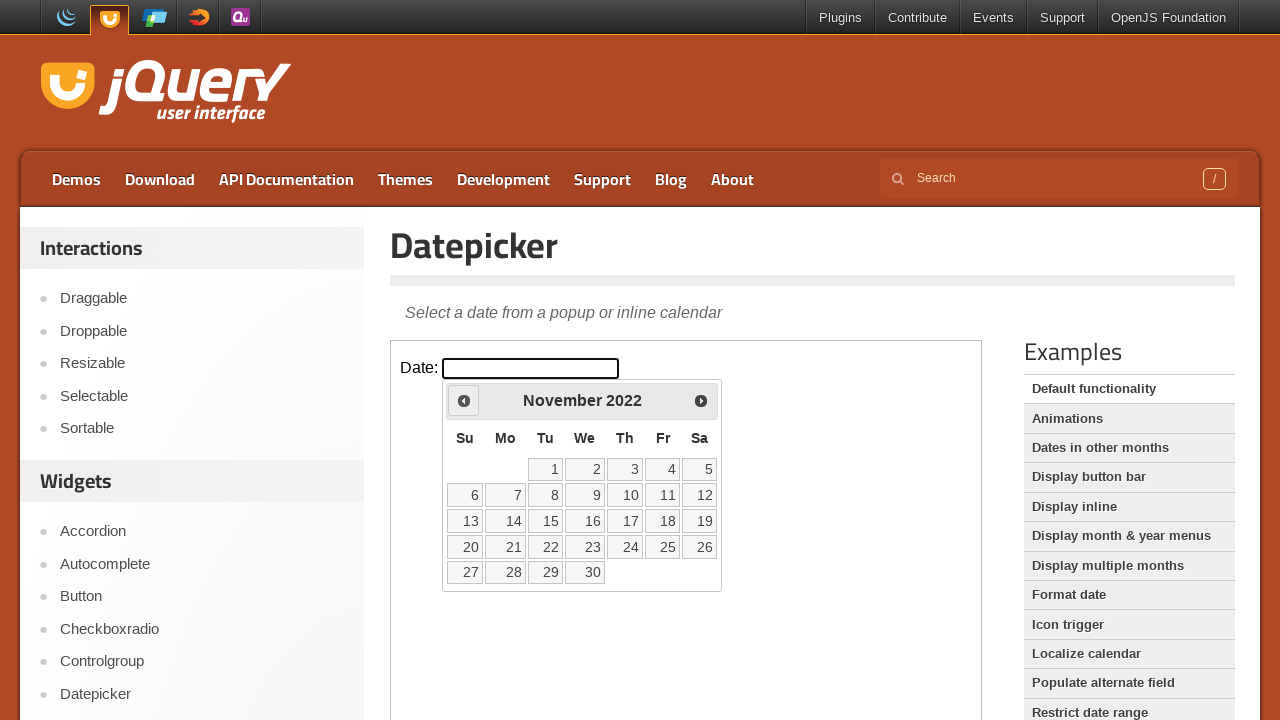

Clicked previous month button to navigate backwards at (464, 400) on iframe >> nth=0 >> internal:control=enter-frame >> #ui-datepicker-div >> a:has(s
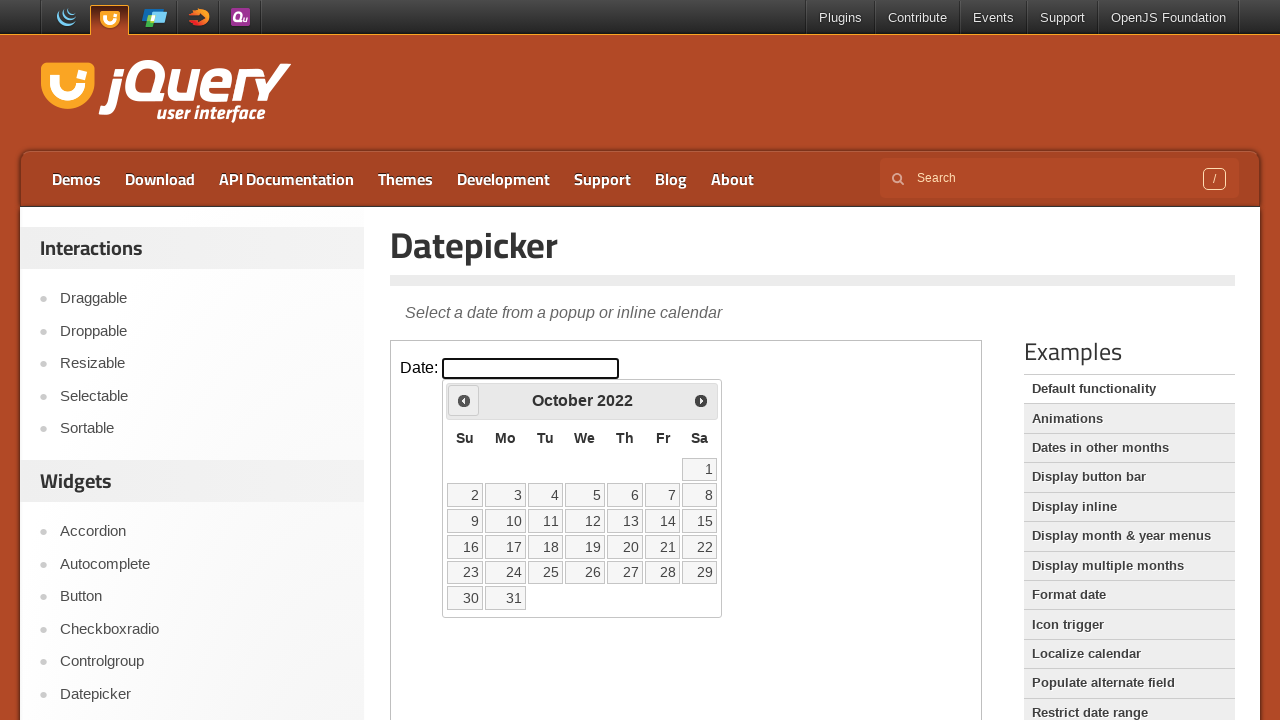

Checked current date: October 2022
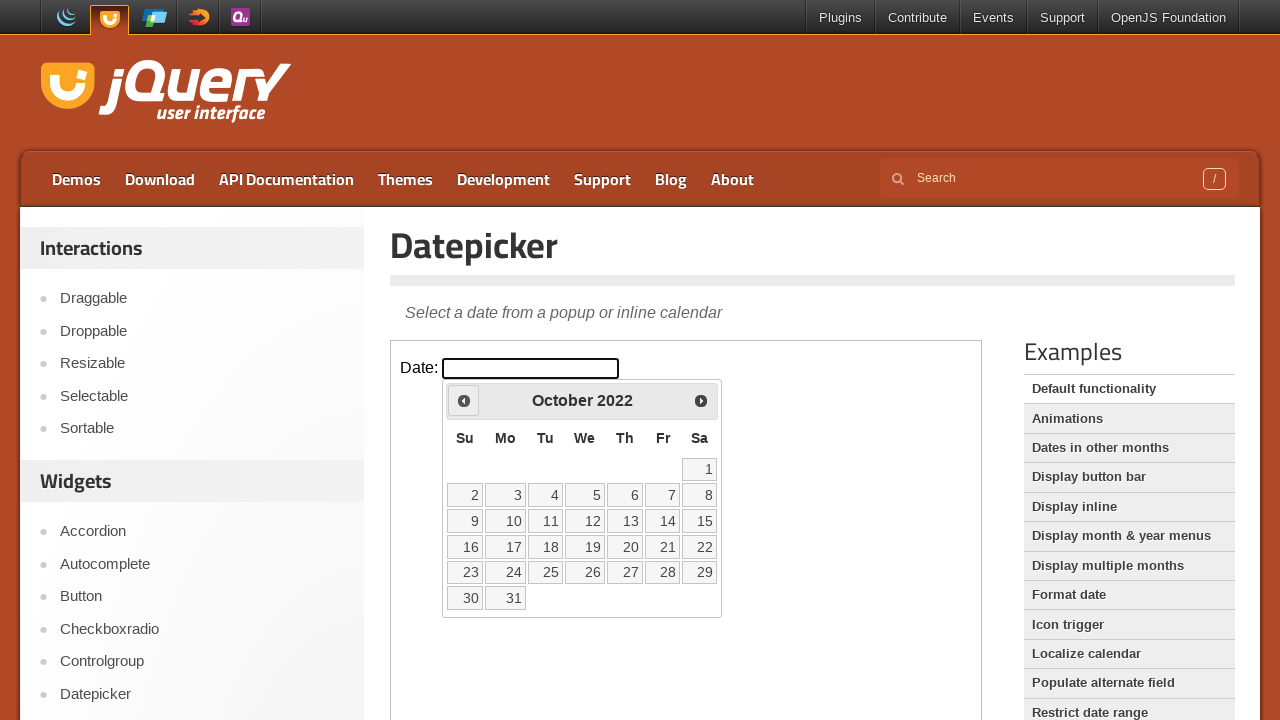

Clicked previous month button to navigate backwards at (464, 400) on iframe >> nth=0 >> internal:control=enter-frame >> #ui-datepicker-div >> a:has(s
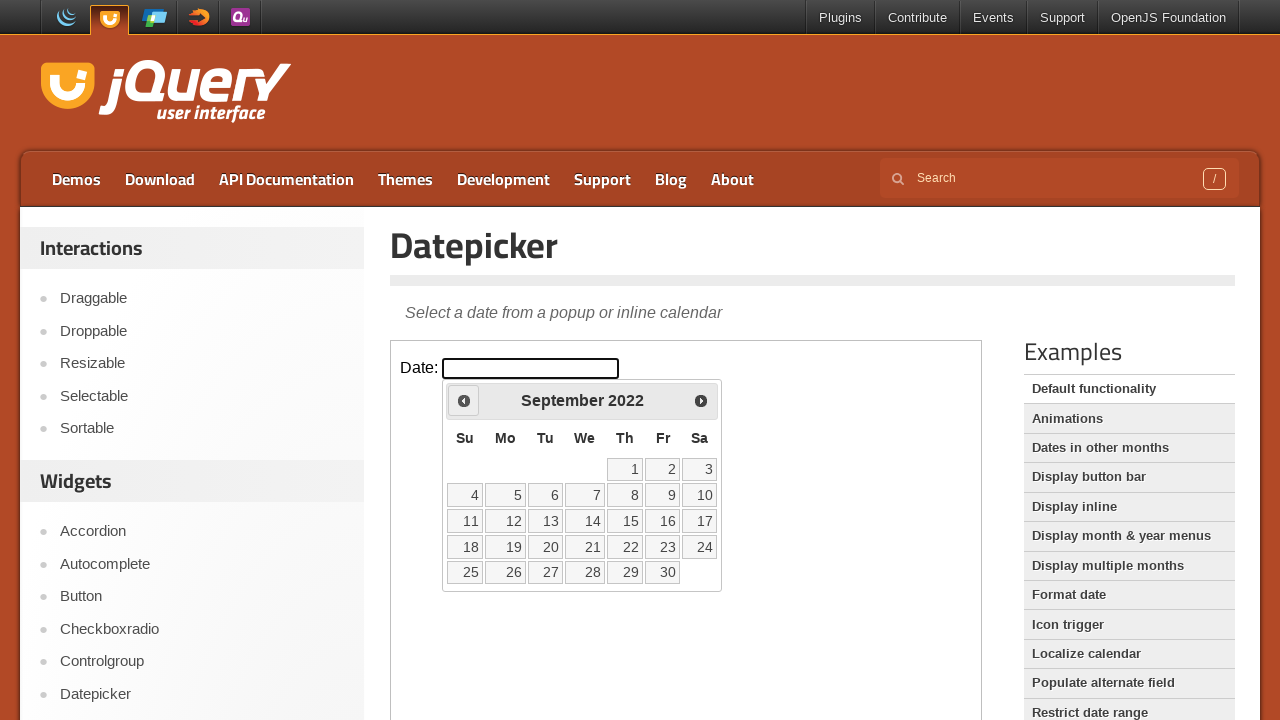

Checked current date: September 2022
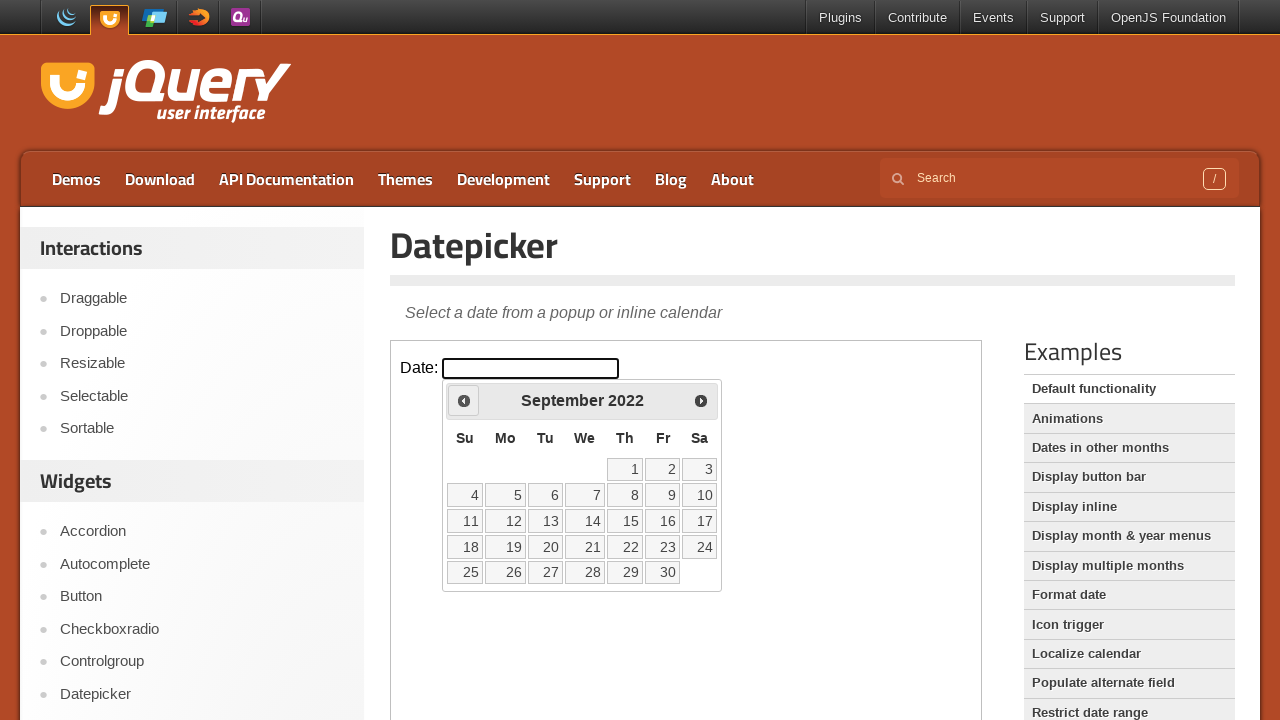

Clicked previous month button to navigate backwards at (464, 400) on iframe >> nth=0 >> internal:control=enter-frame >> #ui-datepicker-div >> a:has(s
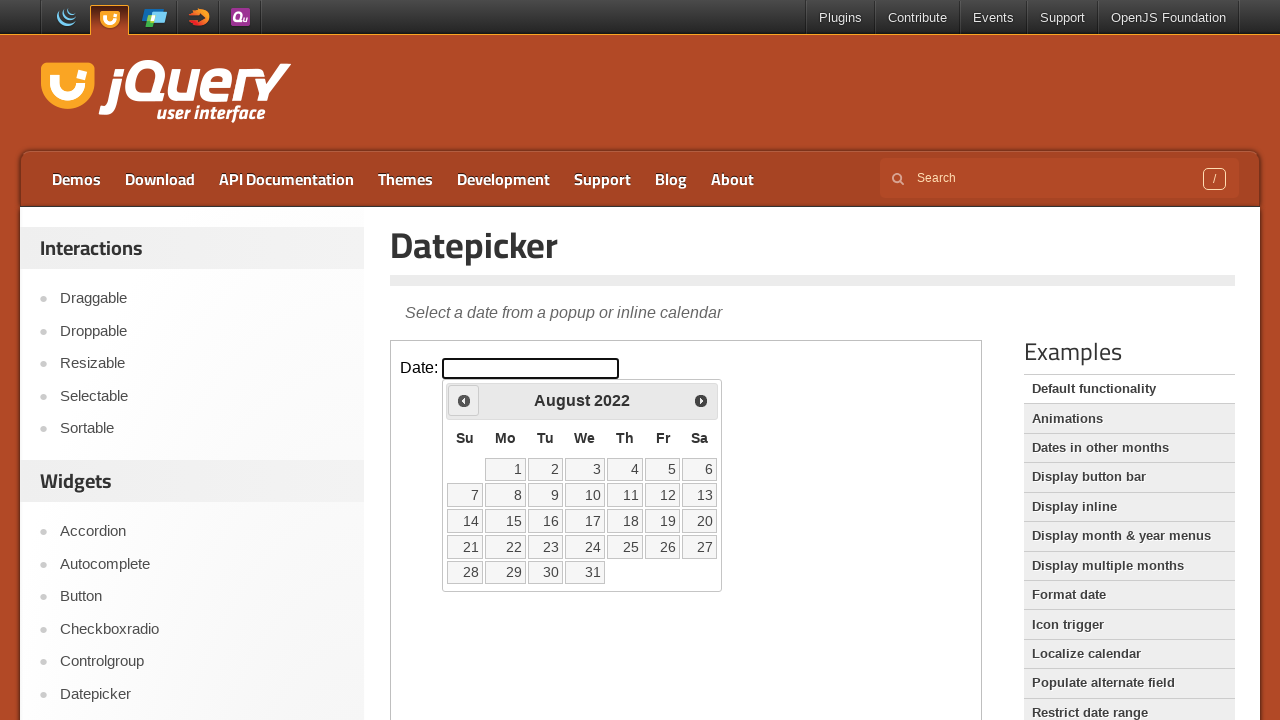

Checked current date: August 2022
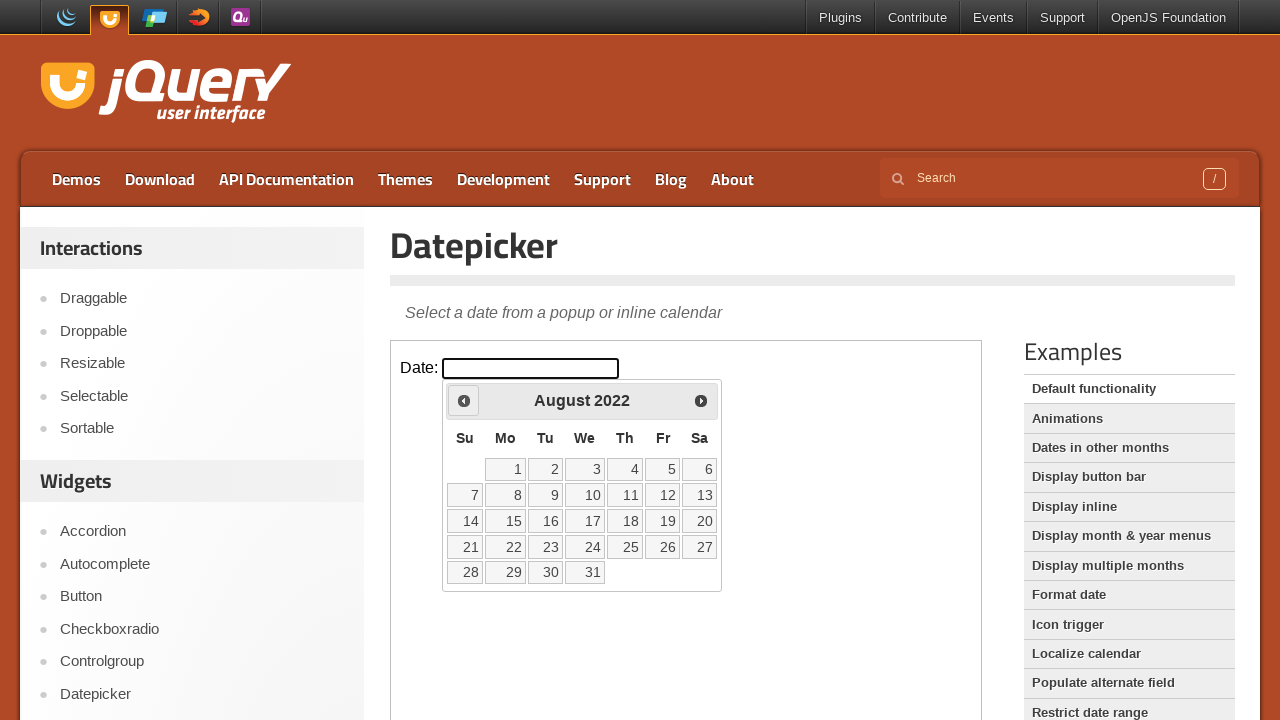

Clicked previous month button to navigate backwards at (464, 400) on iframe >> nth=0 >> internal:control=enter-frame >> #ui-datepicker-div >> a:has(s
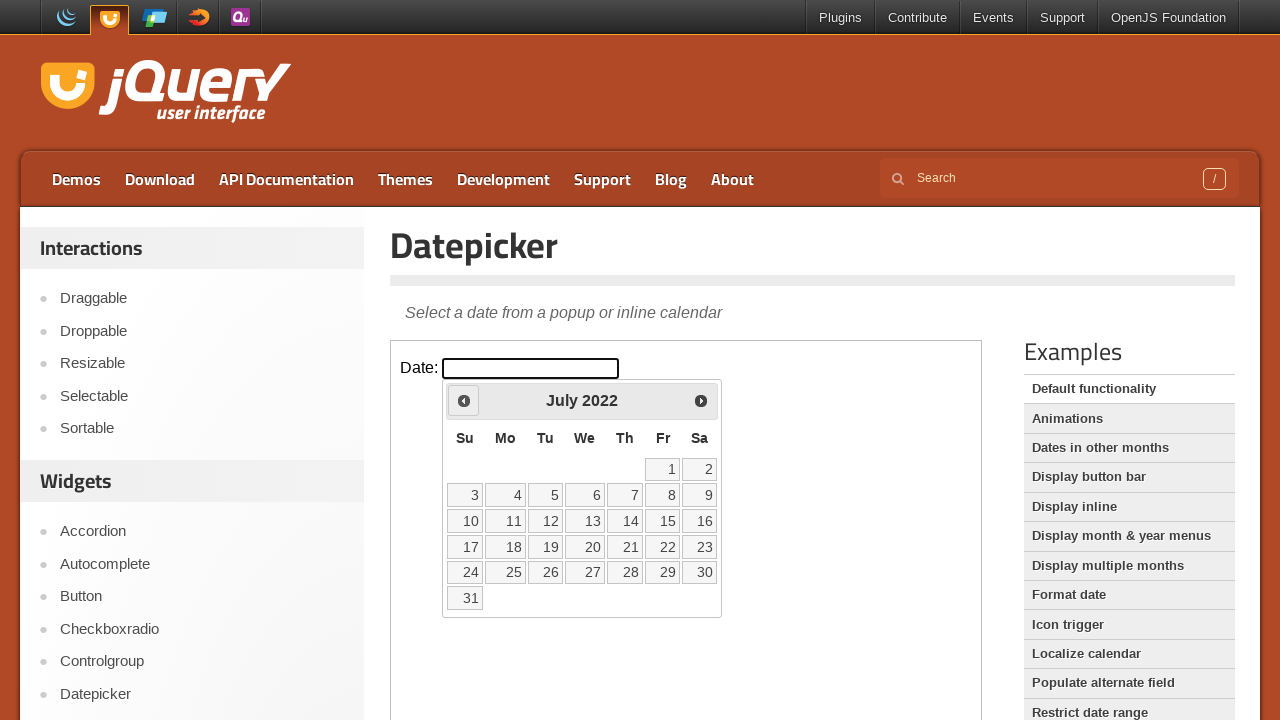

Checked current date: July 2022
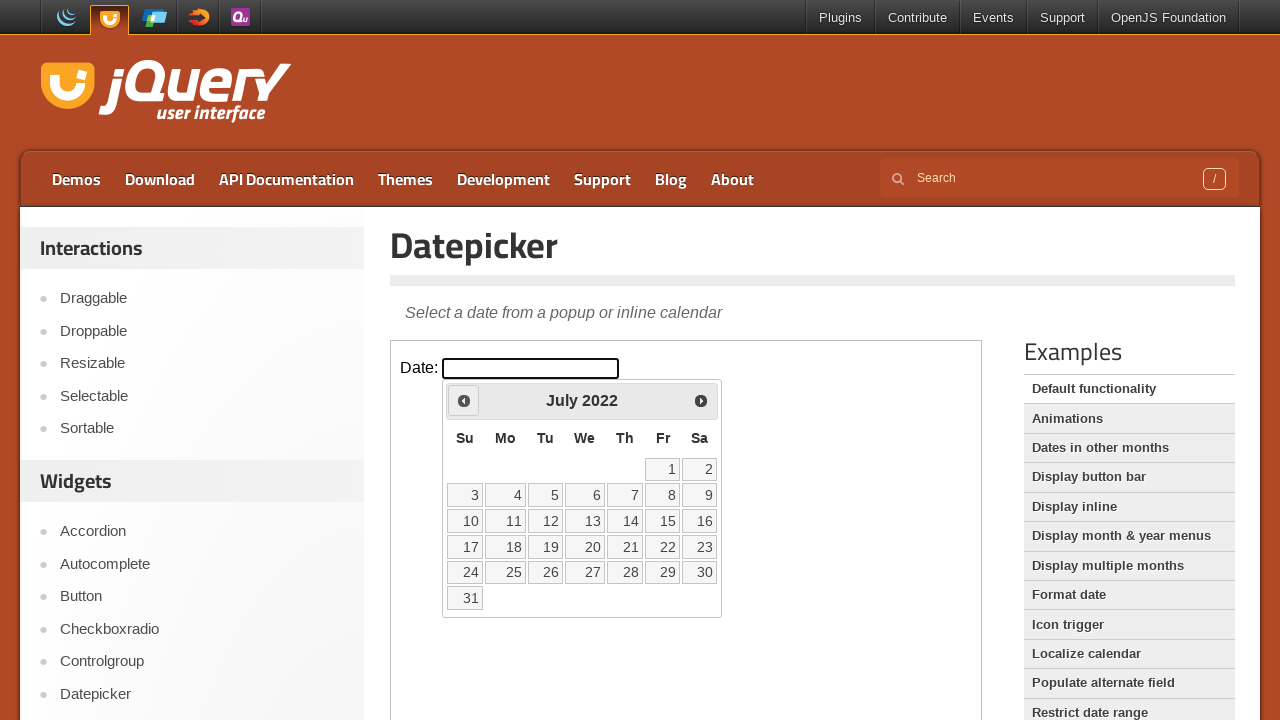

Clicked previous month button to navigate backwards at (464, 400) on iframe >> nth=0 >> internal:control=enter-frame >> #ui-datepicker-div >> a:has(s
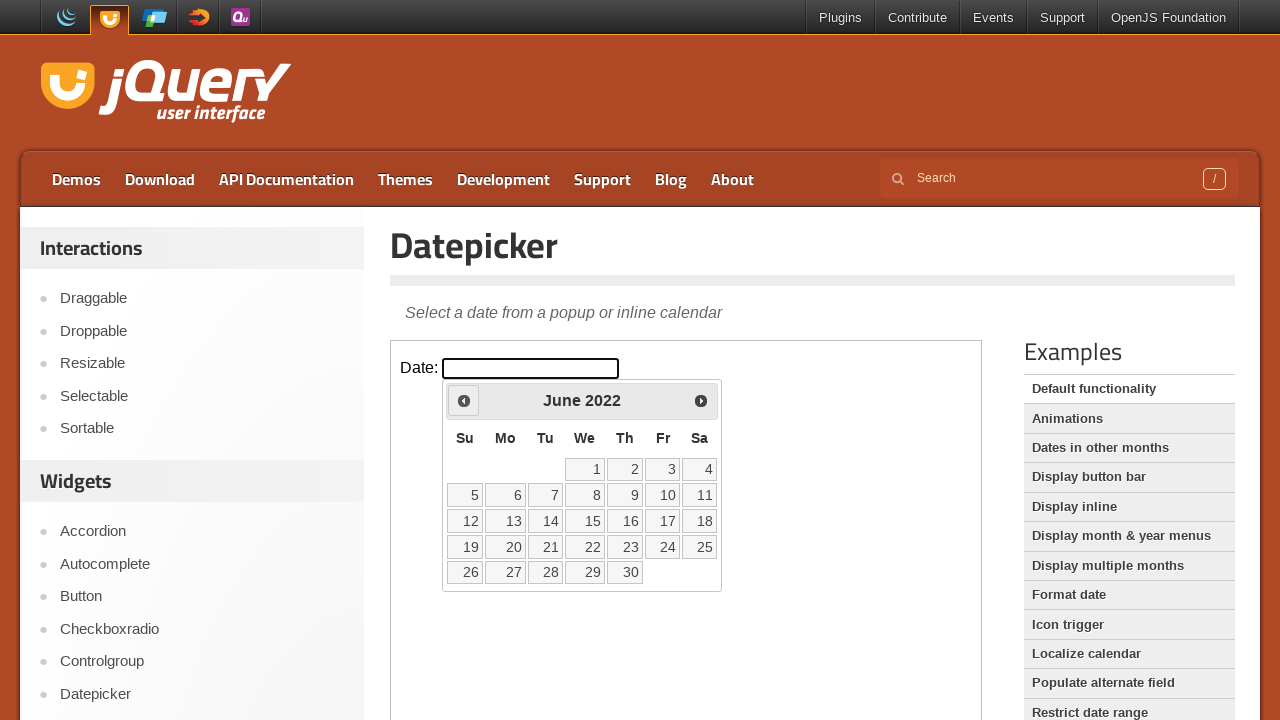

Checked current date: June 2022
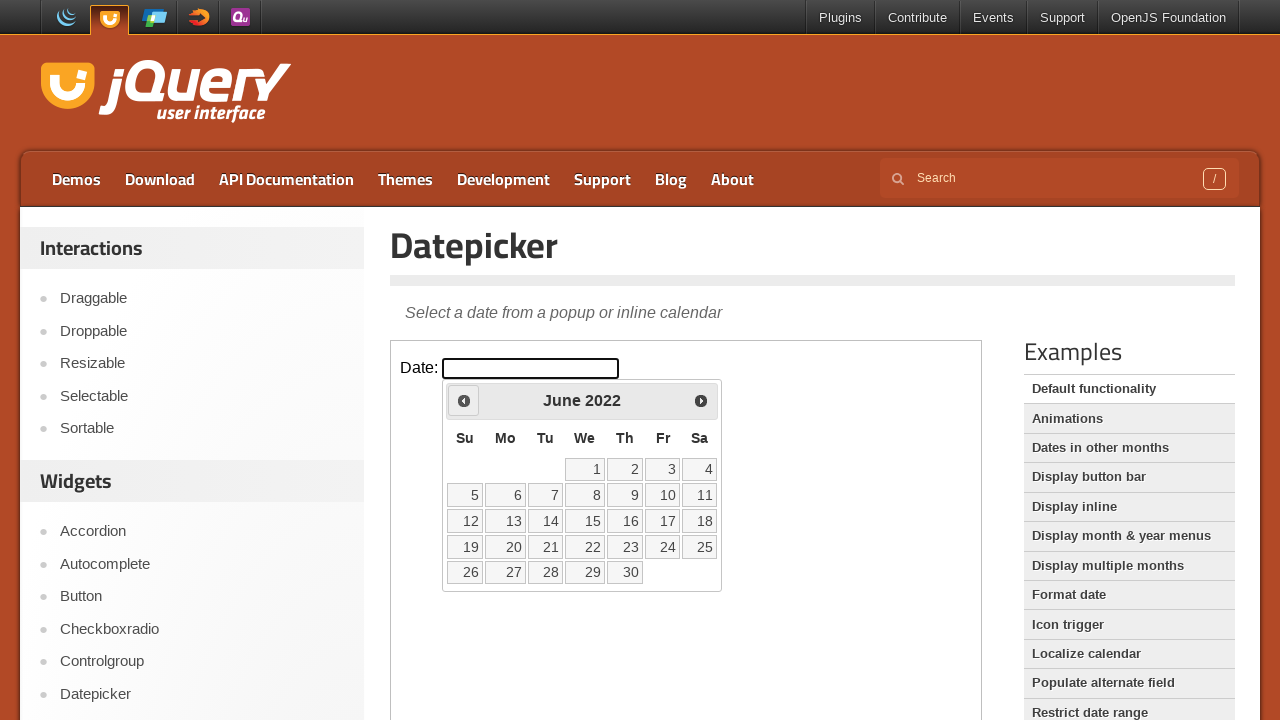

Clicked previous month button to navigate backwards at (464, 400) on iframe >> nth=0 >> internal:control=enter-frame >> #ui-datepicker-div >> a:has(s
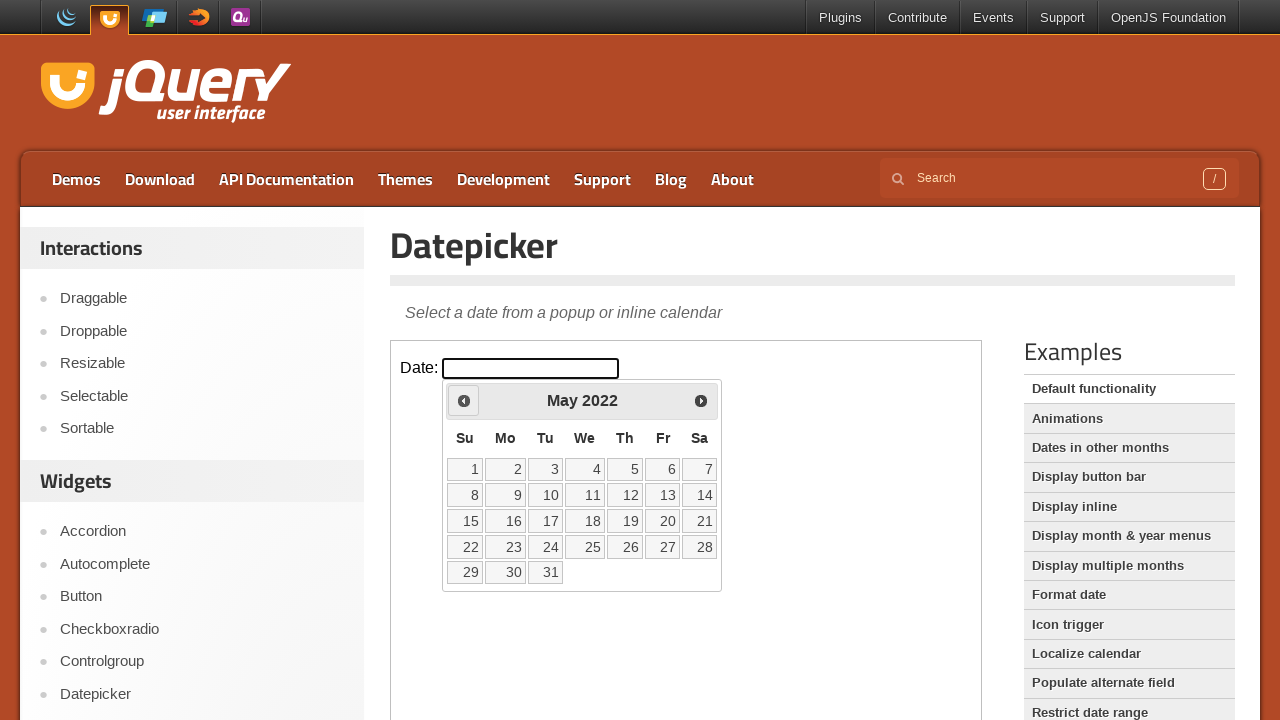

Checked current date: May 2022
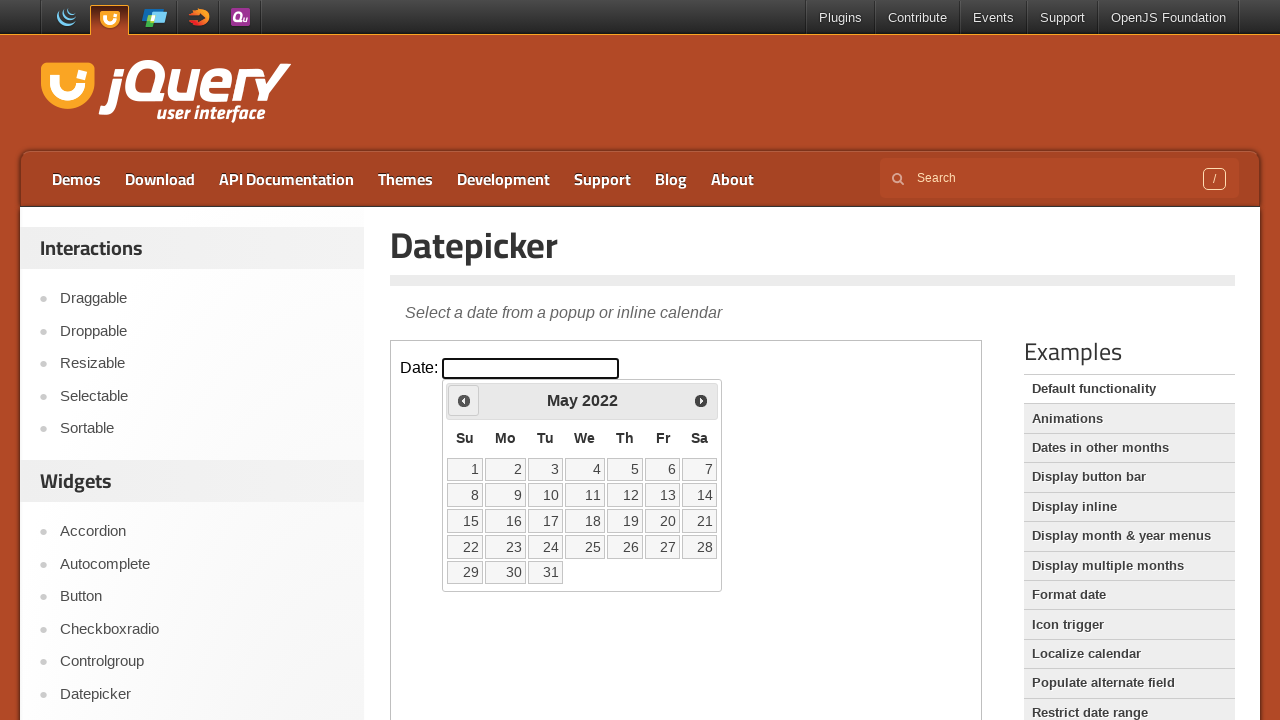

Clicked previous month button to navigate backwards at (464, 400) on iframe >> nth=0 >> internal:control=enter-frame >> #ui-datepicker-div >> a:has(s
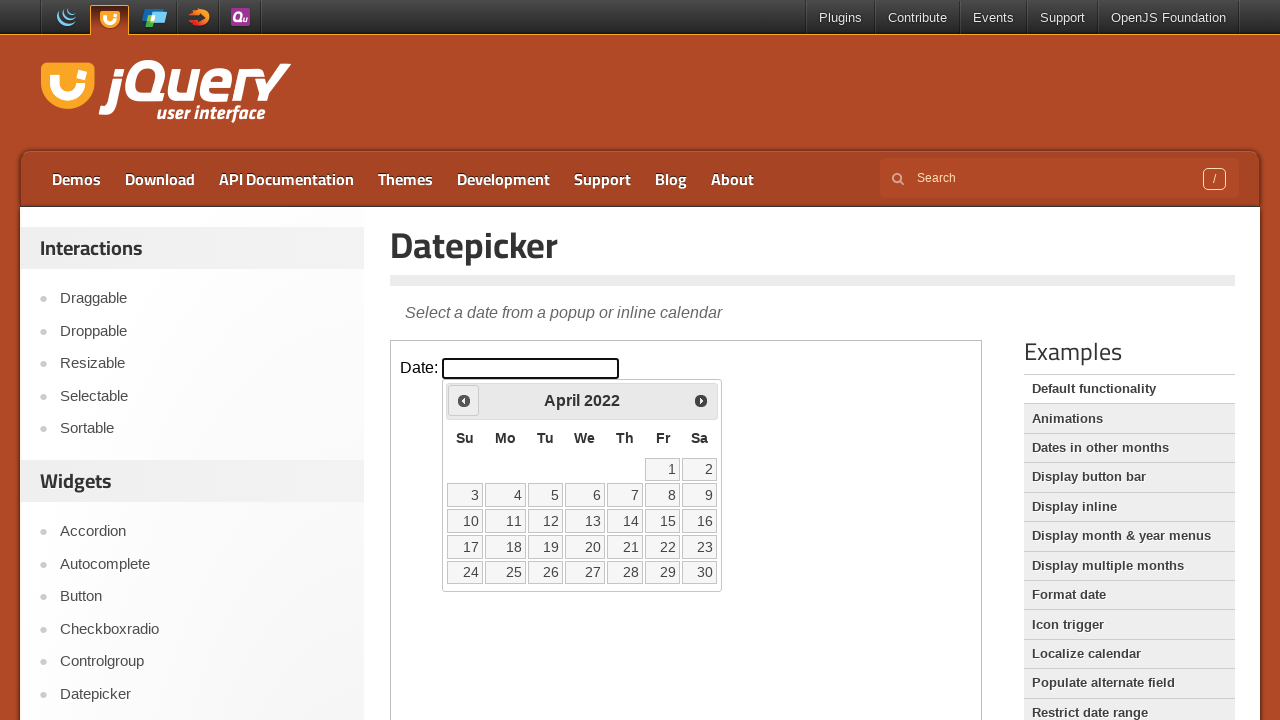

Checked current date: April 2022
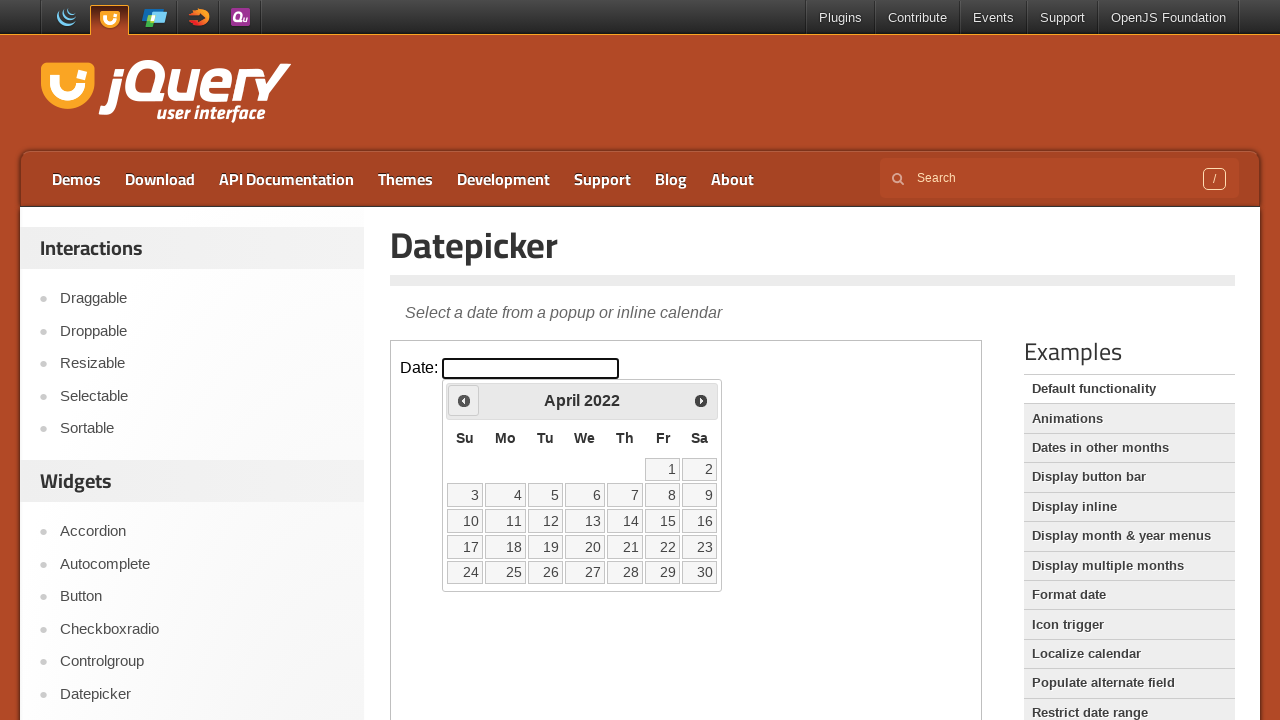

Clicked previous month button to navigate backwards at (464, 400) on iframe >> nth=0 >> internal:control=enter-frame >> #ui-datepicker-div >> a:has(s
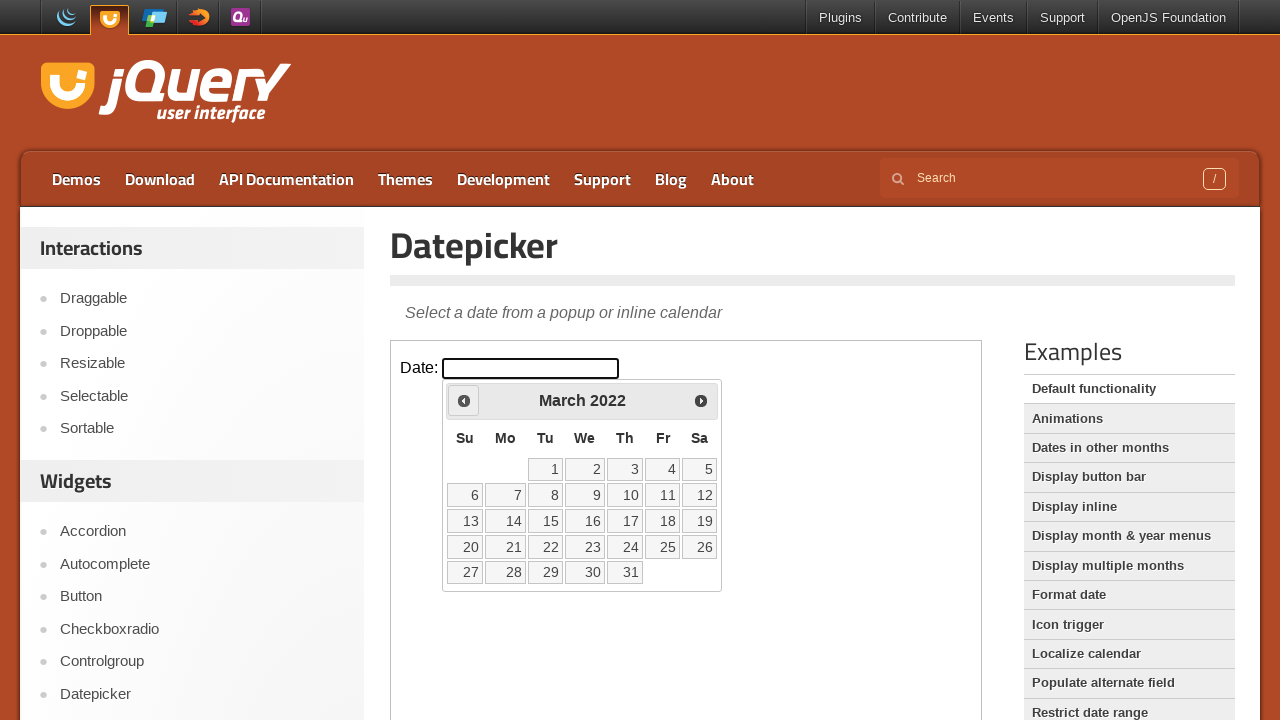

Checked current date: March 2022
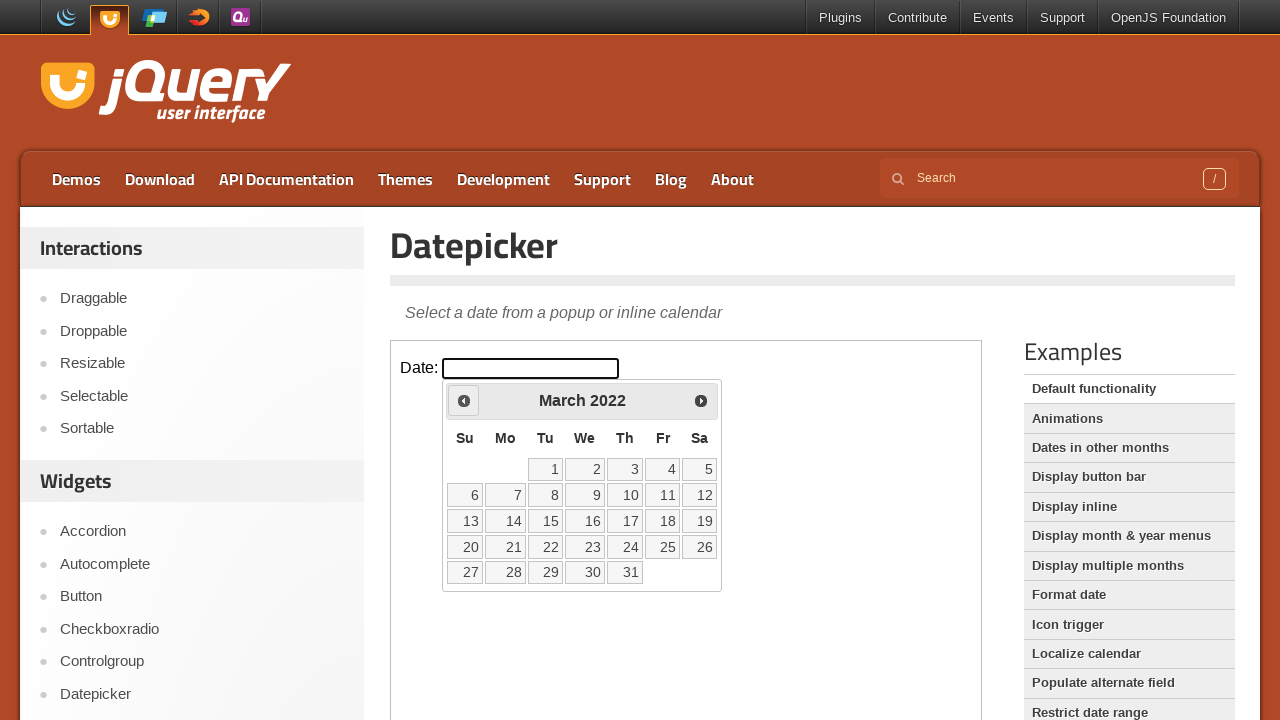

Reached target date: March 2022
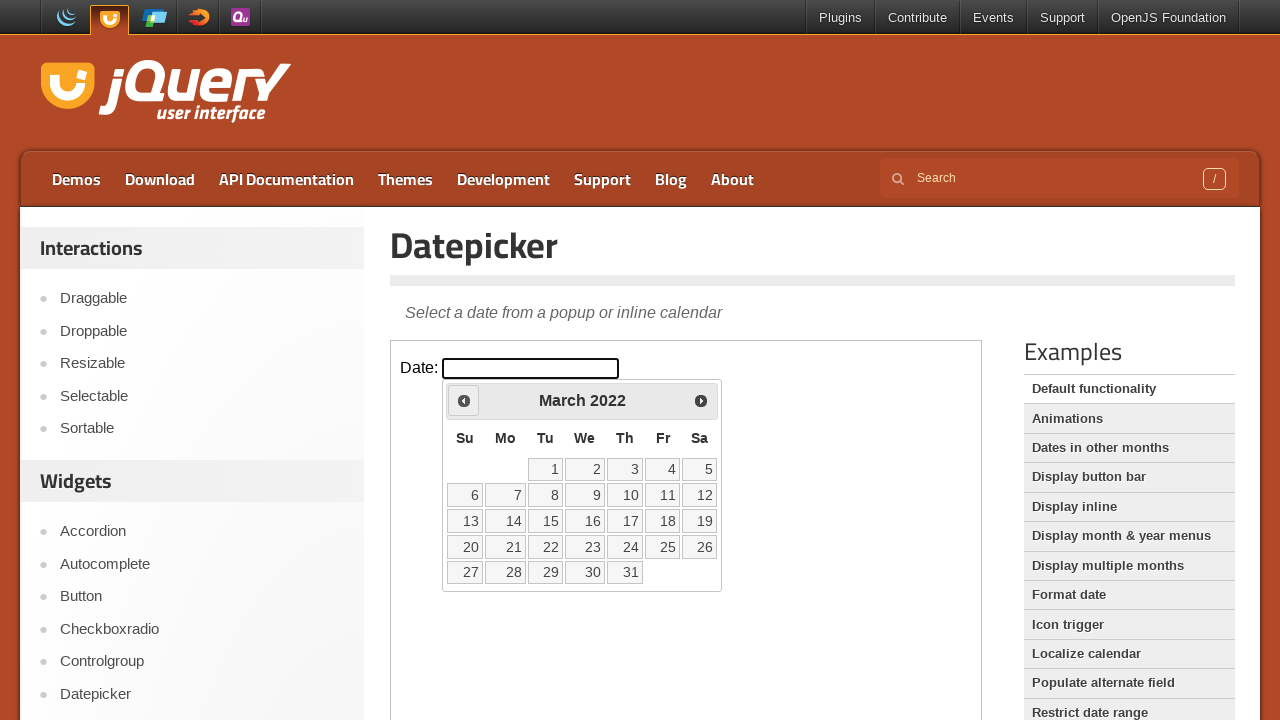

Clicked on date 23 to select it at (585, 547) on iframe >> nth=0 >> internal:control=enter-frame >> table.ui-datepicker-calendar 
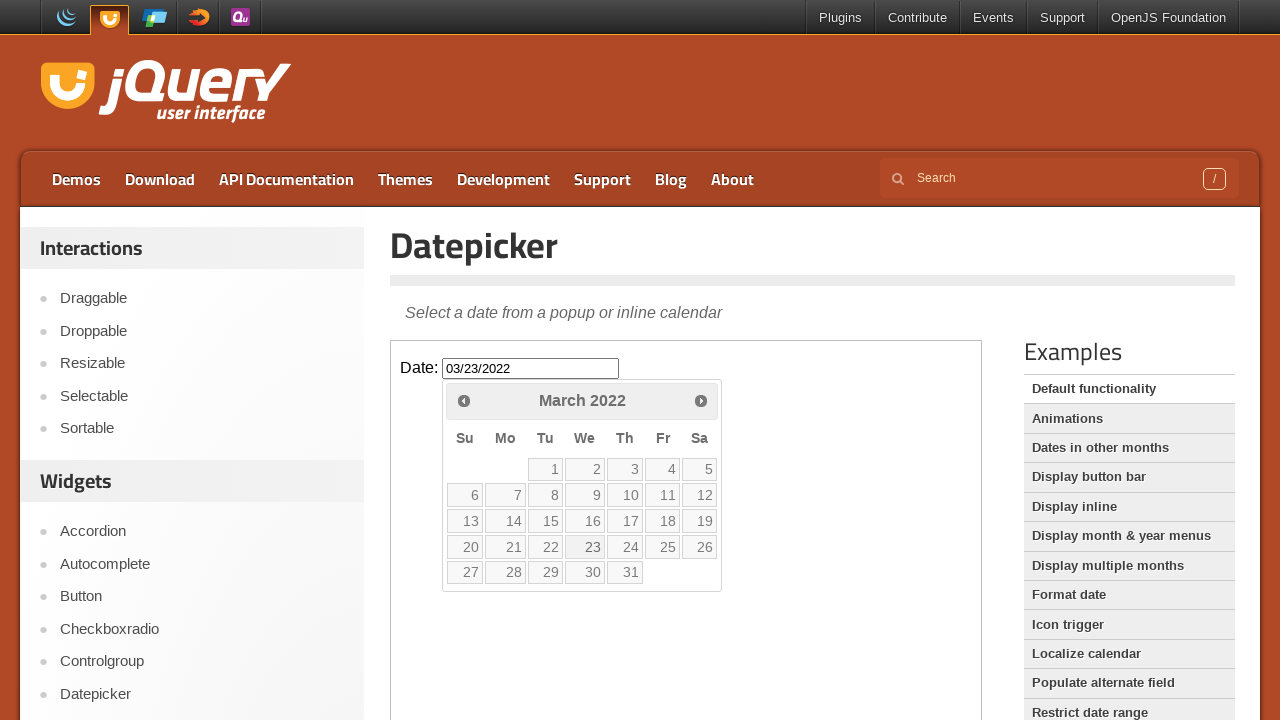

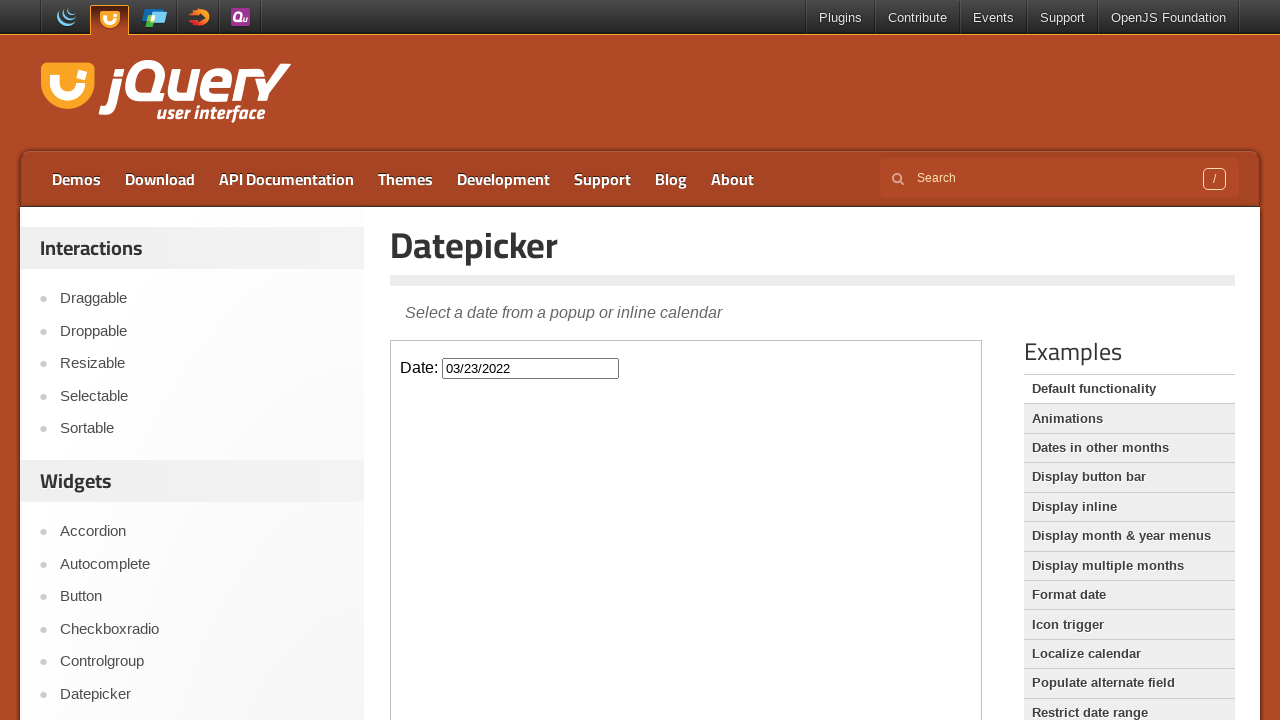